Tests the add/remove elements functionality by clicking the "Add Element" button 70 times to create delete buttons, then clicking 50 "Delete" buttons to remove them, and validates the correct number of buttons remain.

Starting URL: http://the-internet.herokuapp.com/add_remove_elements/

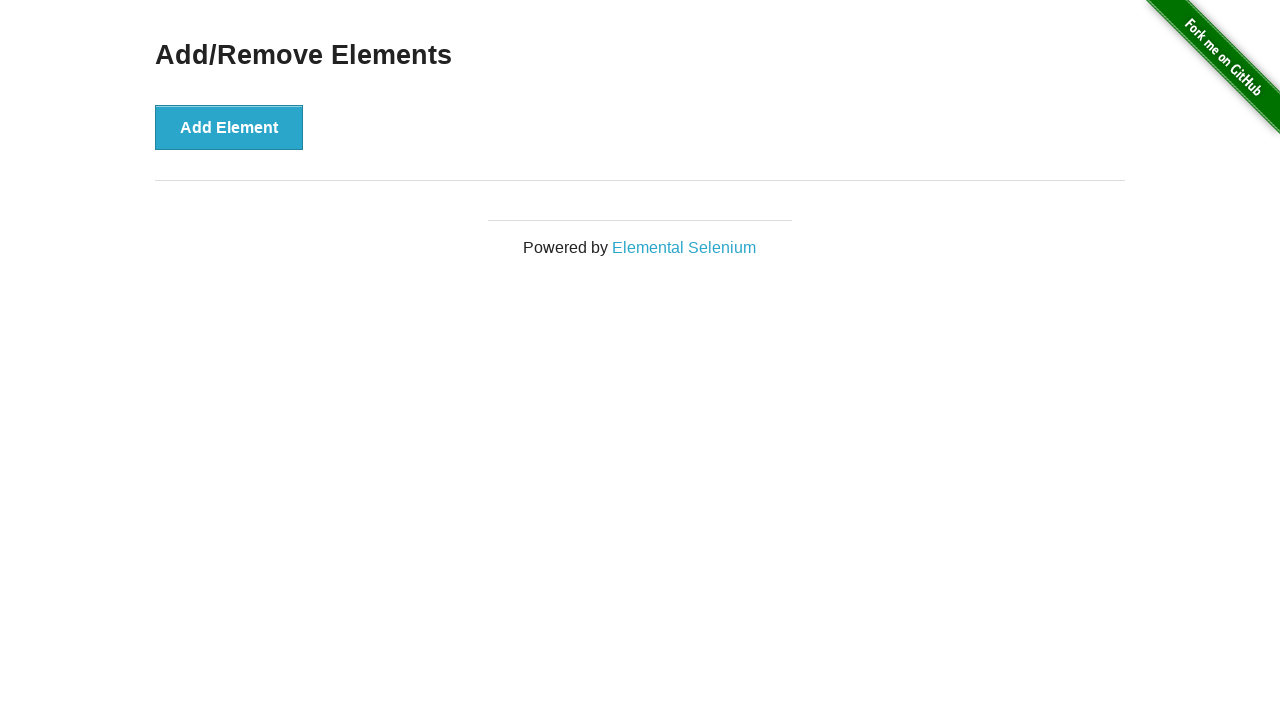

Navigated to add/remove elements page
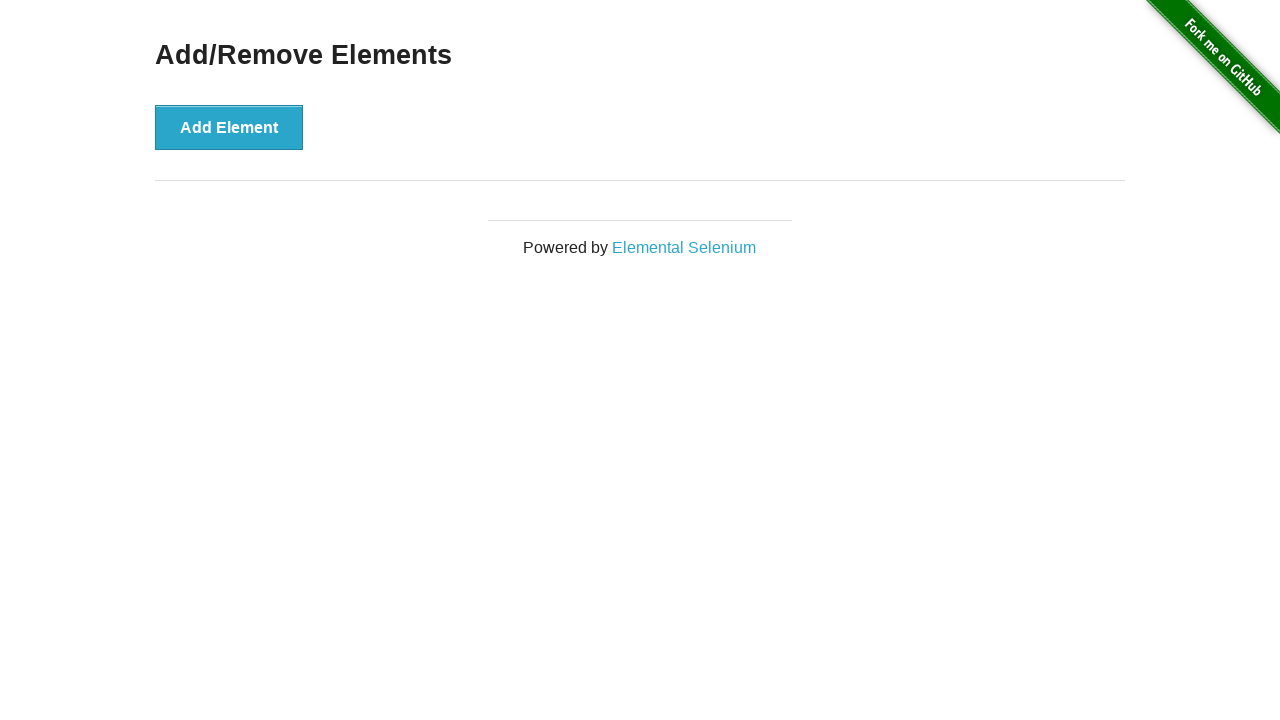

Clicked 'Add Element' button (iteration 1/70) at (229, 127) on button[onclick='addElement()']
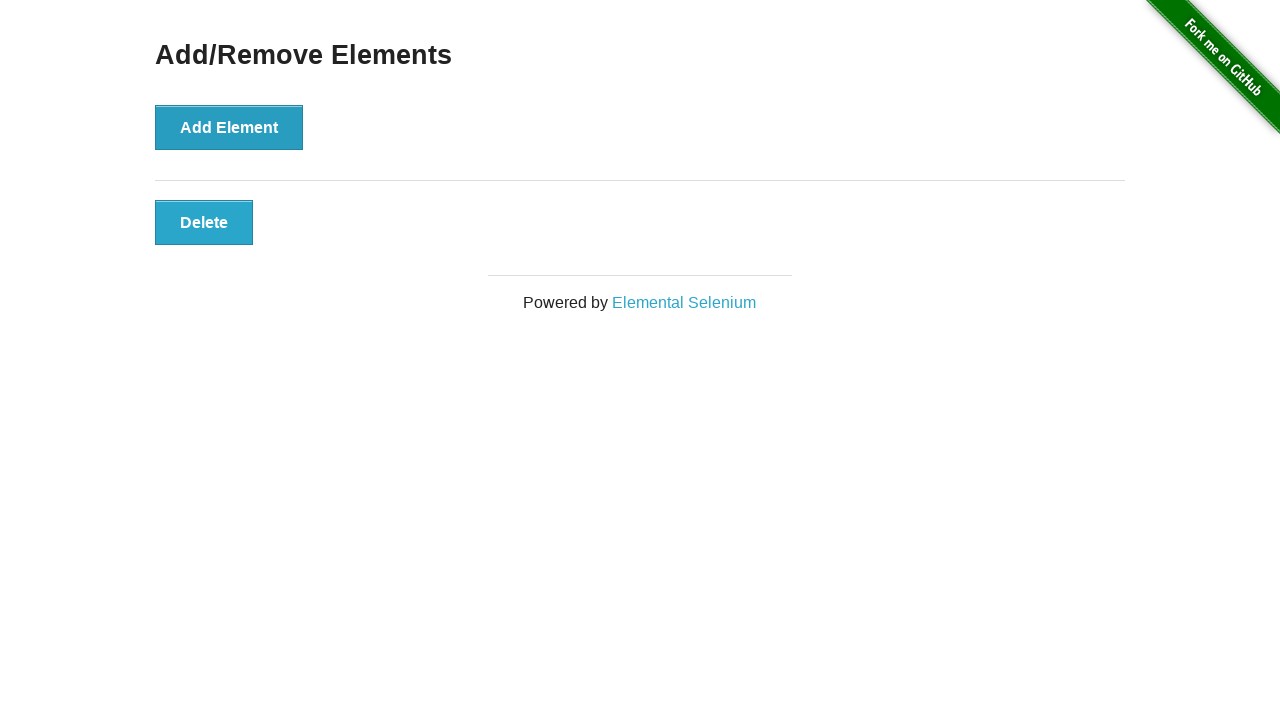

Clicked 'Add Element' button (iteration 2/70) at (229, 127) on button[onclick='addElement()']
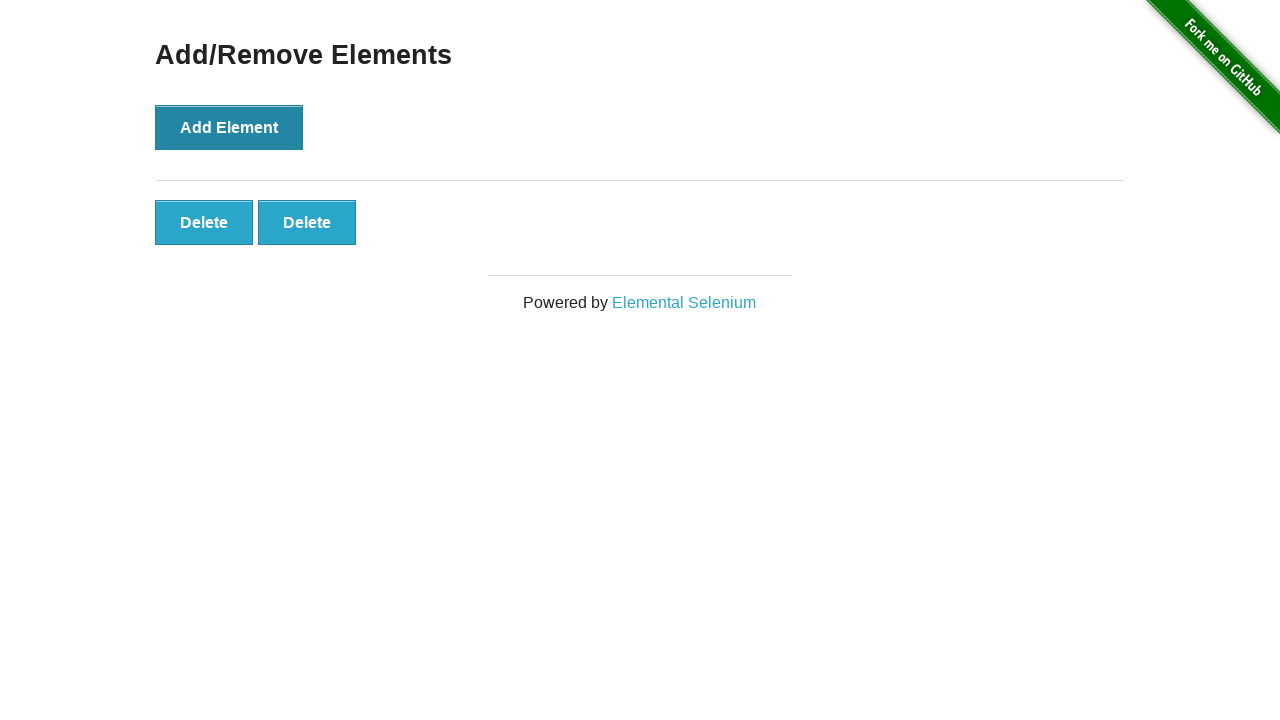

Clicked 'Add Element' button (iteration 3/70) at (229, 127) on button[onclick='addElement()']
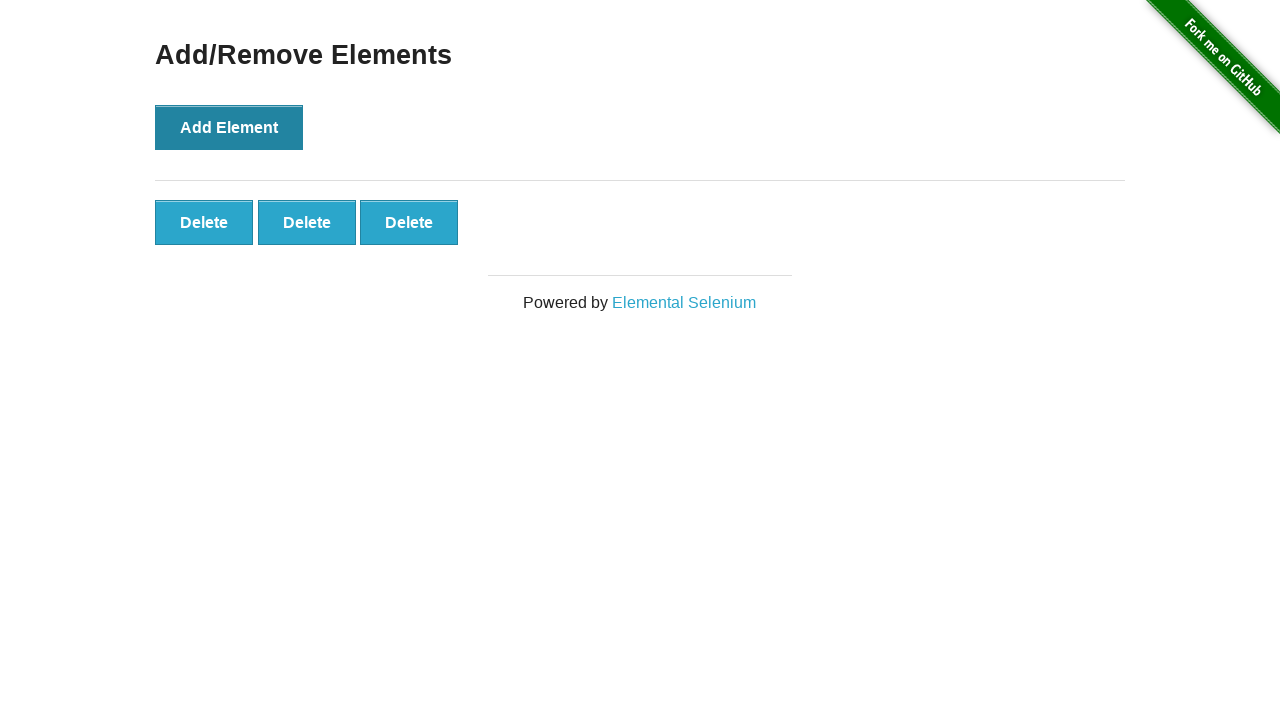

Clicked 'Add Element' button (iteration 4/70) at (229, 127) on button[onclick='addElement()']
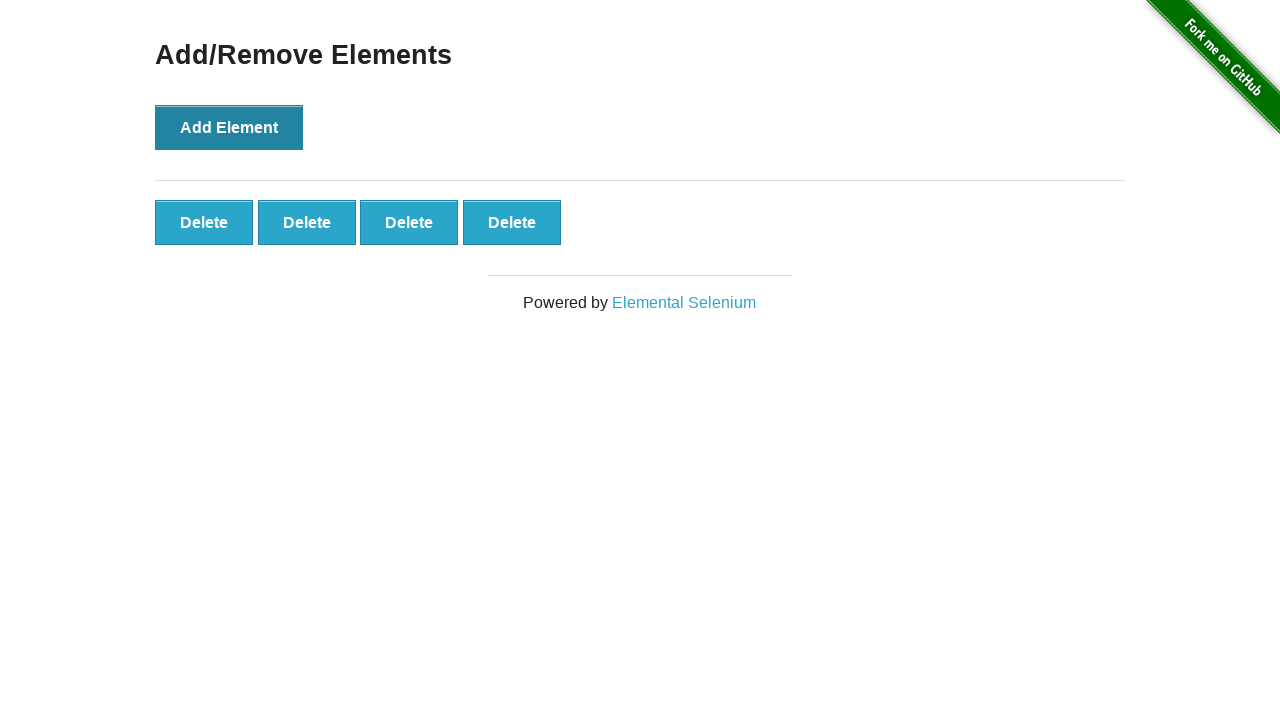

Clicked 'Add Element' button (iteration 5/70) at (229, 127) on button[onclick='addElement()']
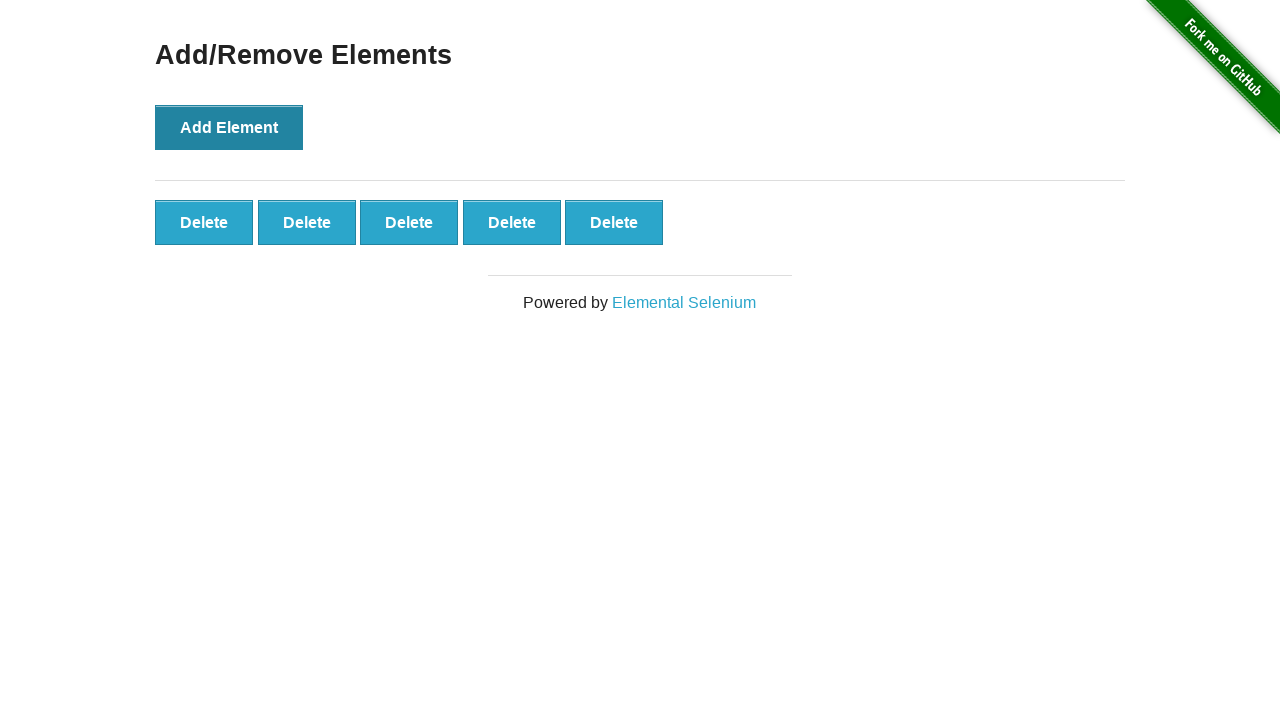

Clicked 'Add Element' button (iteration 6/70) at (229, 127) on button[onclick='addElement()']
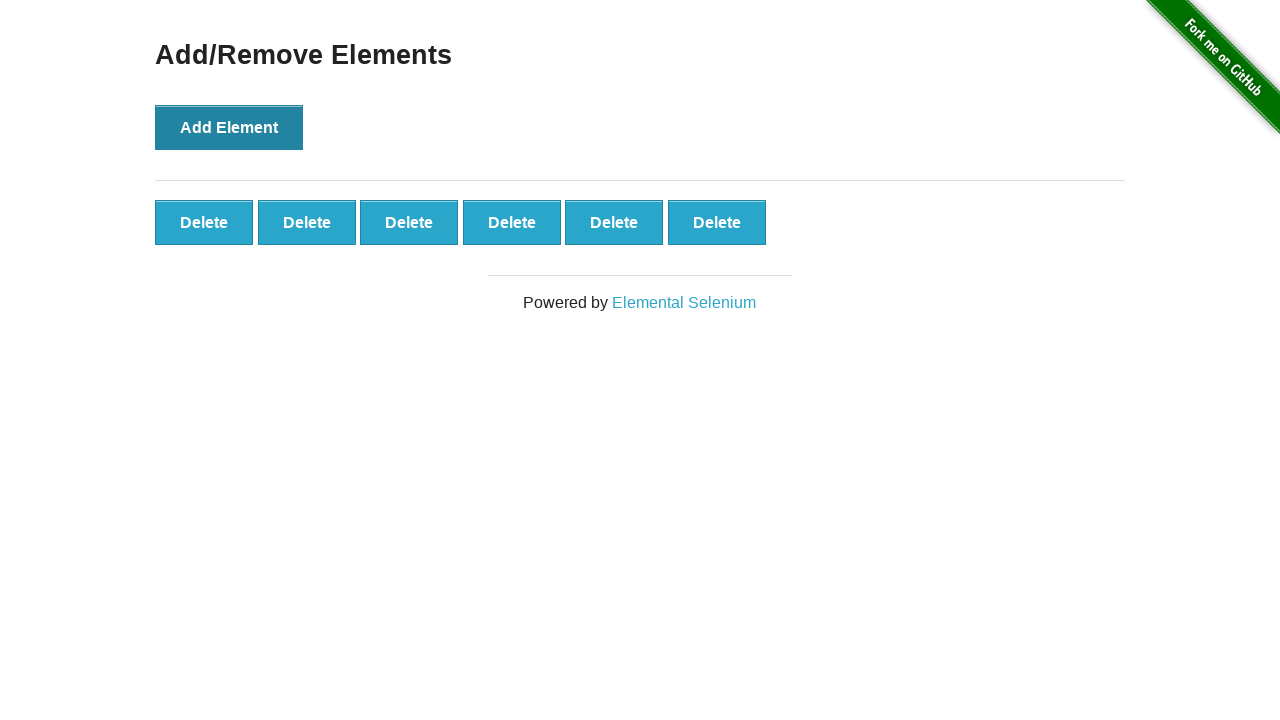

Clicked 'Add Element' button (iteration 7/70) at (229, 127) on button[onclick='addElement()']
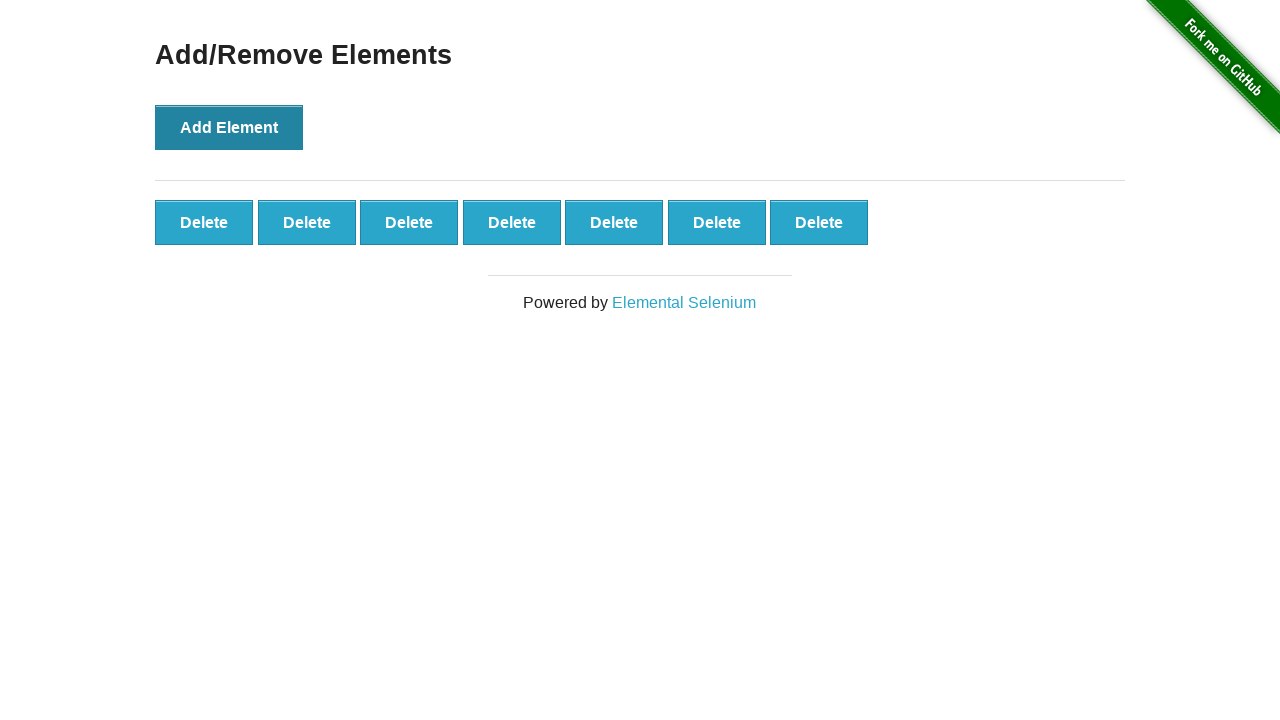

Clicked 'Add Element' button (iteration 8/70) at (229, 127) on button[onclick='addElement()']
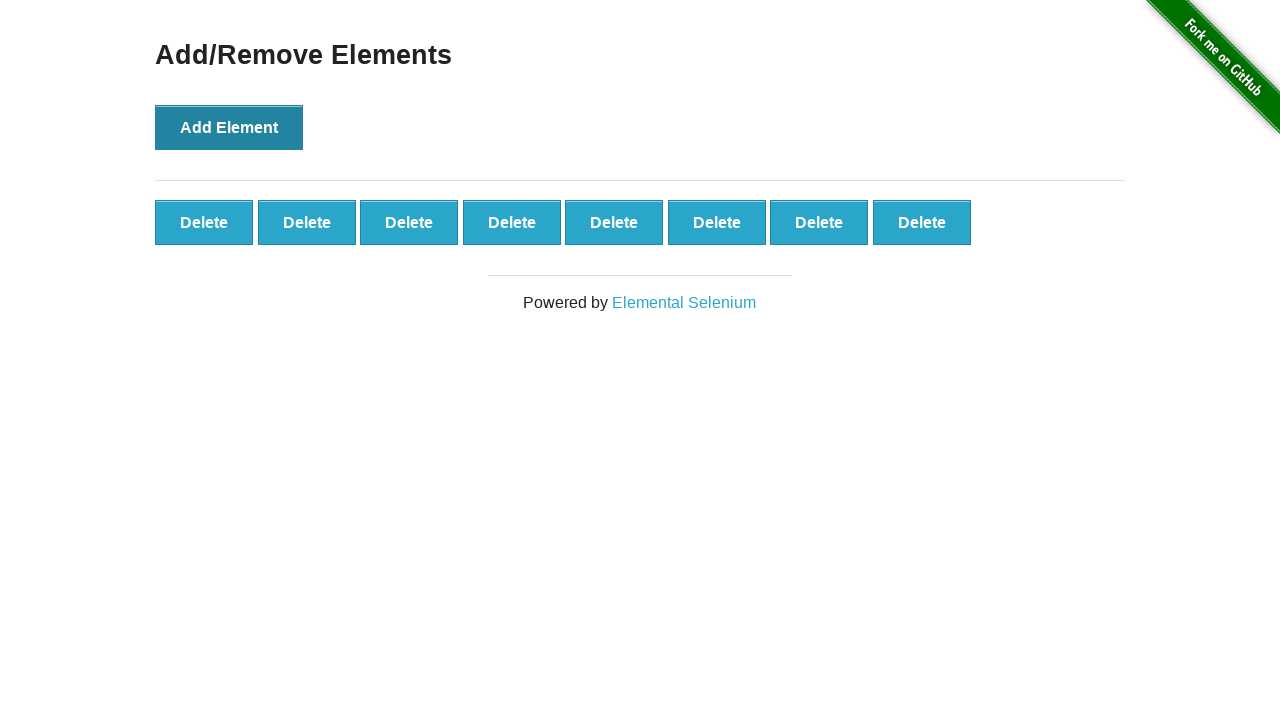

Clicked 'Add Element' button (iteration 9/70) at (229, 127) on button[onclick='addElement()']
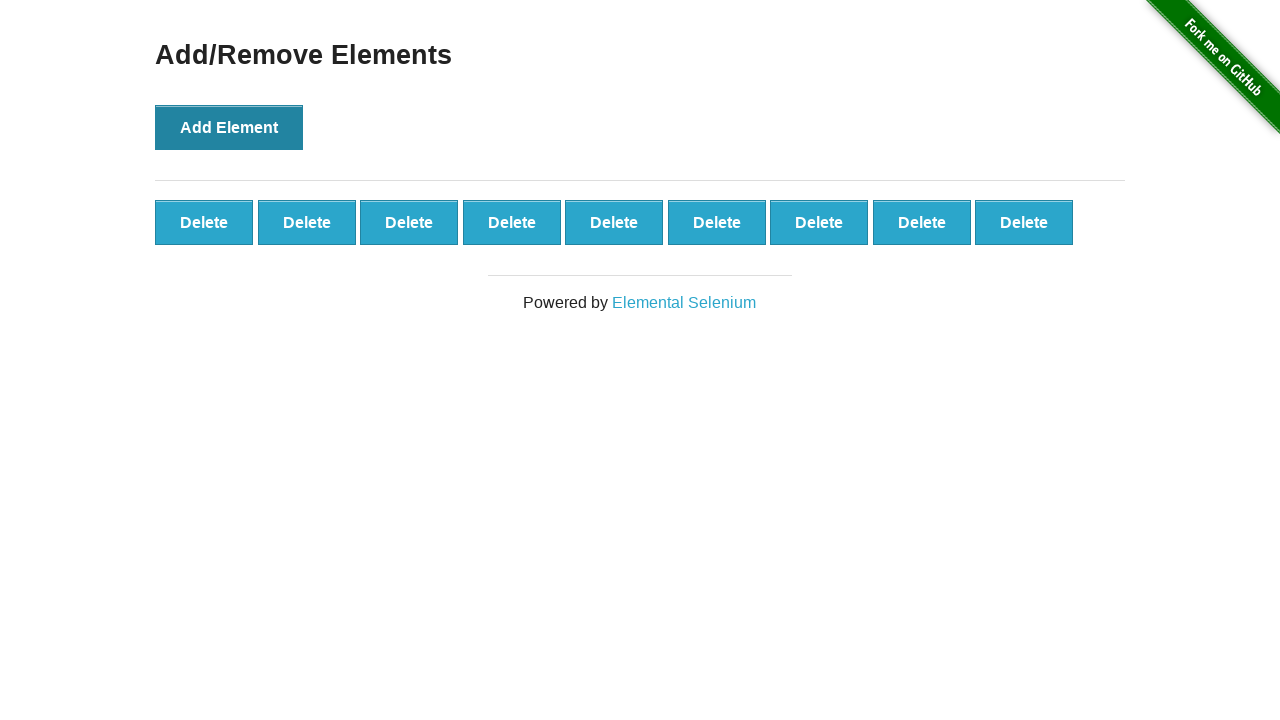

Clicked 'Add Element' button (iteration 10/70) at (229, 127) on button[onclick='addElement()']
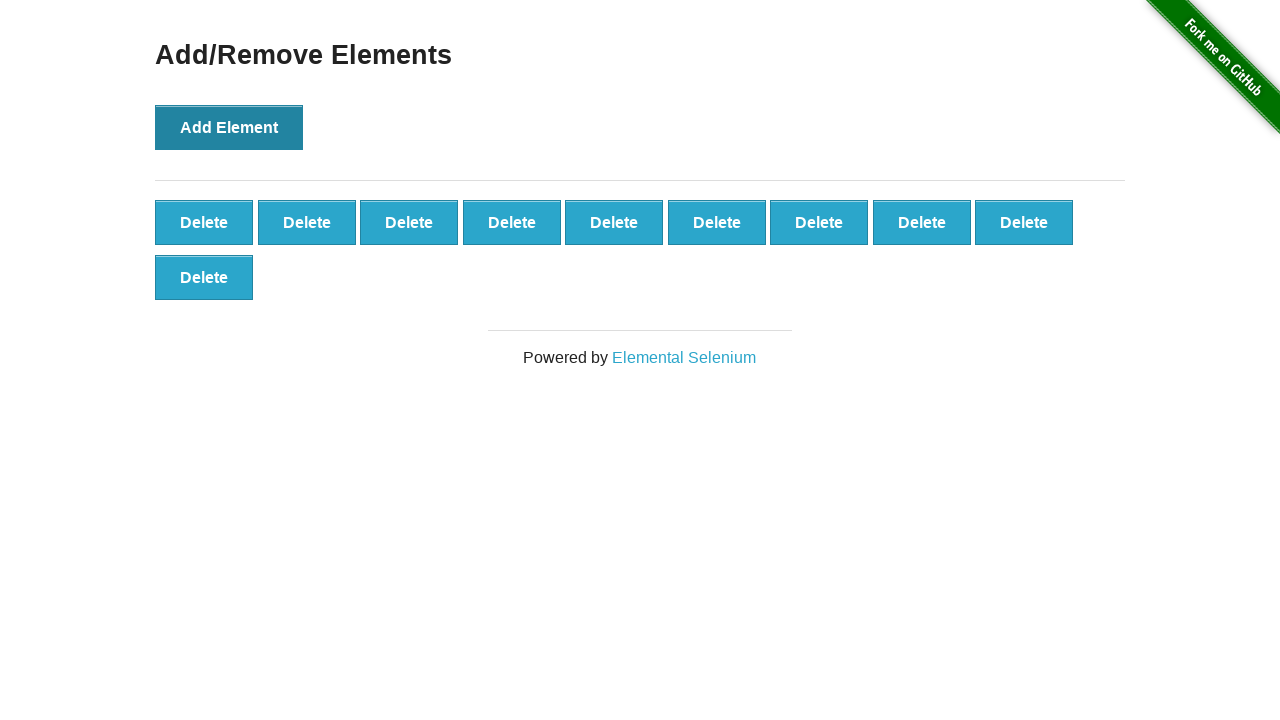

Clicked 'Add Element' button (iteration 11/70) at (229, 127) on button[onclick='addElement()']
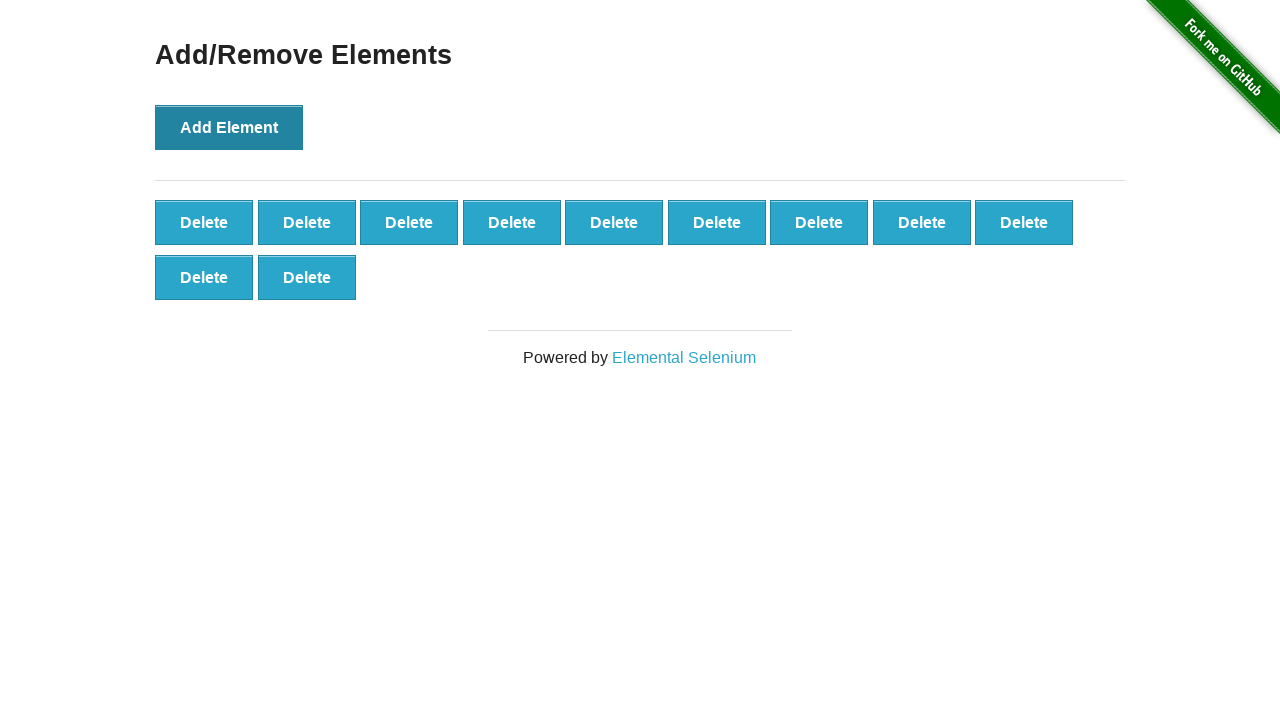

Clicked 'Add Element' button (iteration 12/70) at (229, 127) on button[onclick='addElement()']
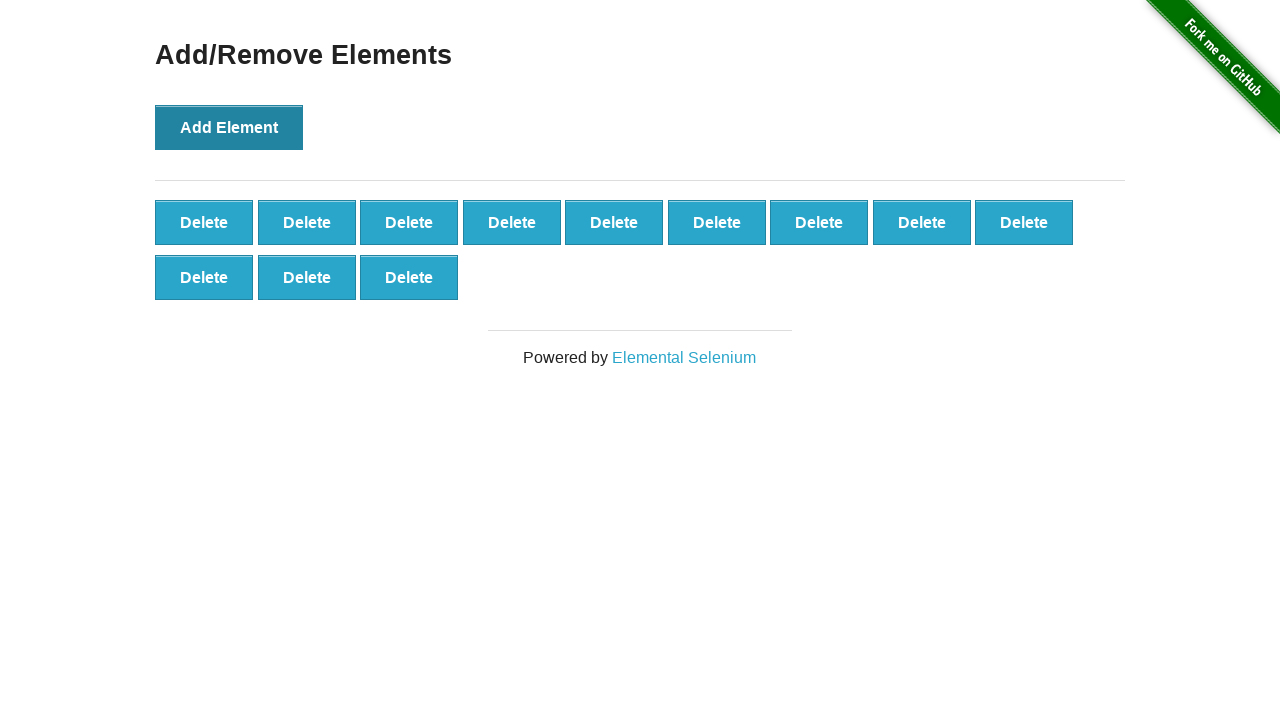

Clicked 'Add Element' button (iteration 13/70) at (229, 127) on button[onclick='addElement()']
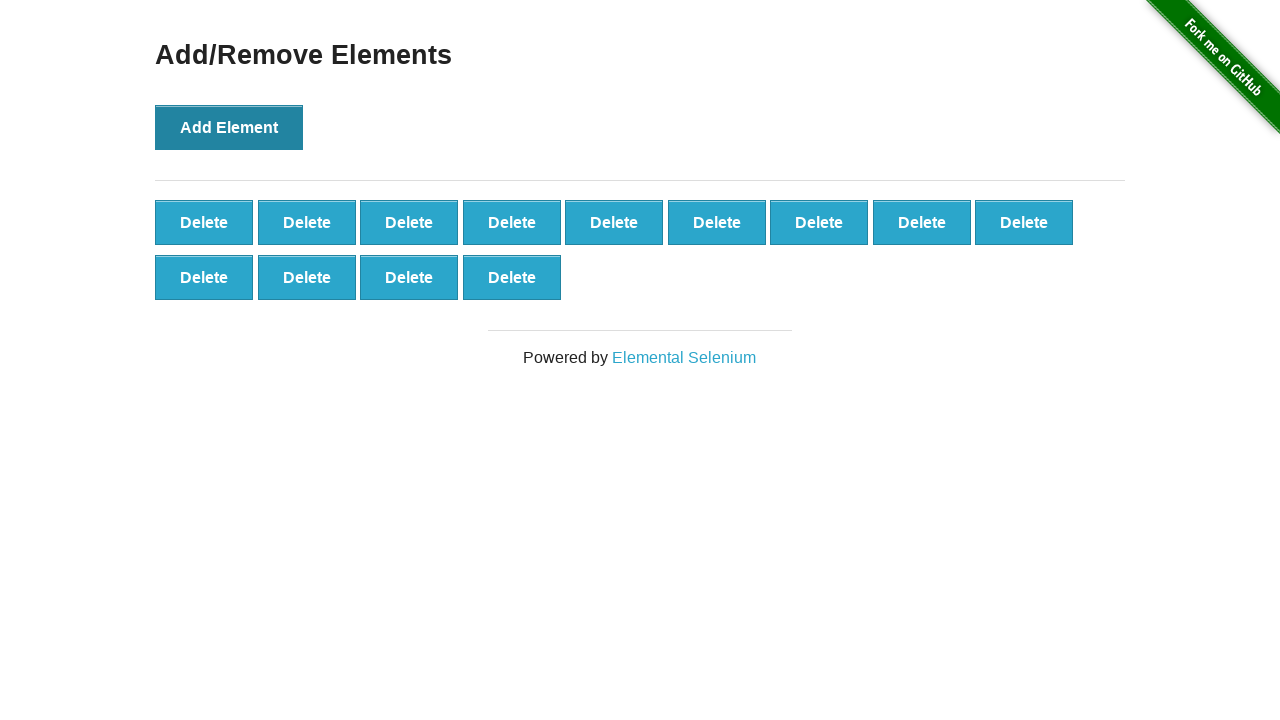

Clicked 'Add Element' button (iteration 14/70) at (229, 127) on button[onclick='addElement()']
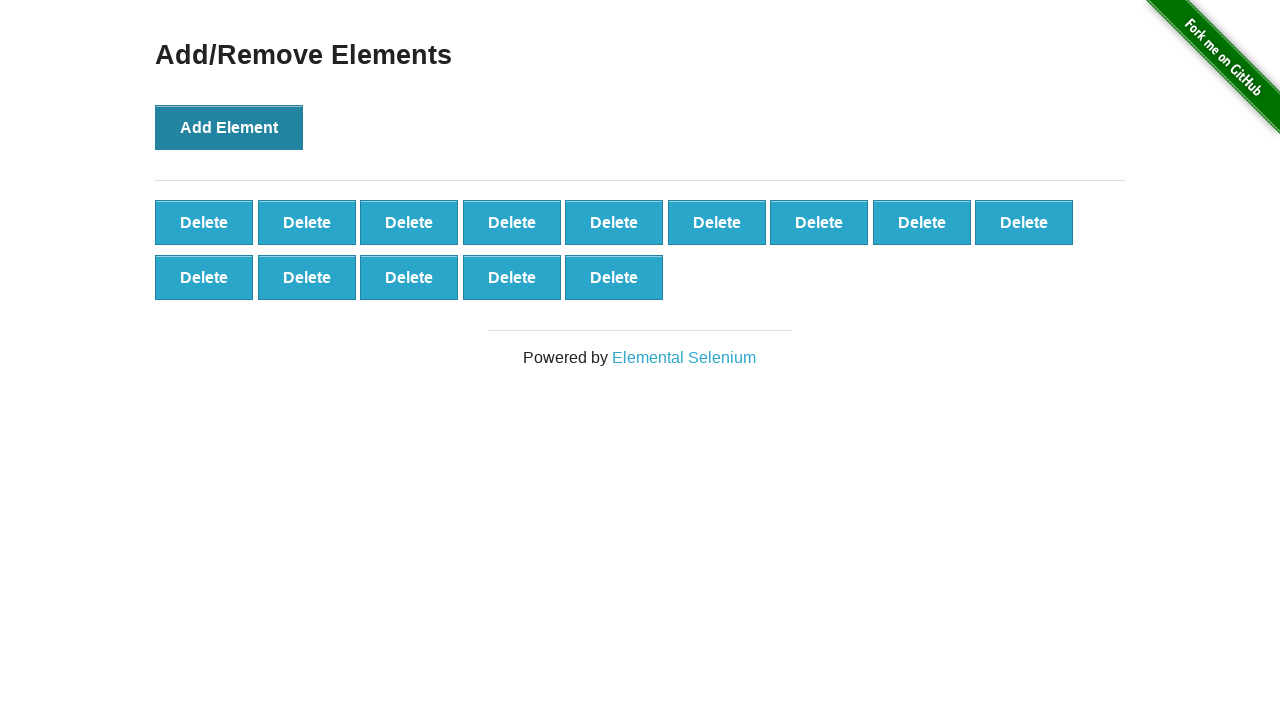

Clicked 'Add Element' button (iteration 15/70) at (229, 127) on button[onclick='addElement()']
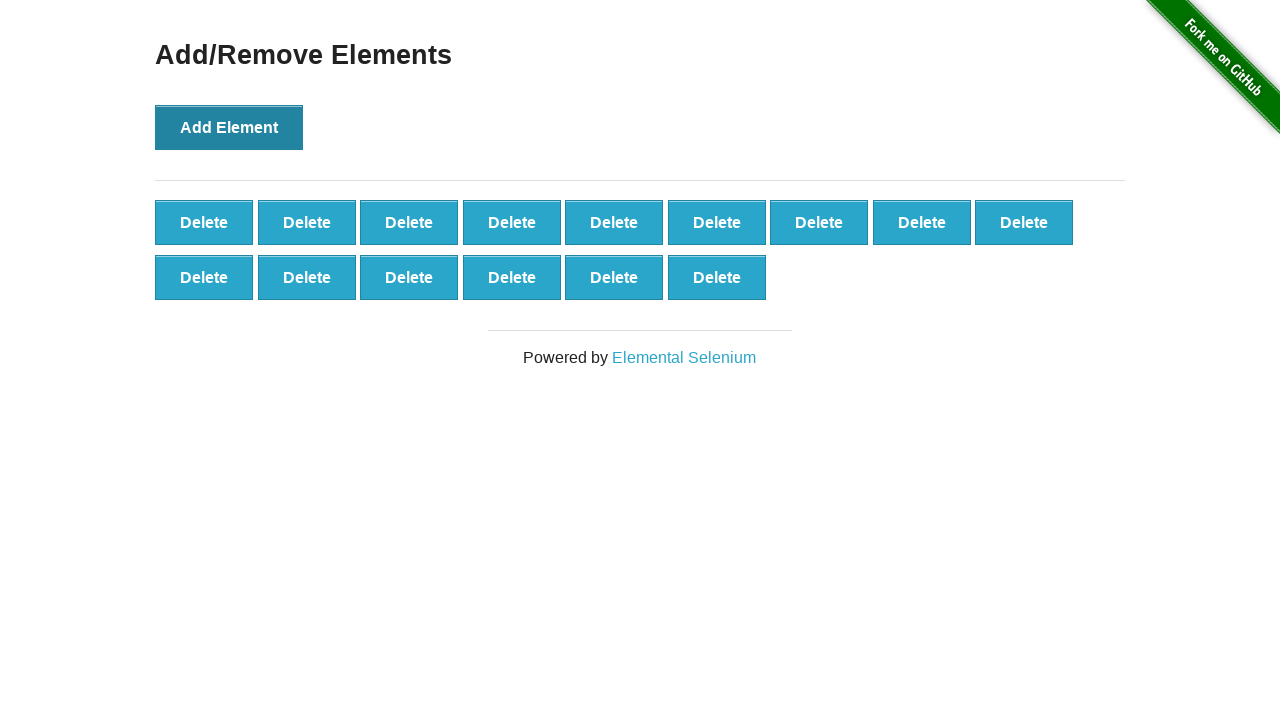

Clicked 'Add Element' button (iteration 16/70) at (229, 127) on button[onclick='addElement()']
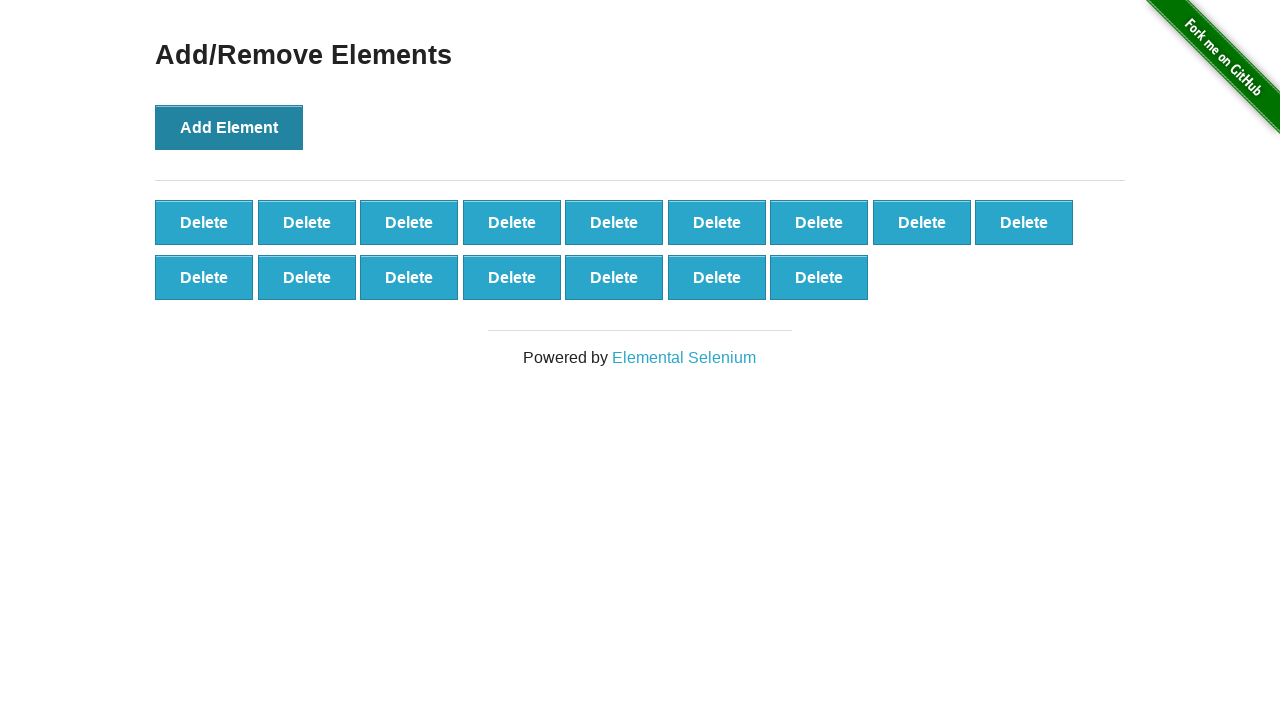

Clicked 'Add Element' button (iteration 17/70) at (229, 127) on button[onclick='addElement()']
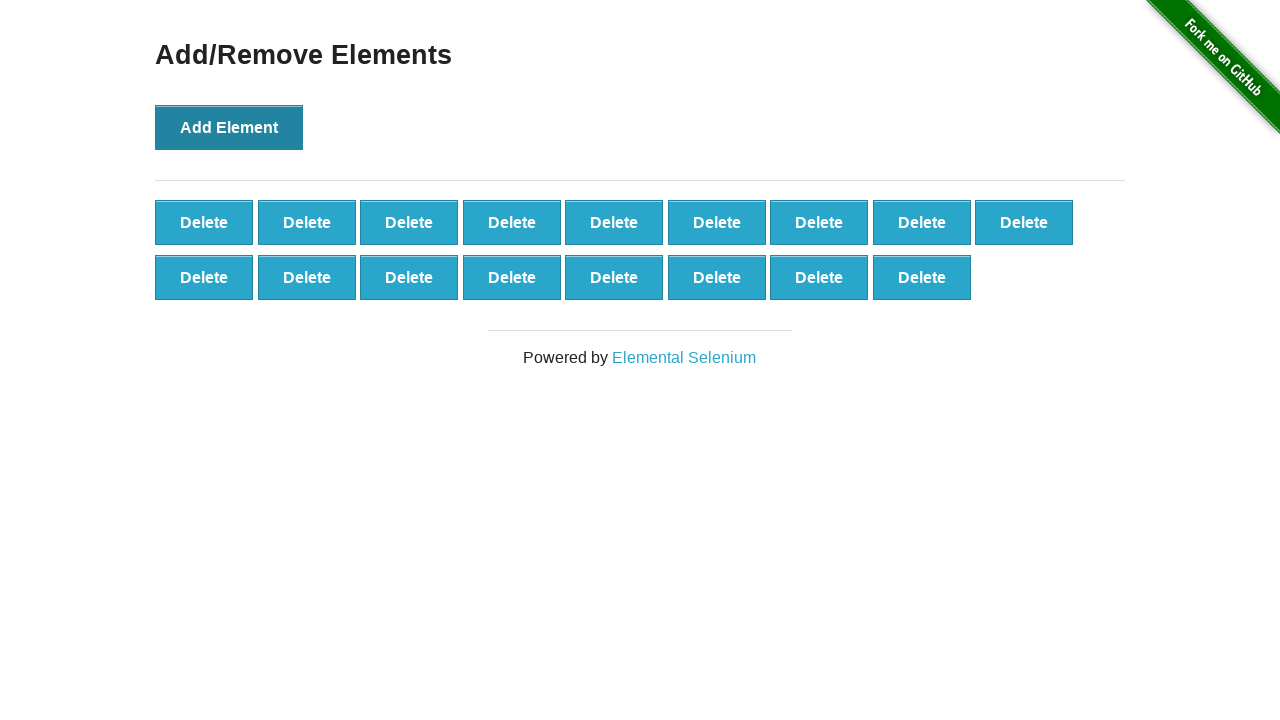

Clicked 'Add Element' button (iteration 18/70) at (229, 127) on button[onclick='addElement()']
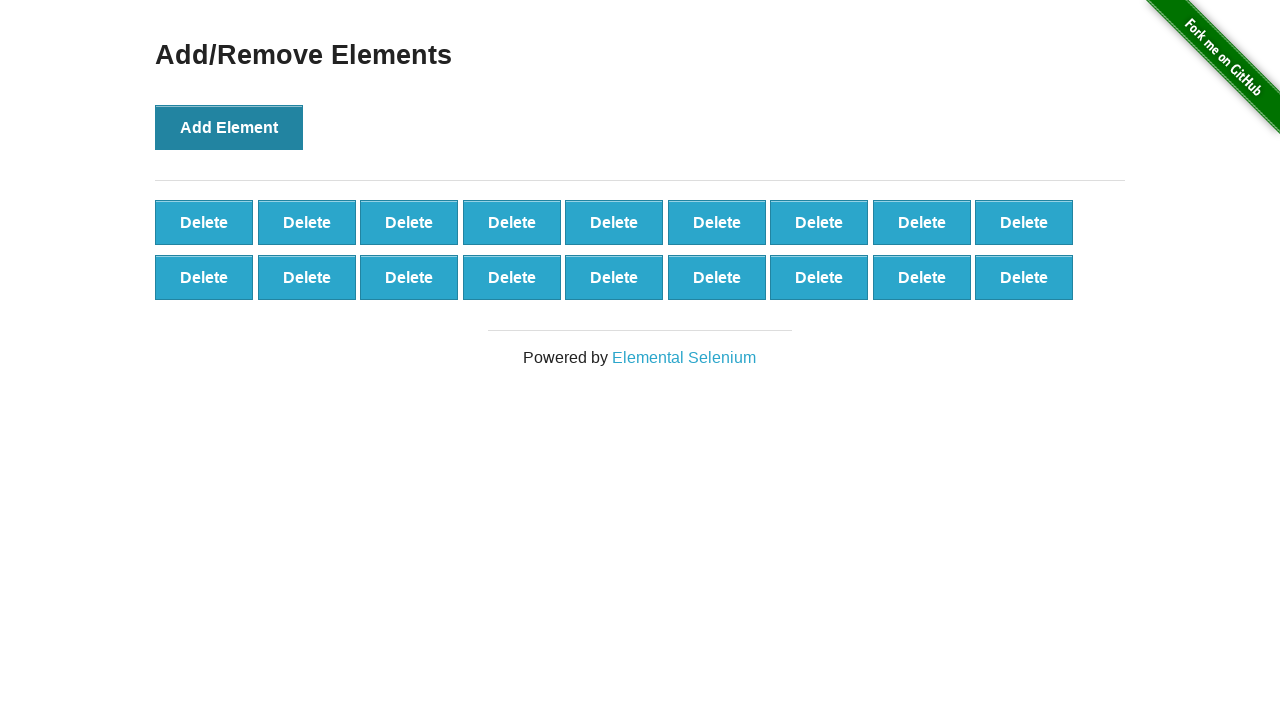

Clicked 'Add Element' button (iteration 19/70) at (229, 127) on button[onclick='addElement()']
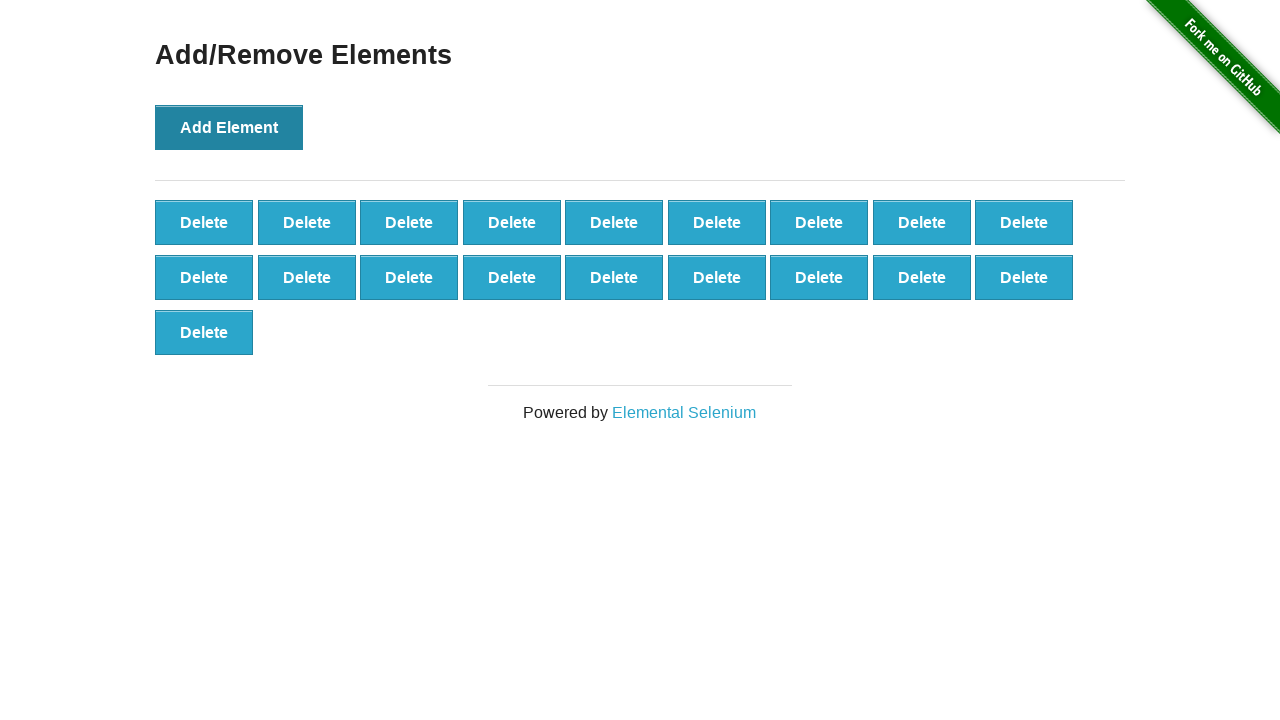

Clicked 'Add Element' button (iteration 20/70) at (229, 127) on button[onclick='addElement()']
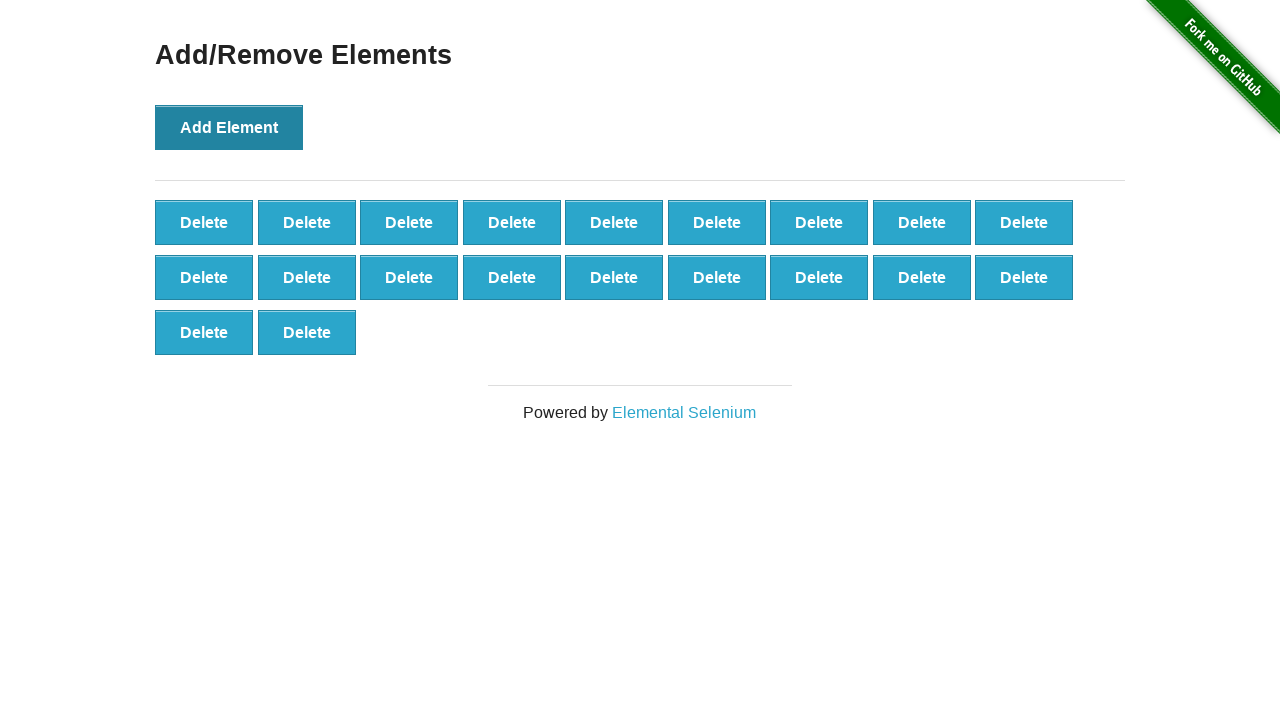

Clicked 'Add Element' button (iteration 21/70) at (229, 127) on button[onclick='addElement()']
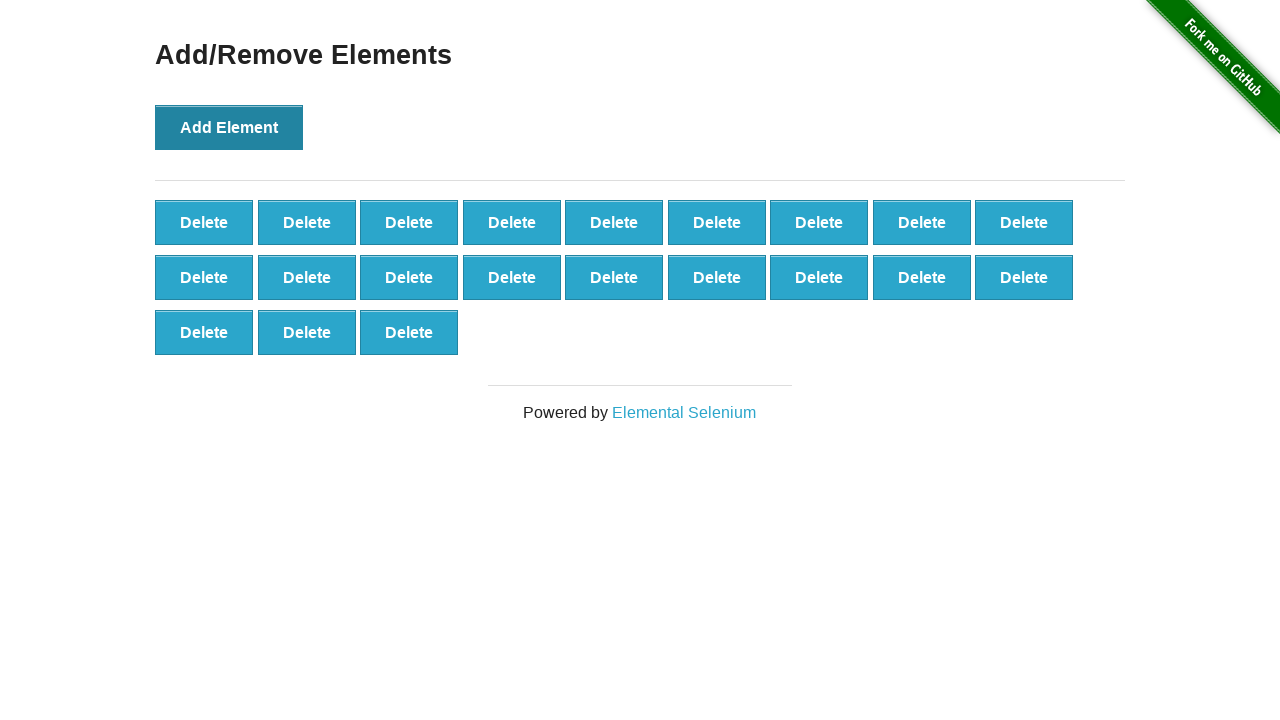

Clicked 'Add Element' button (iteration 22/70) at (229, 127) on button[onclick='addElement()']
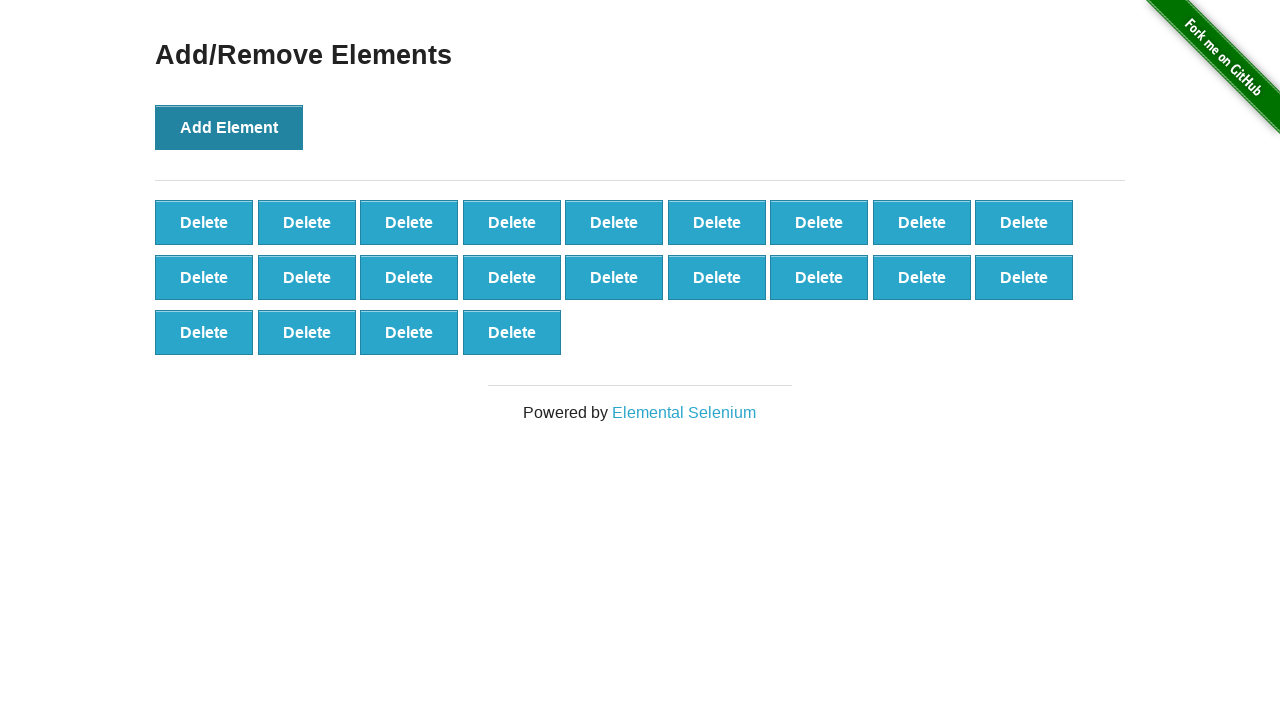

Clicked 'Add Element' button (iteration 23/70) at (229, 127) on button[onclick='addElement()']
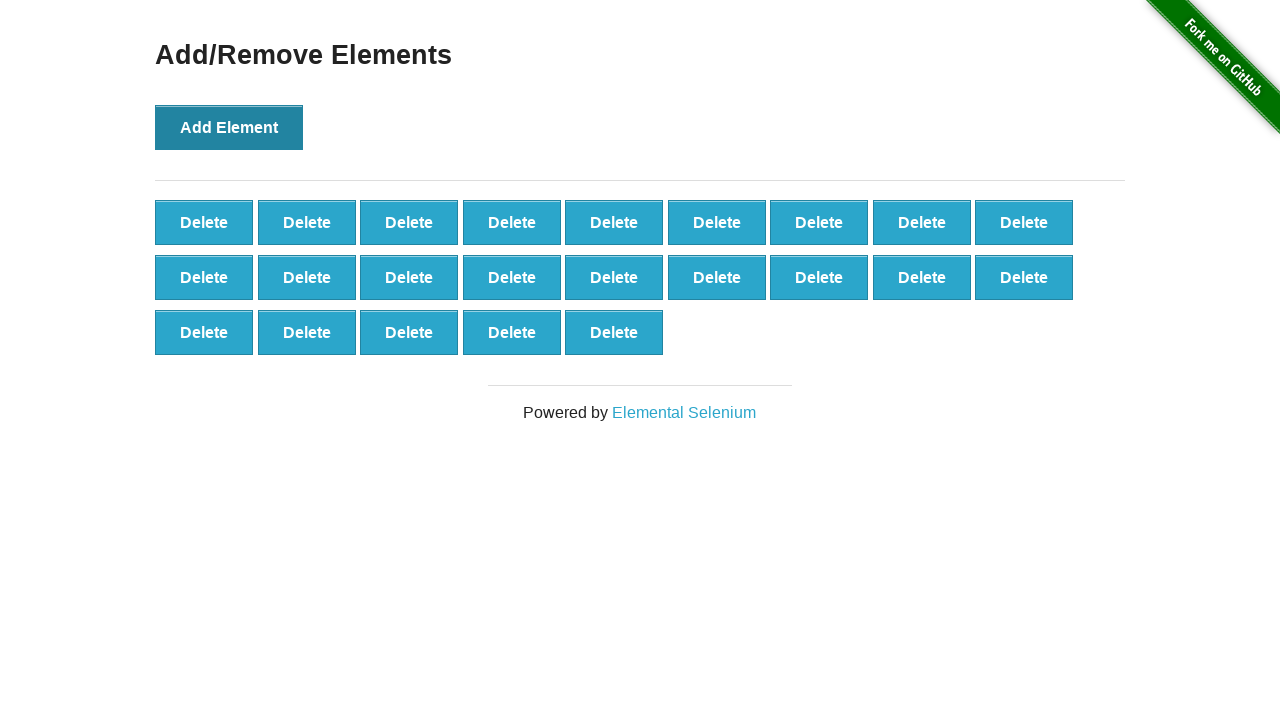

Clicked 'Add Element' button (iteration 24/70) at (229, 127) on button[onclick='addElement()']
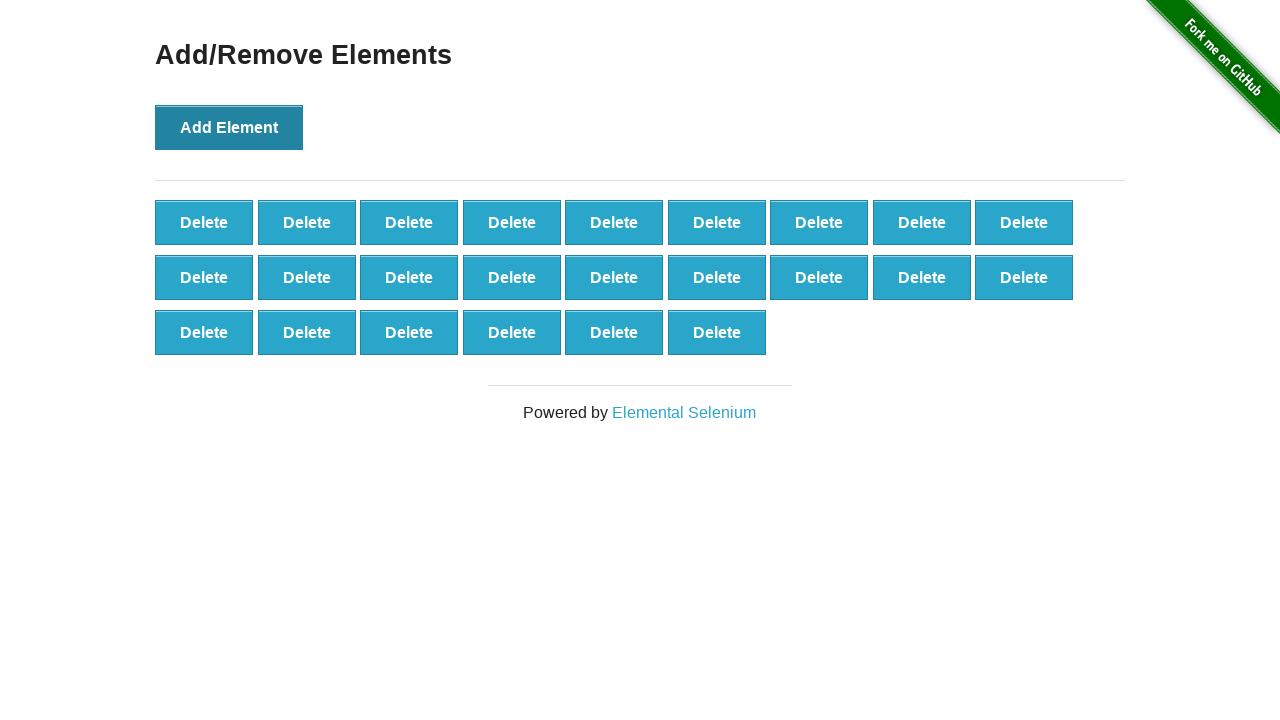

Clicked 'Add Element' button (iteration 25/70) at (229, 127) on button[onclick='addElement()']
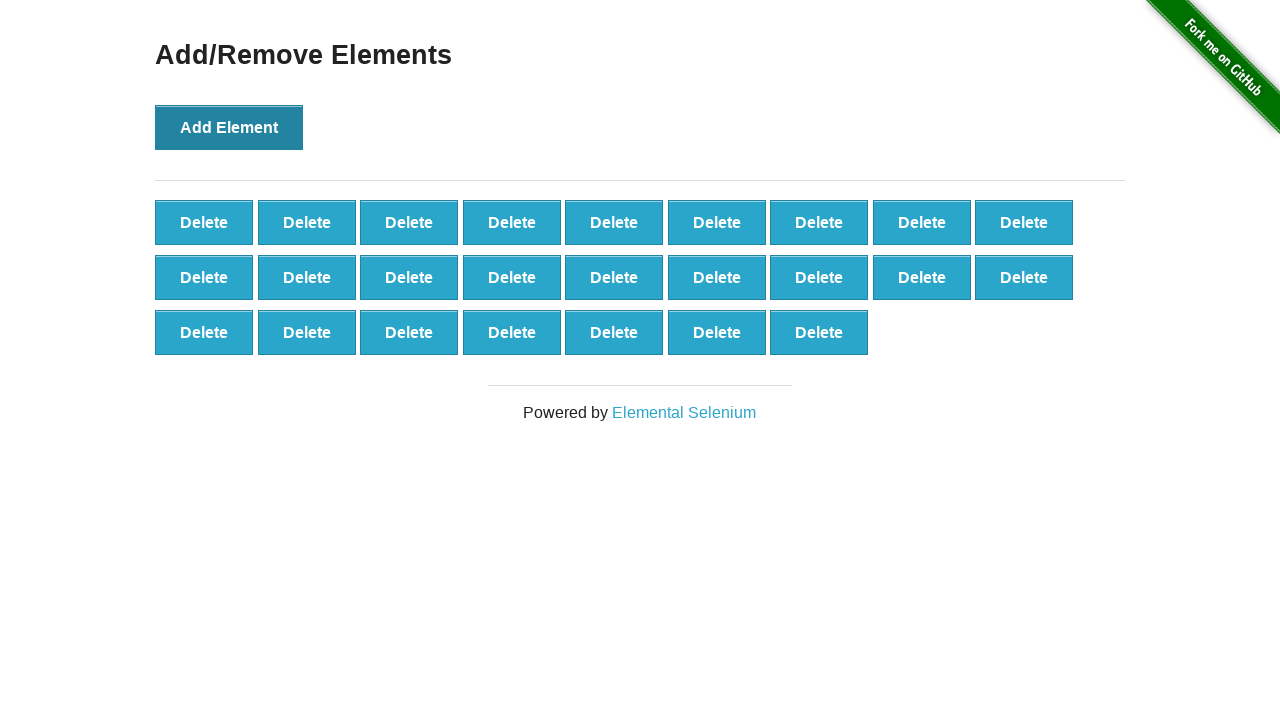

Clicked 'Add Element' button (iteration 26/70) at (229, 127) on button[onclick='addElement()']
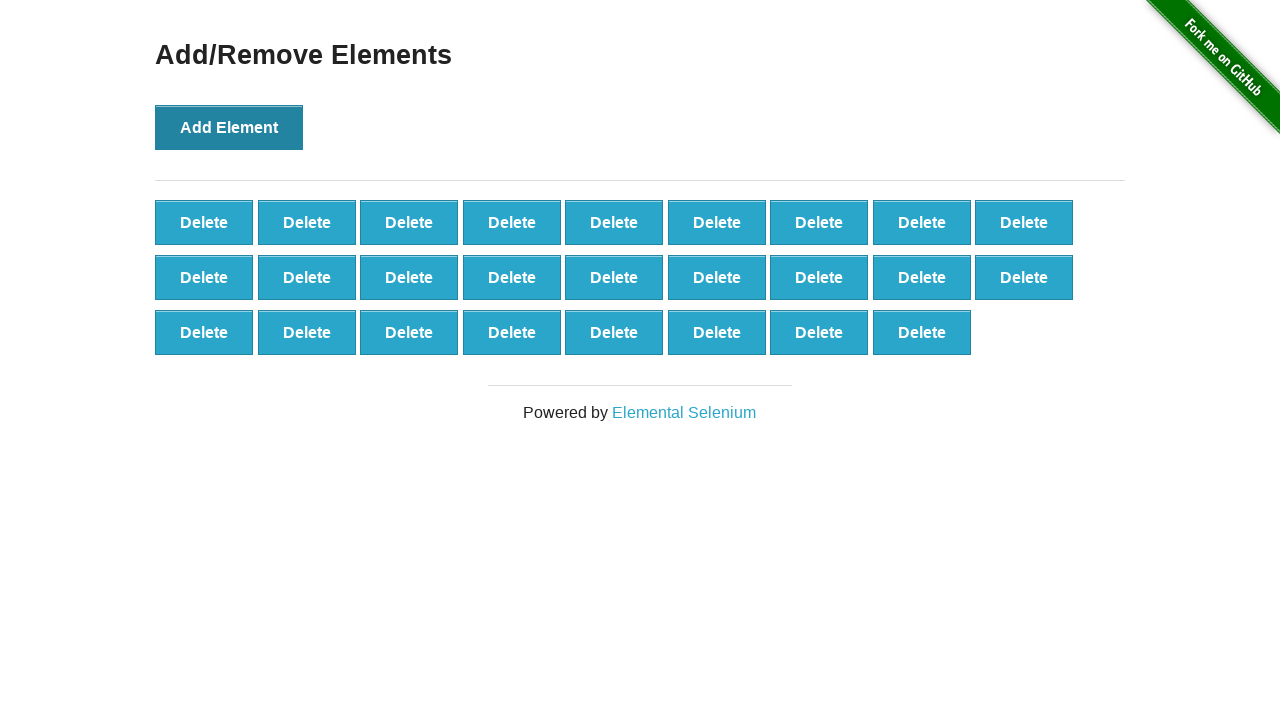

Clicked 'Add Element' button (iteration 27/70) at (229, 127) on button[onclick='addElement()']
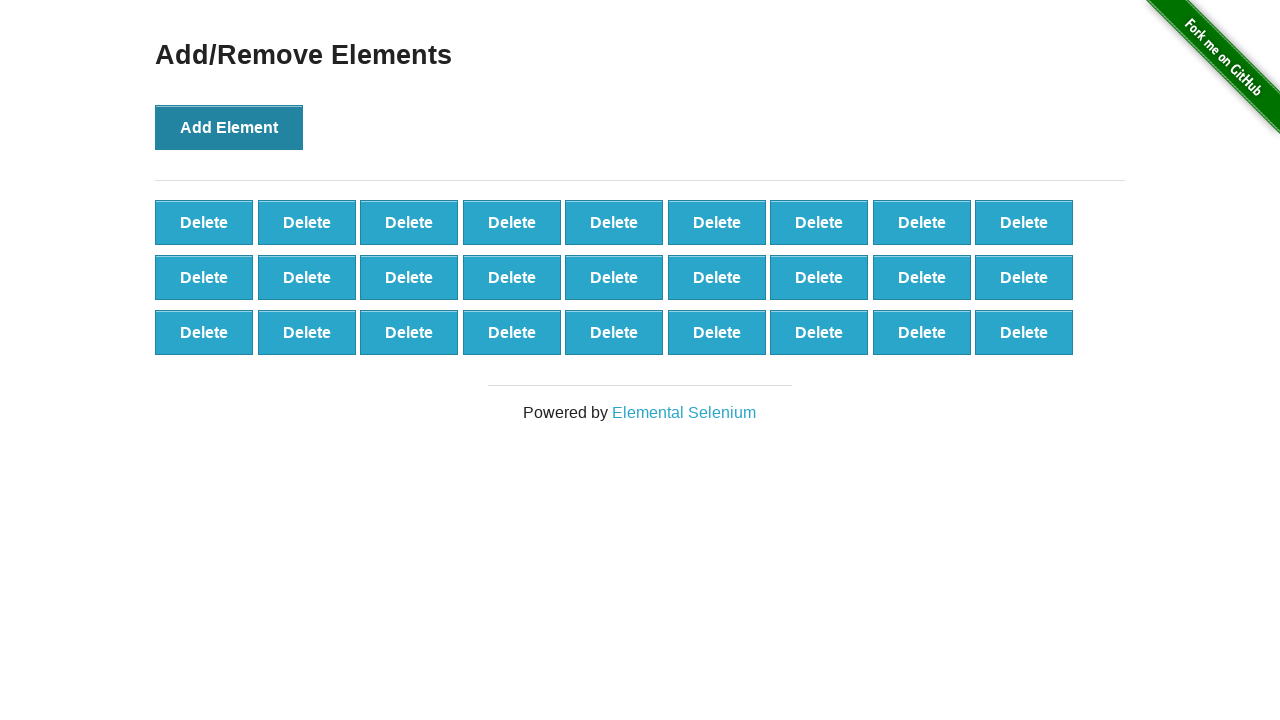

Clicked 'Add Element' button (iteration 28/70) at (229, 127) on button[onclick='addElement()']
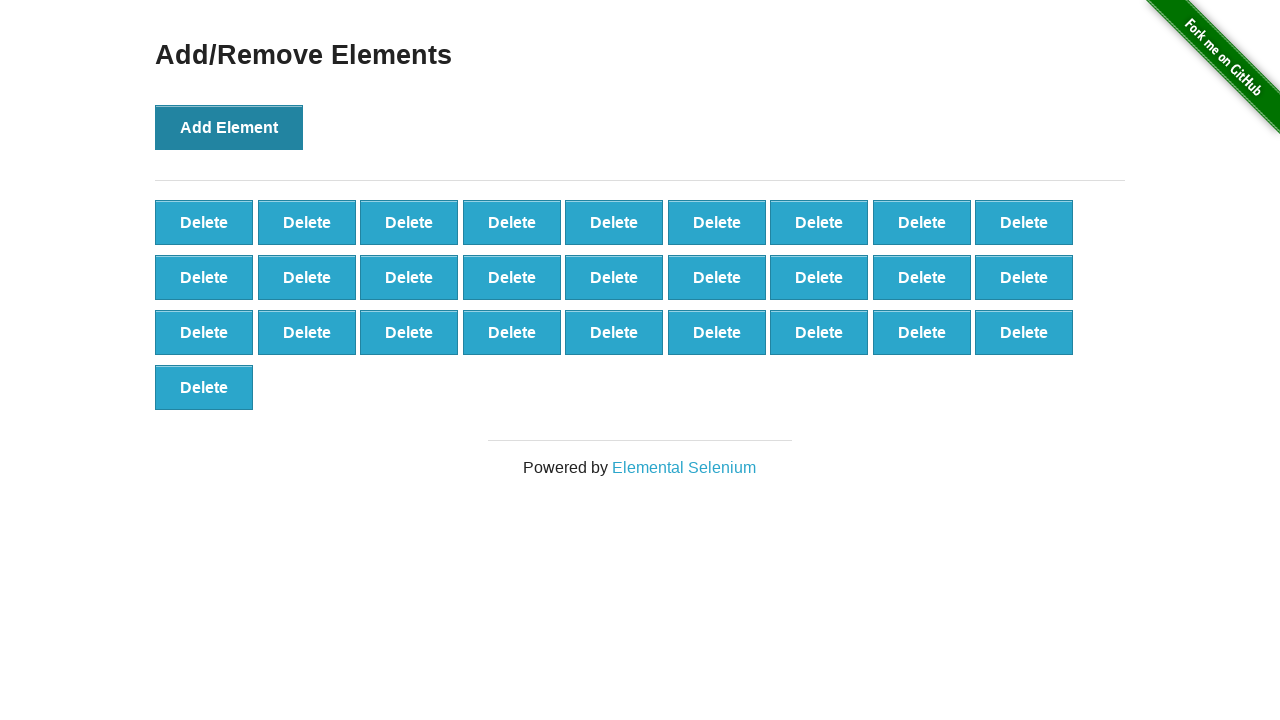

Clicked 'Add Element' button (iteration 29/70) at (229, 127) on button[onclick='addElement()']
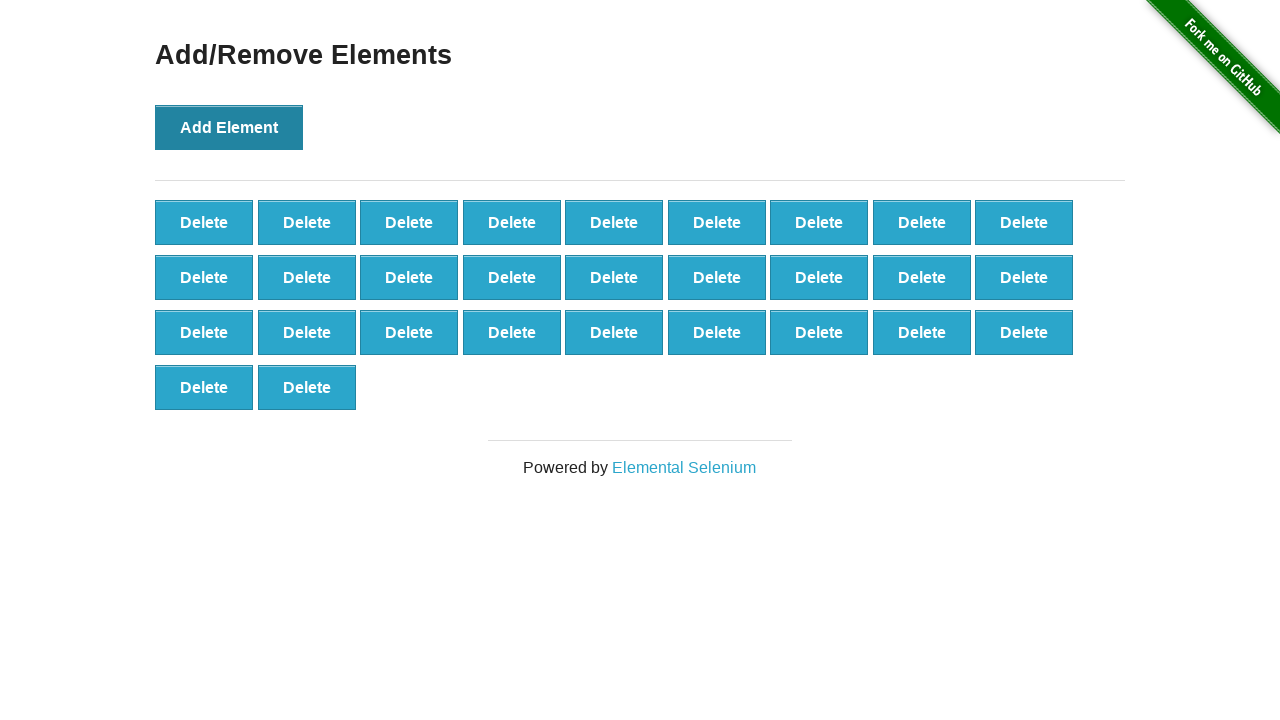

Clicked 'Add Element' button (iteration 30/70) at (229, 127) on button[onclick='addElement()']
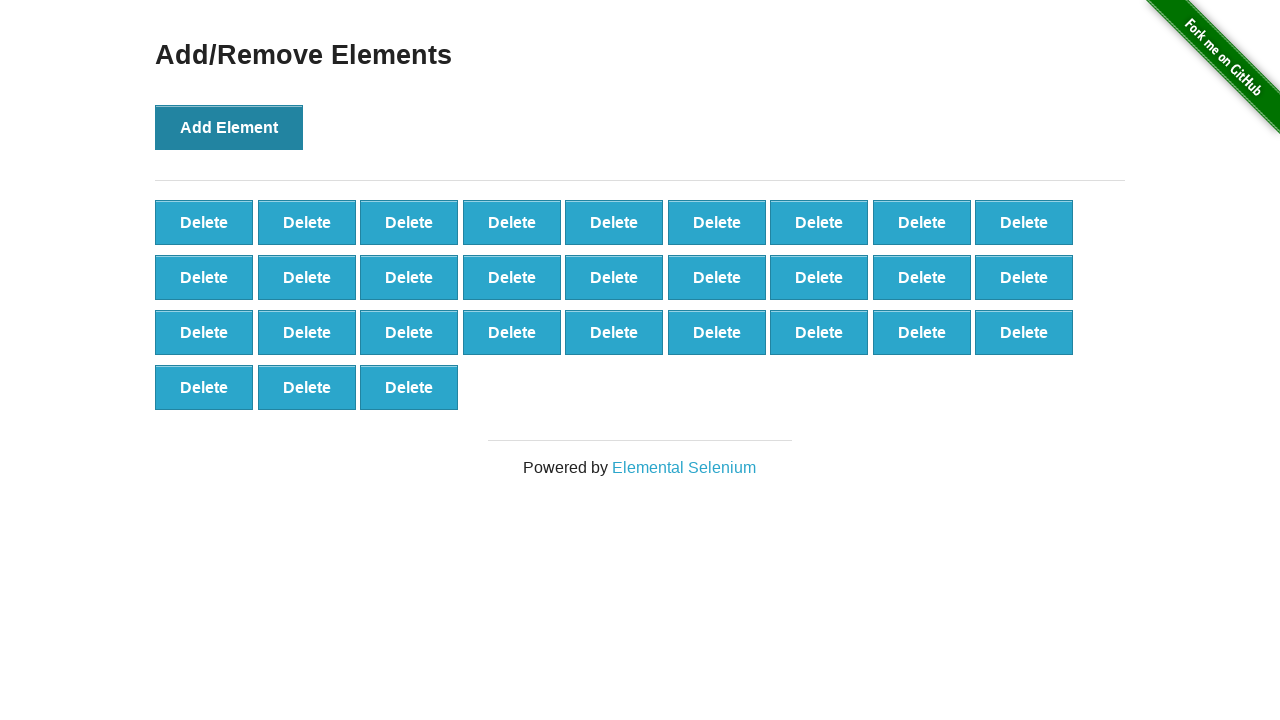

Clicked 'Add Element' button (iteration 31/70) at (229, 127) on button[onclick='addElement()']
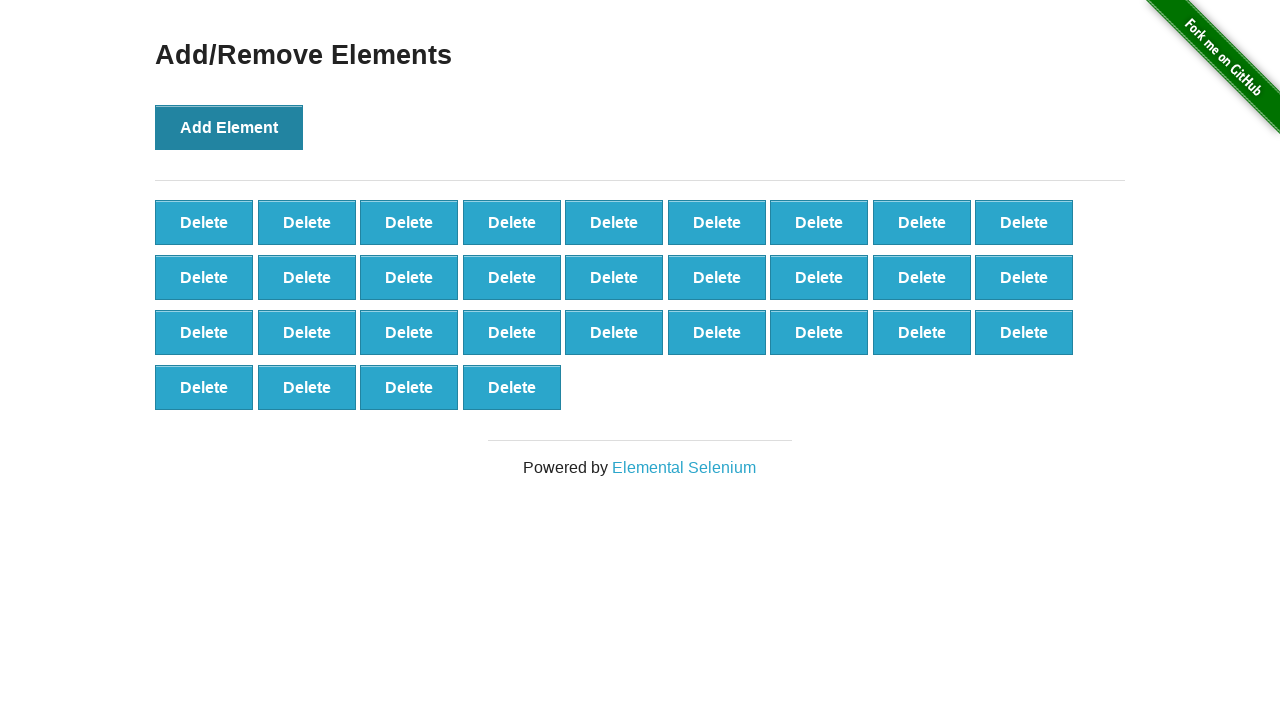

Clicked 'Add Element' button (iteration 32/70) at (229, 127) on button[onclick='addElement()']
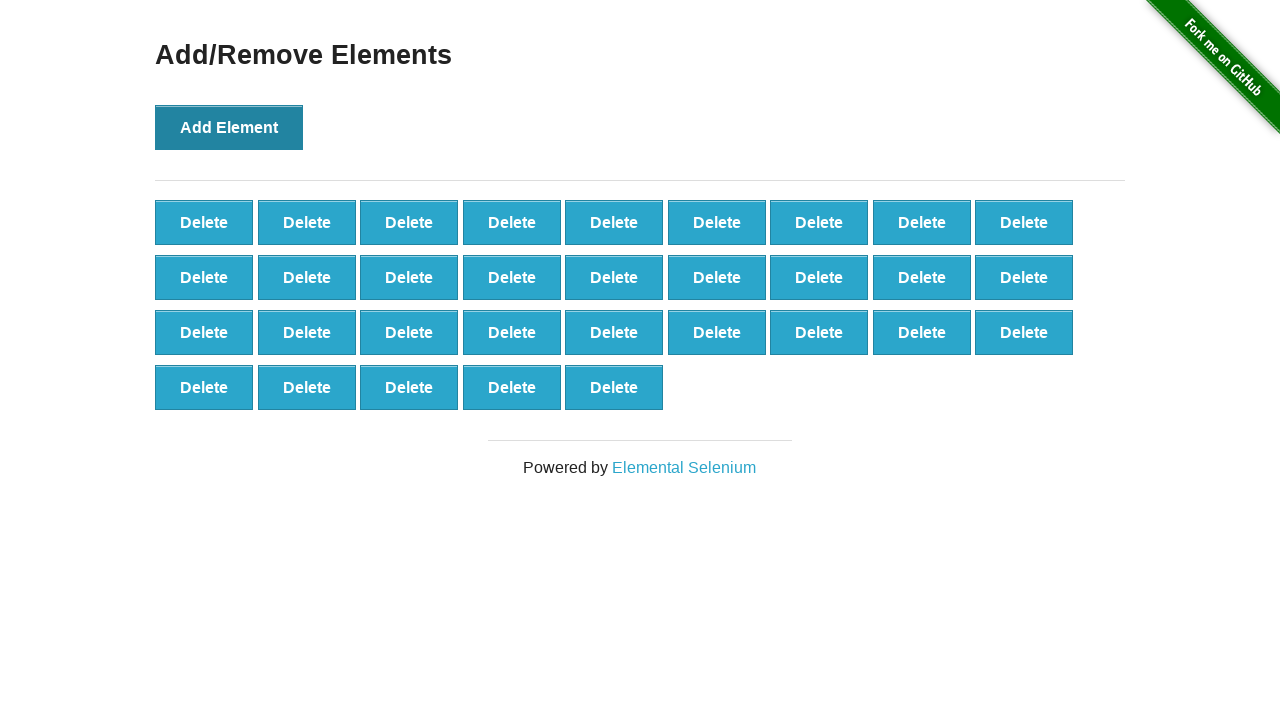

Clicked 'Add Element' button (iteration 33/70) at (229, 127) on button[onclick='addElement()']
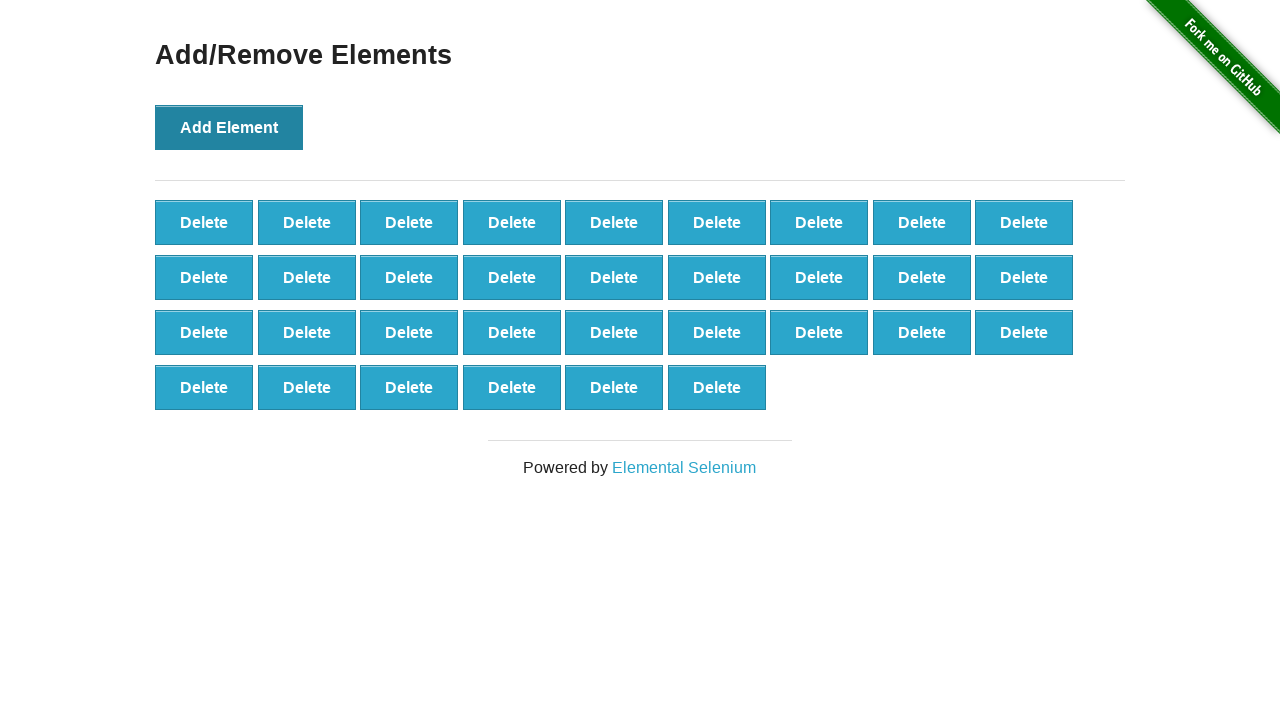

Clicked 'Add Element' button (iteration 34/70) at (229, 127) on button[onclick='addElement()']
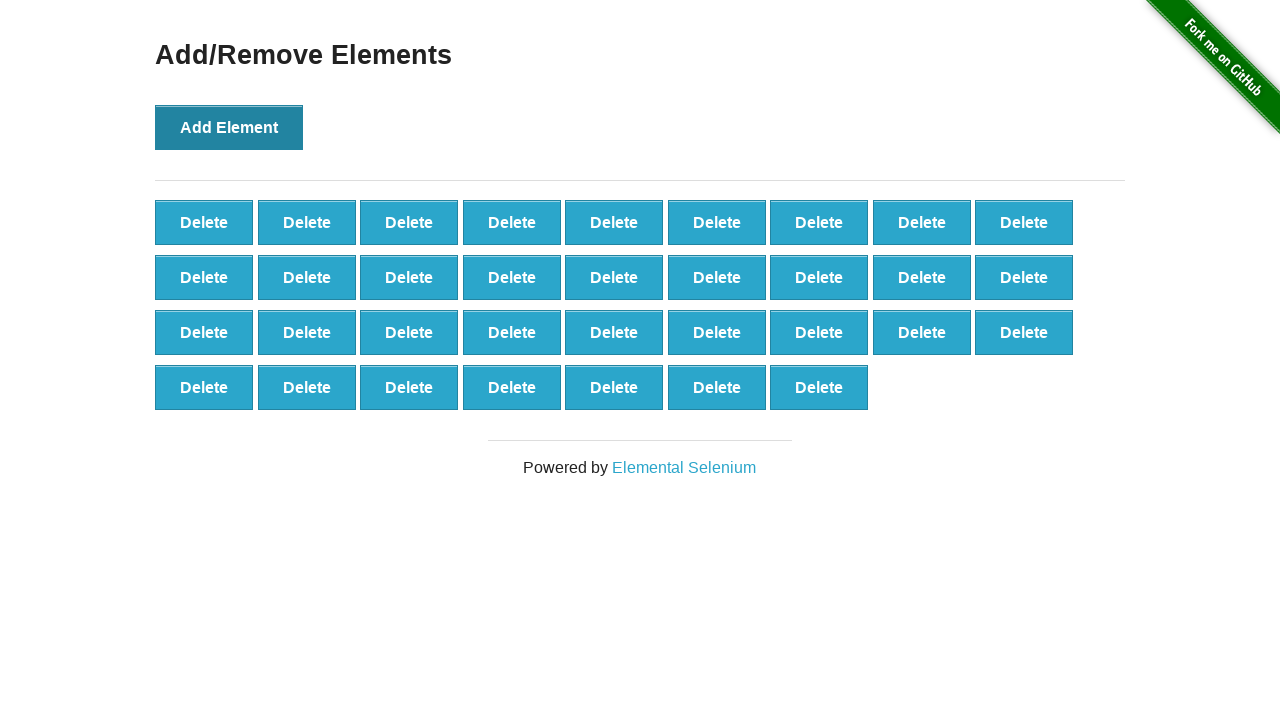

Clicked 'Add Element' button (iteration 35/70) at (229, 127) on button[onclick='addElement()']
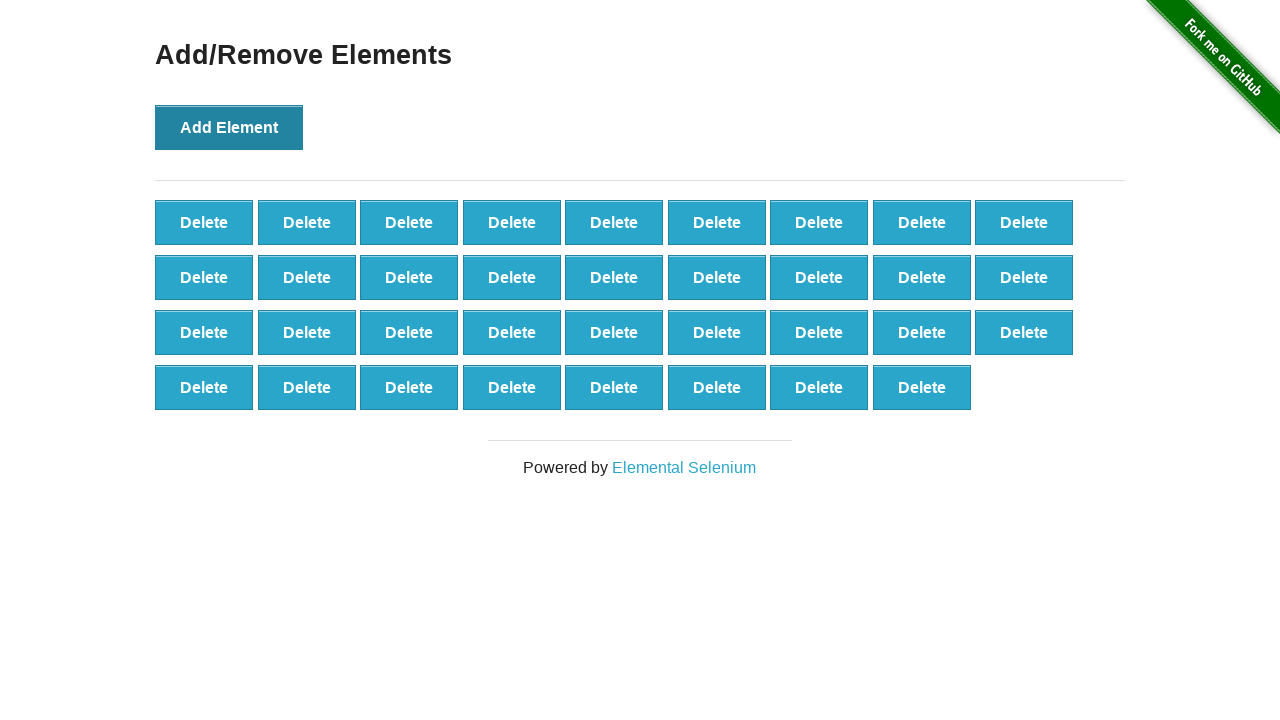

Clicked 'Add Element' button (iteration 36/70) at (229, 127) on button[onclick='addElement()']
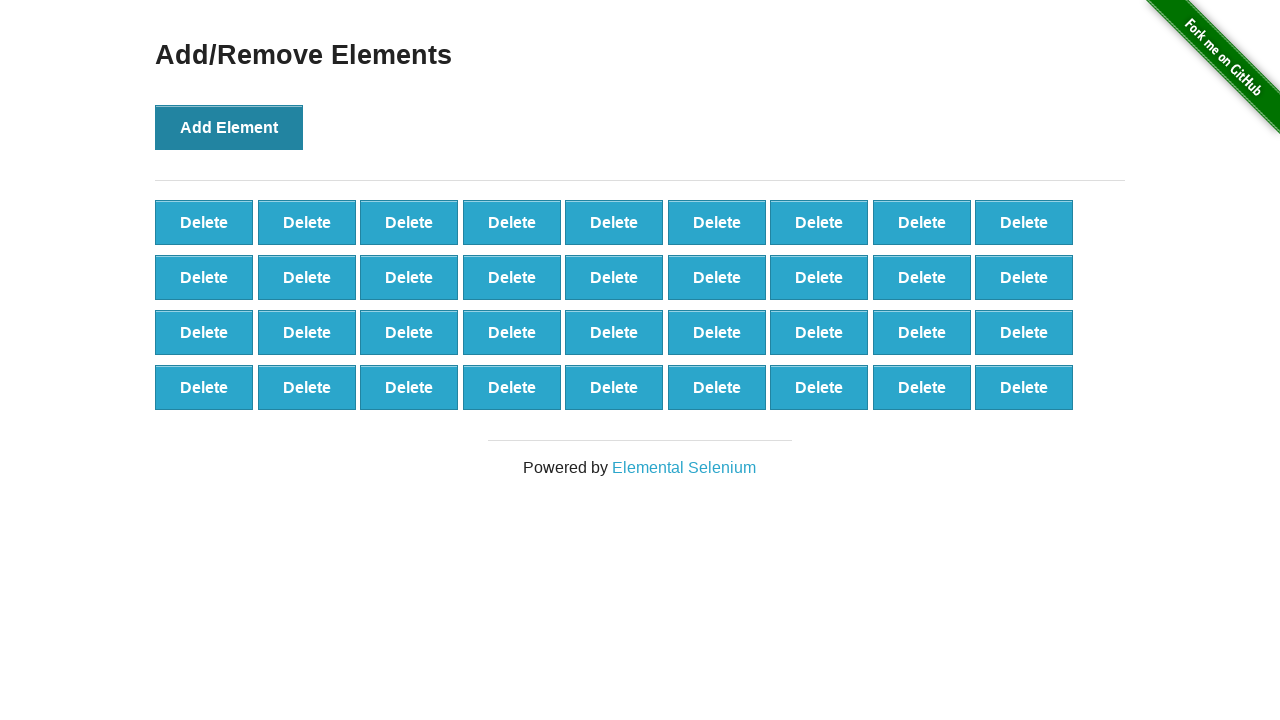

Clicked 'Add Element' button (iteration 37/70) at (229, 127) on button[onclick='addElement()']
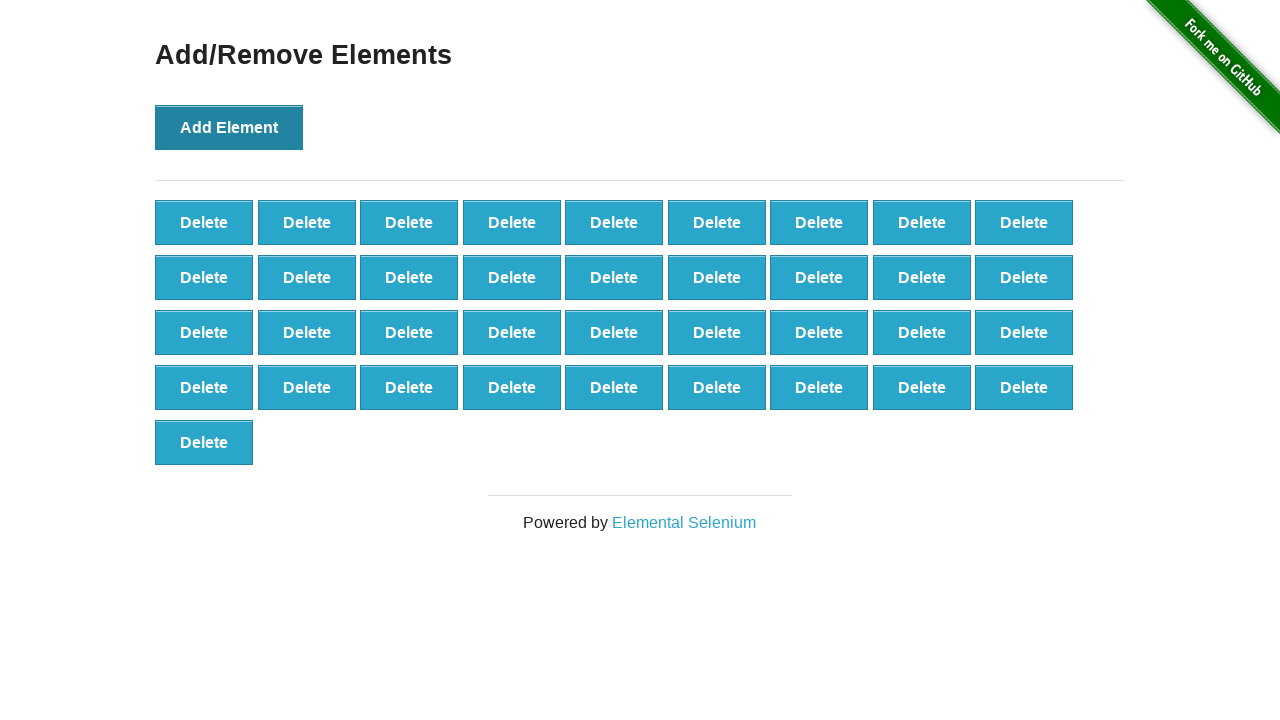

Clicked 'Add Element' button (iteration 38/70) at (229, 127) on button[onclick='addElement()']
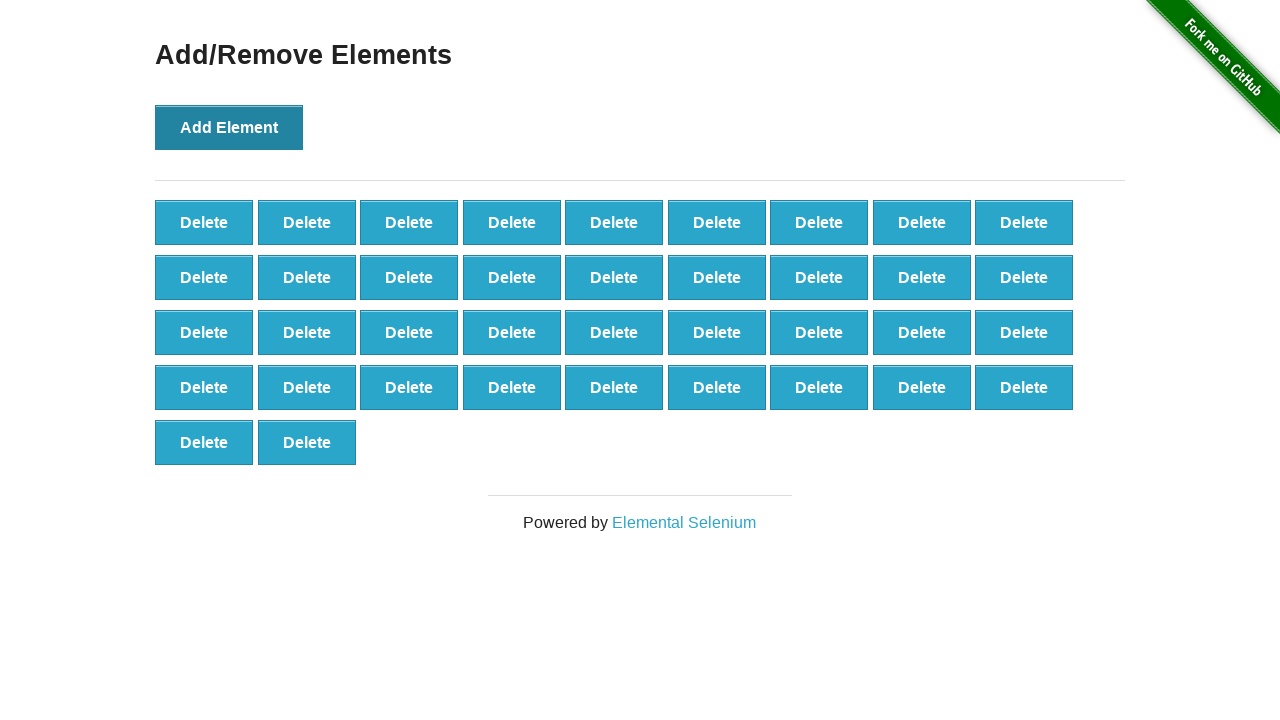

Clicked 'Add Element' button (iteration 39/70) at (229, 127) on button[onclick='addElement()']
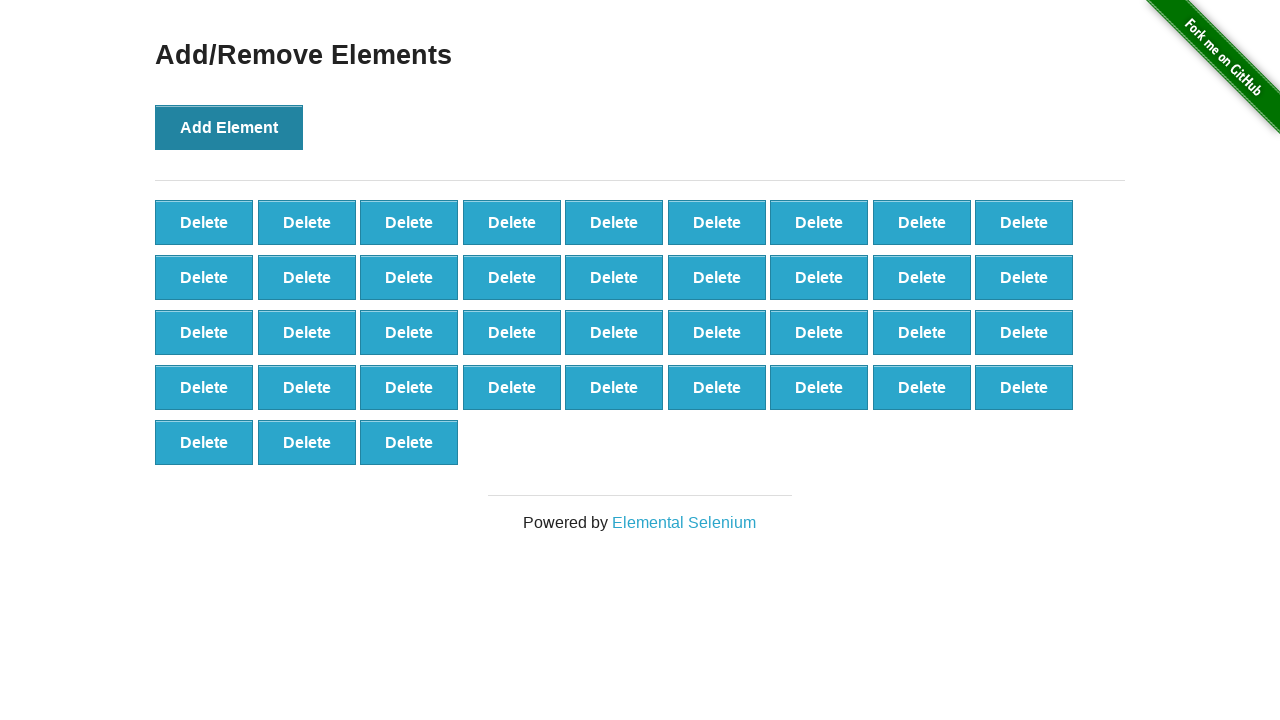

Clicked 'Add Element' button (iteration 40/70) at (229, 127) on button[onclick='addElement()']
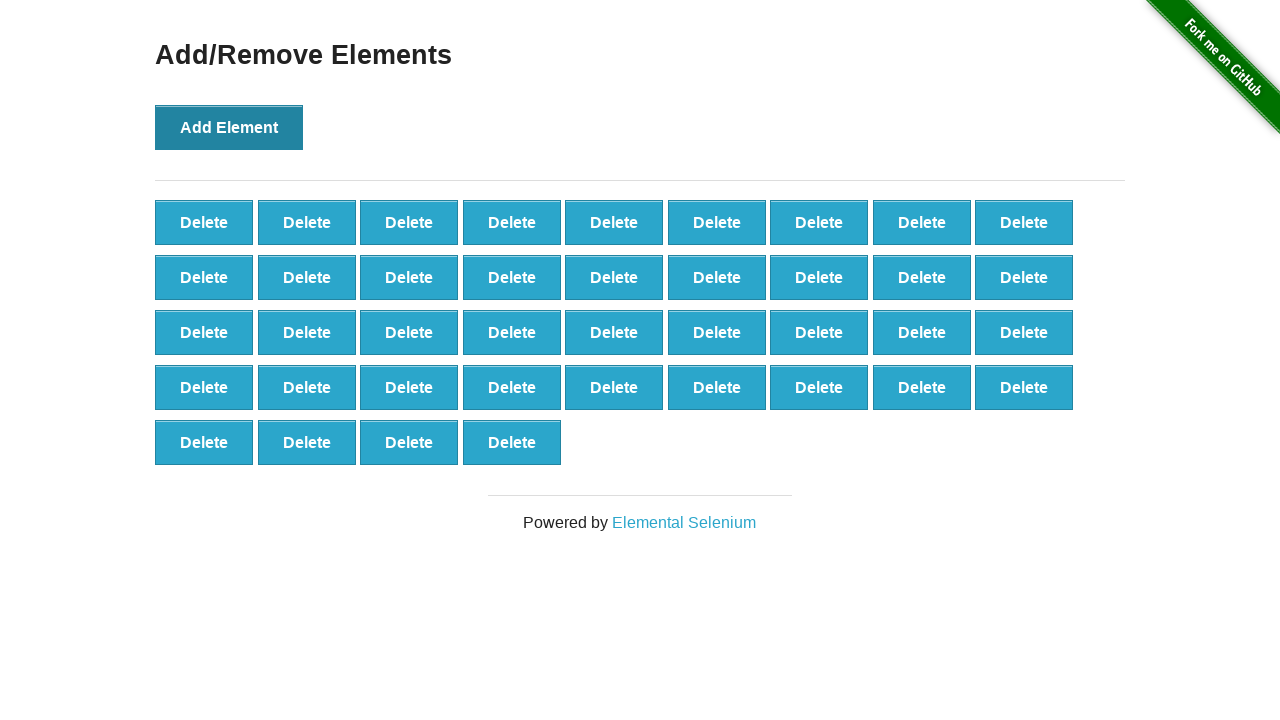

Clicked 'Add Element' button (iteration 41/70) at (229, 127) on button[onclick='addElement()']
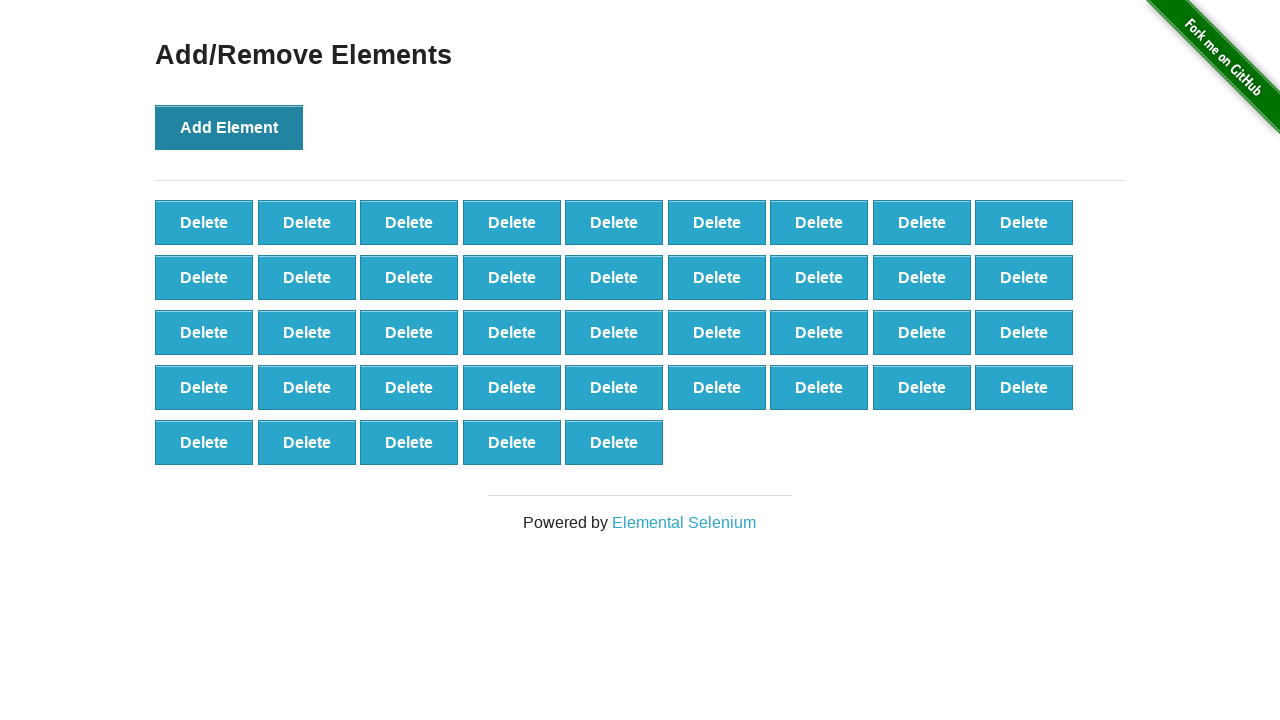

Clicked 'Add Element' button (iteration 42/70) at (229, 127) on button[onclick='addElement()']
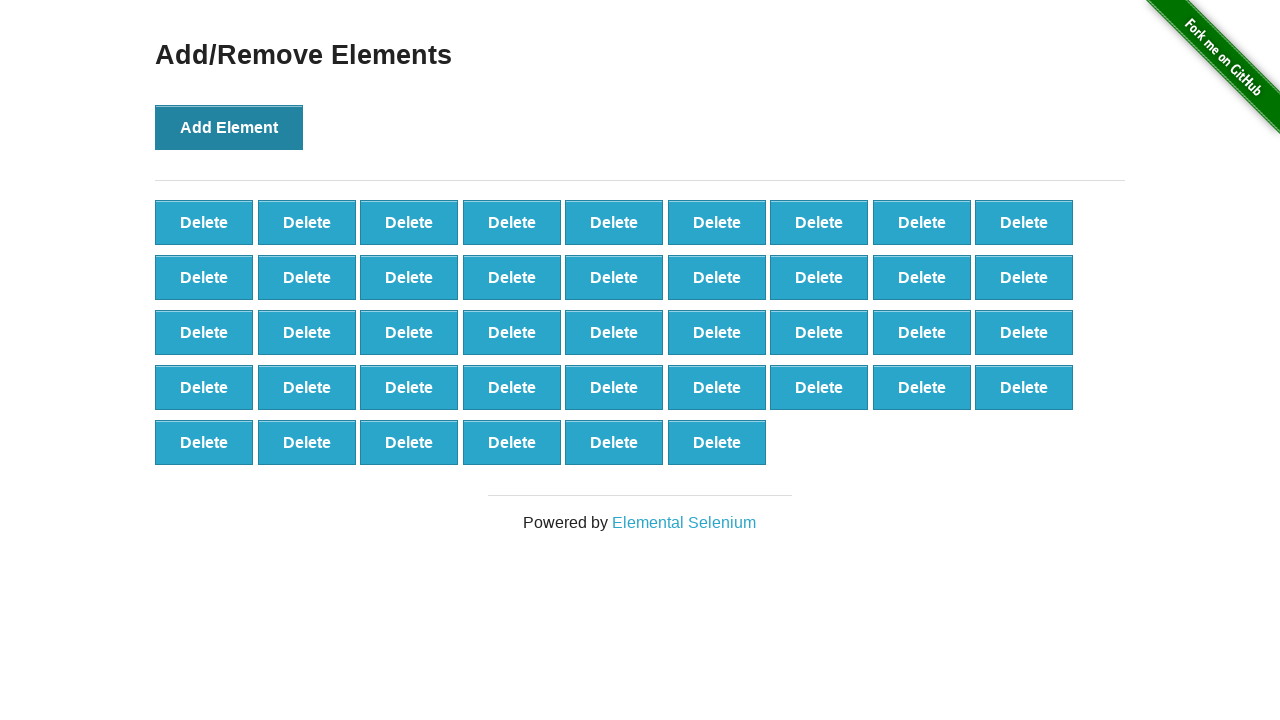

Clicked 'Add Element' button (iteration 43/70) at (229, 127) on button[onclick='addElement()']
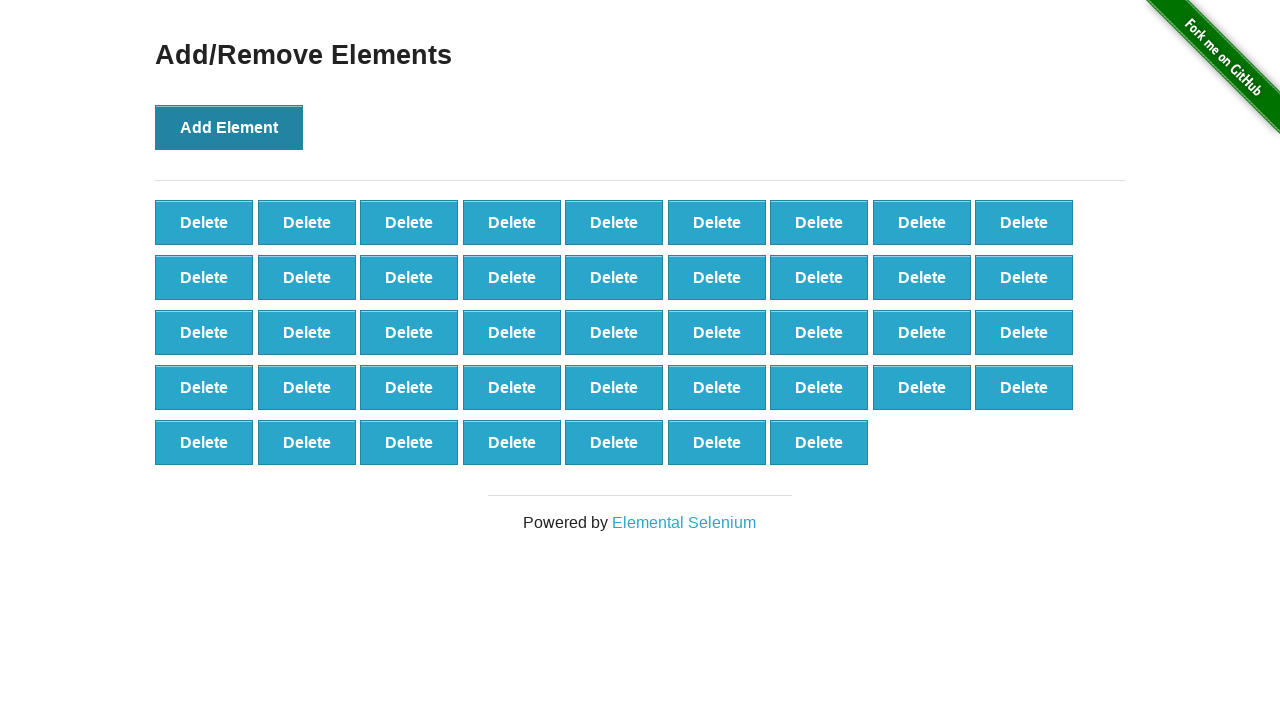

Clicked 'Add Element' button (iteration 44/70) at (229, 127) on button[onclick='addElement()']
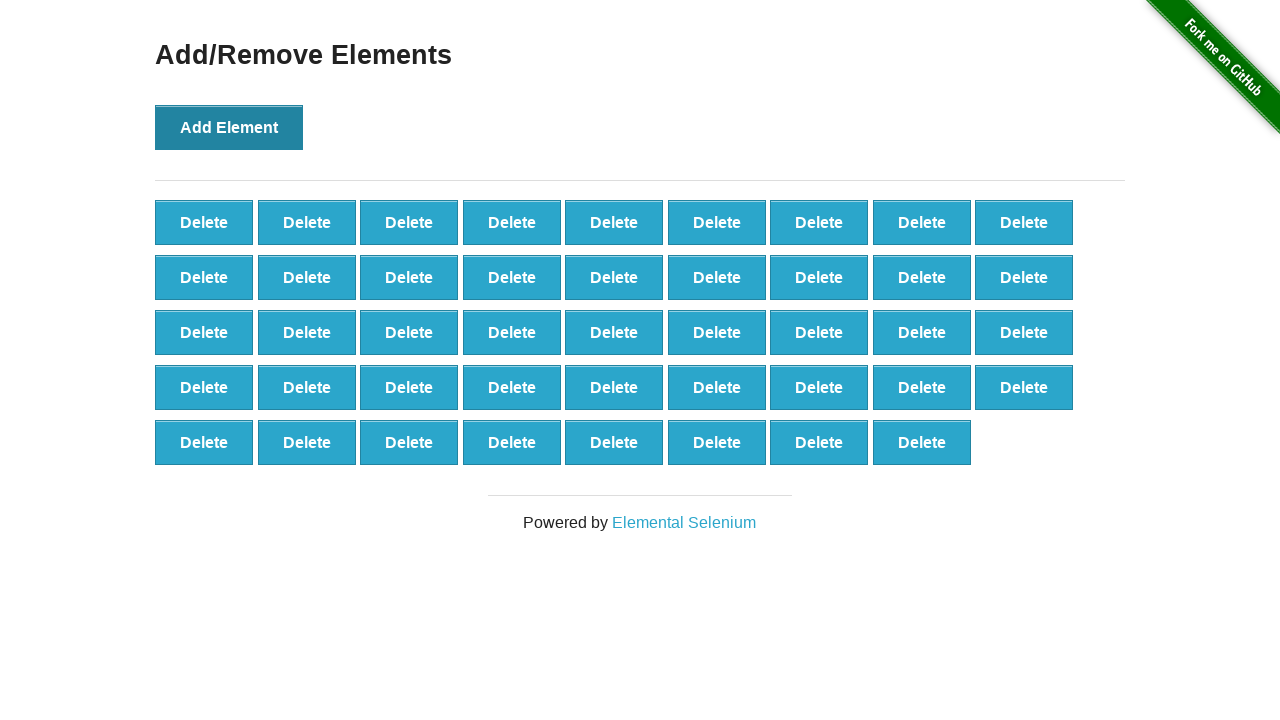

Clicked 'Add Element' button (iteration 45/70) at (229, 127) on button[onclick='addElement()']
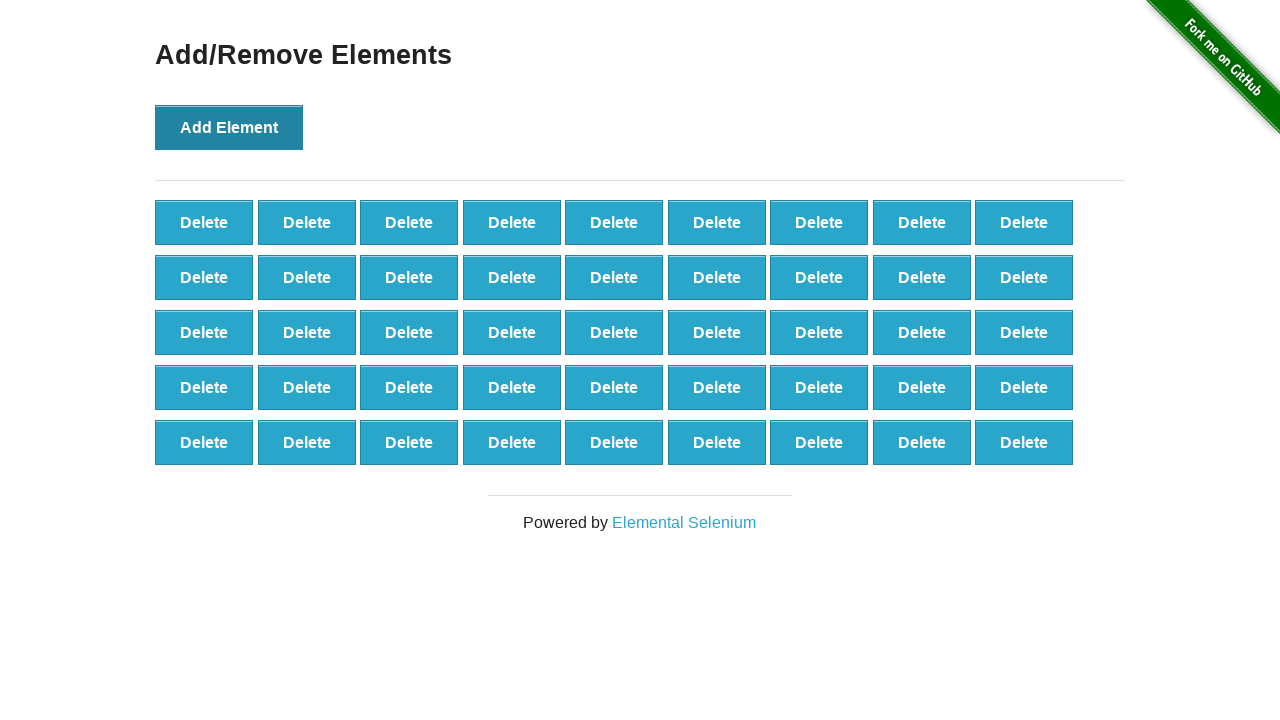

Clicked 'Add Element' button (iteration 46/70) at (229, 127) on button[onclick='addElement()']
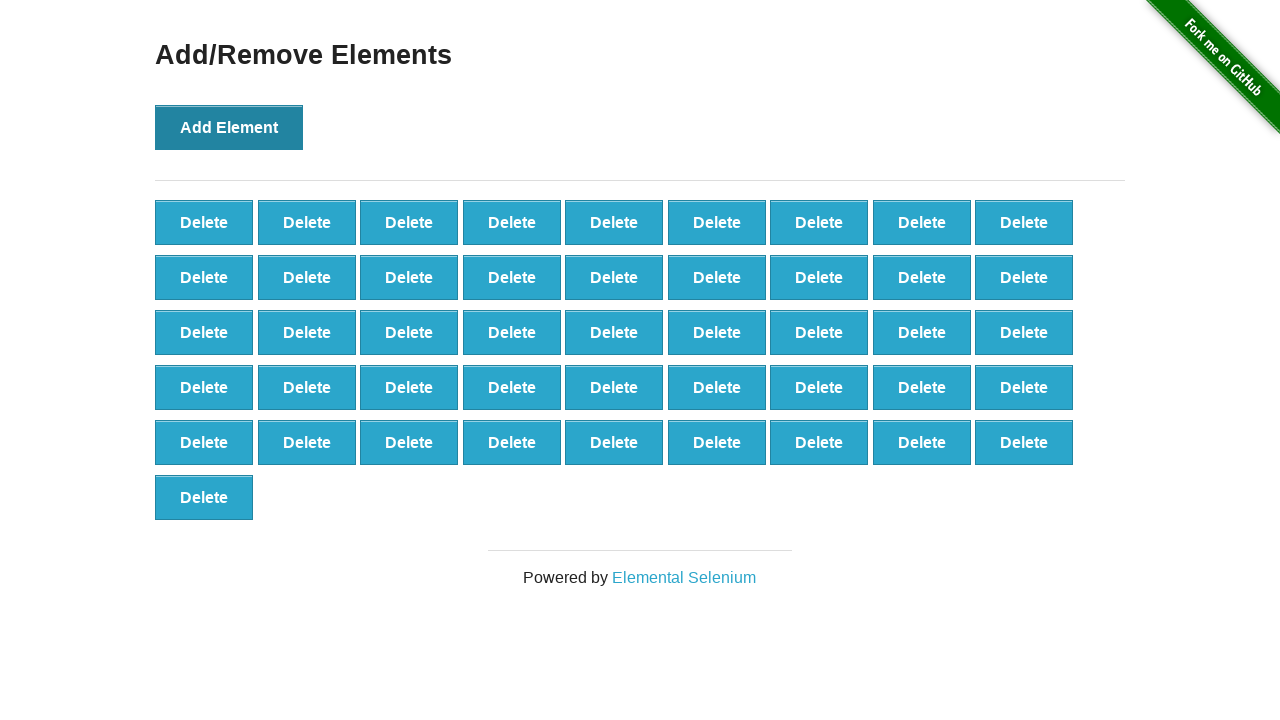

Clicked 'Add Element' button (iteration 47/70) at (229, 127) on button[onclick='addElement()']
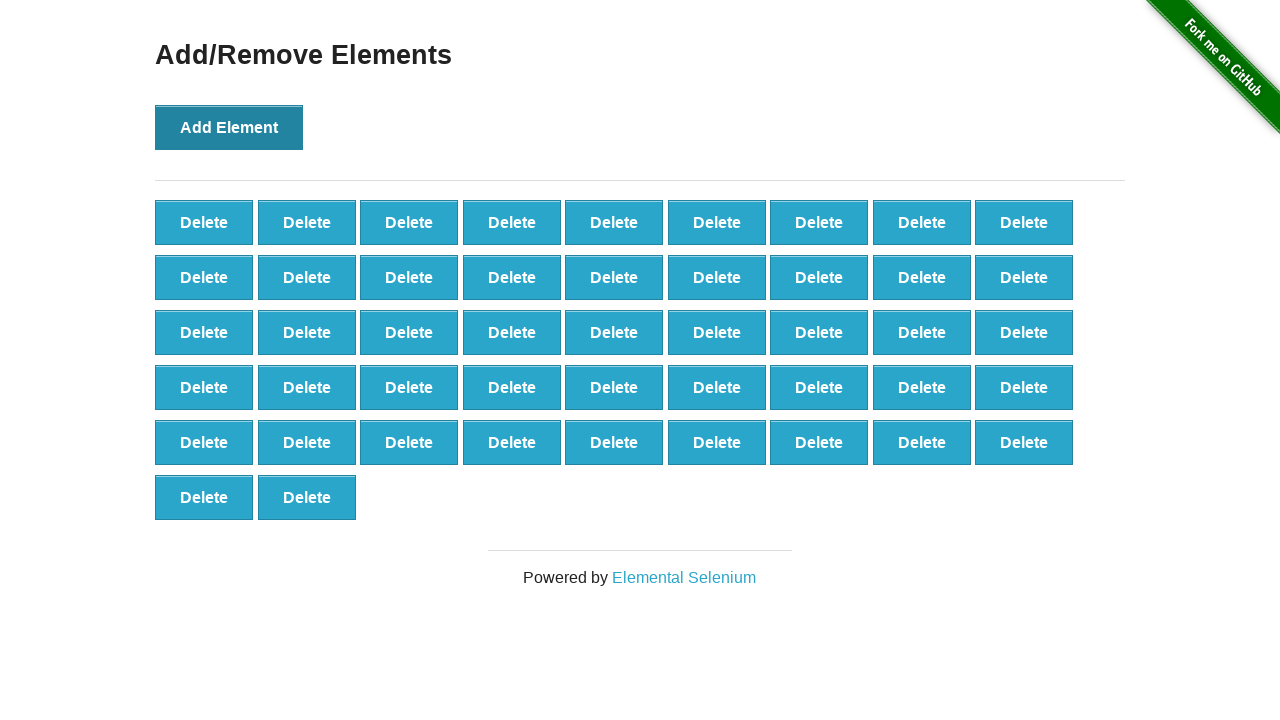

Clicked 'Add Element' button (iteration 48/70) at (229, 127) on button[onclick='addElement()']
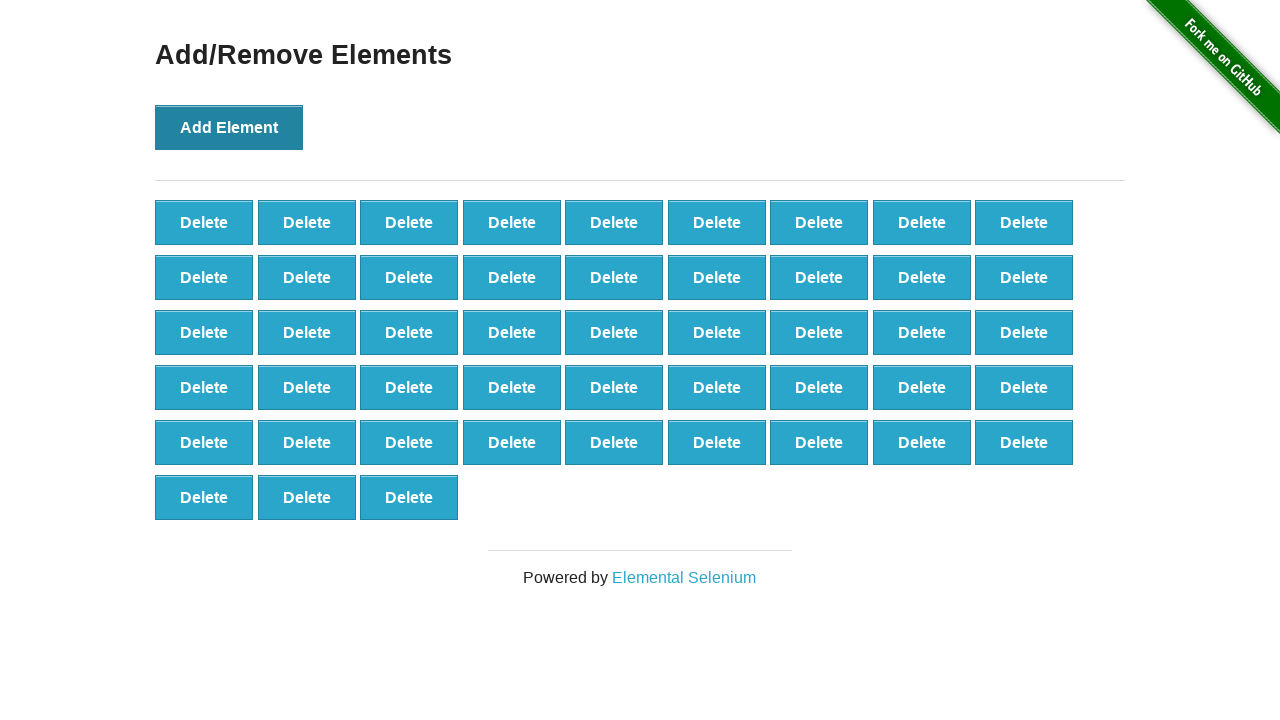

Clicked 'Add Element' button (iteration 49/70) at (229, 127) on button[onclick='addElement()']
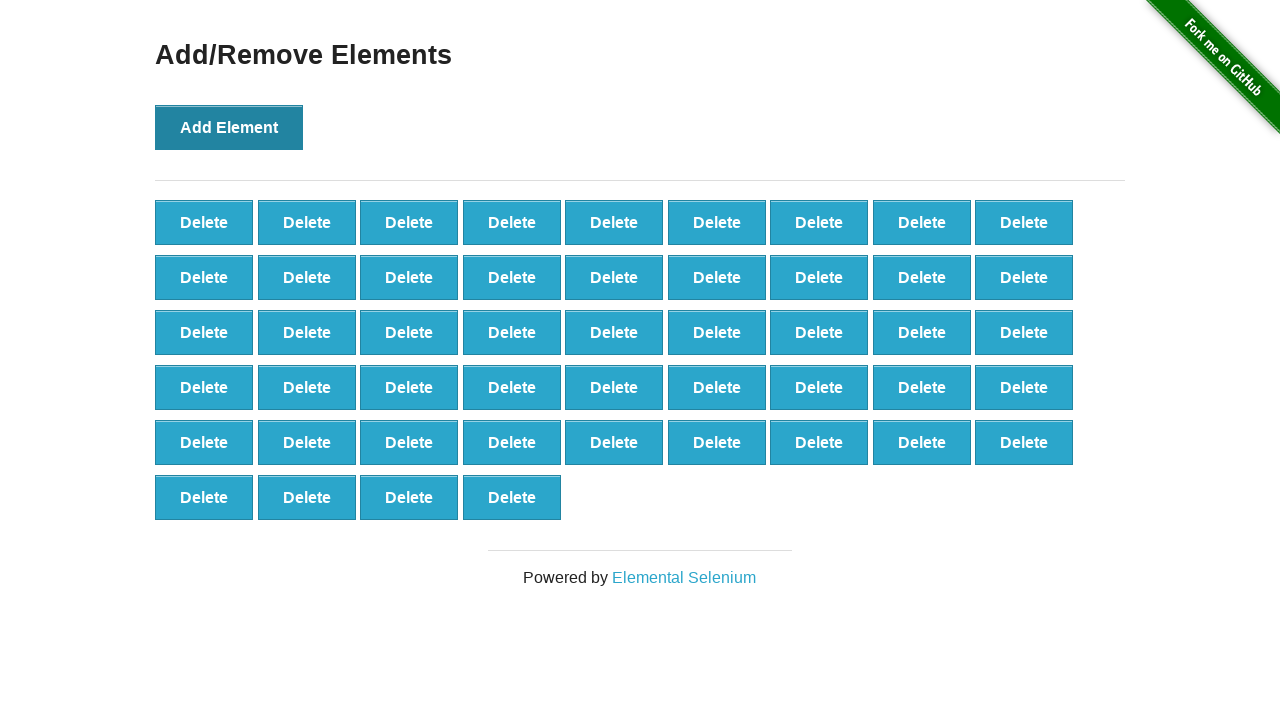

Clicked 'Add Element' button (iteration 50/70) at (229, 127) on button[onclick='addElement()']
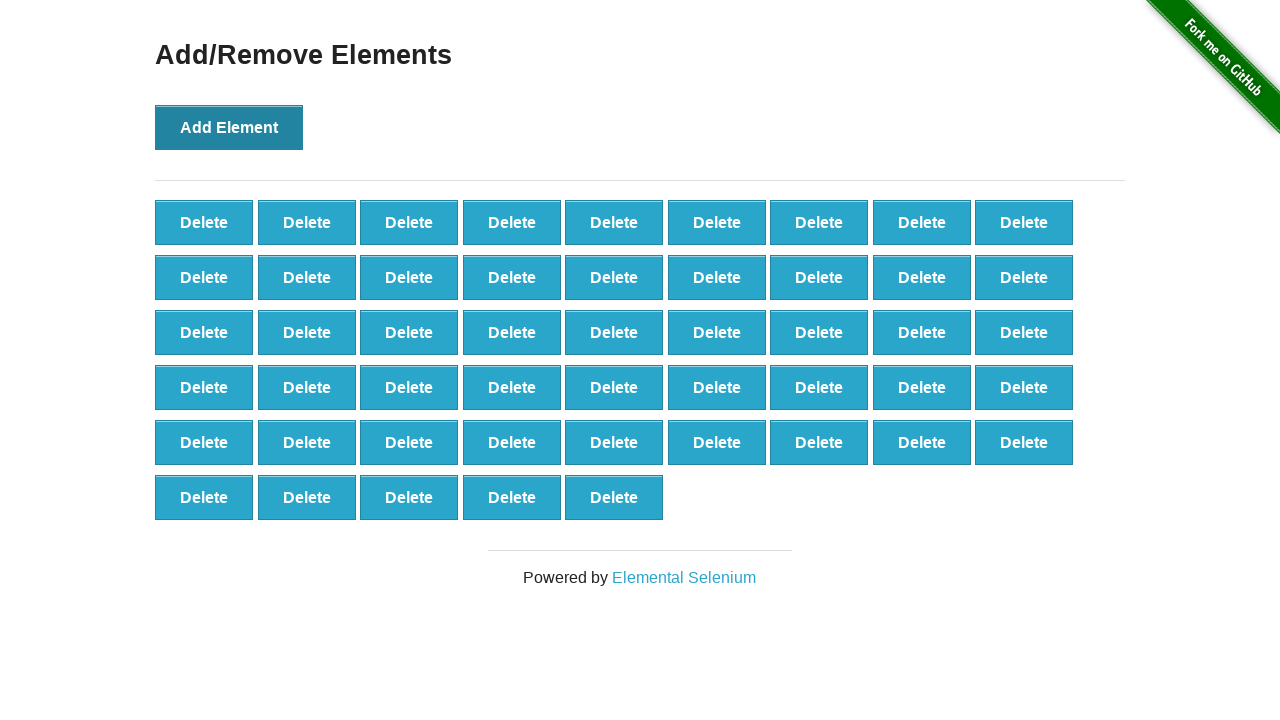

Clicked 'Add Element' button (iteration 51/70) at (229, 127) on button[onclick='addElement()']
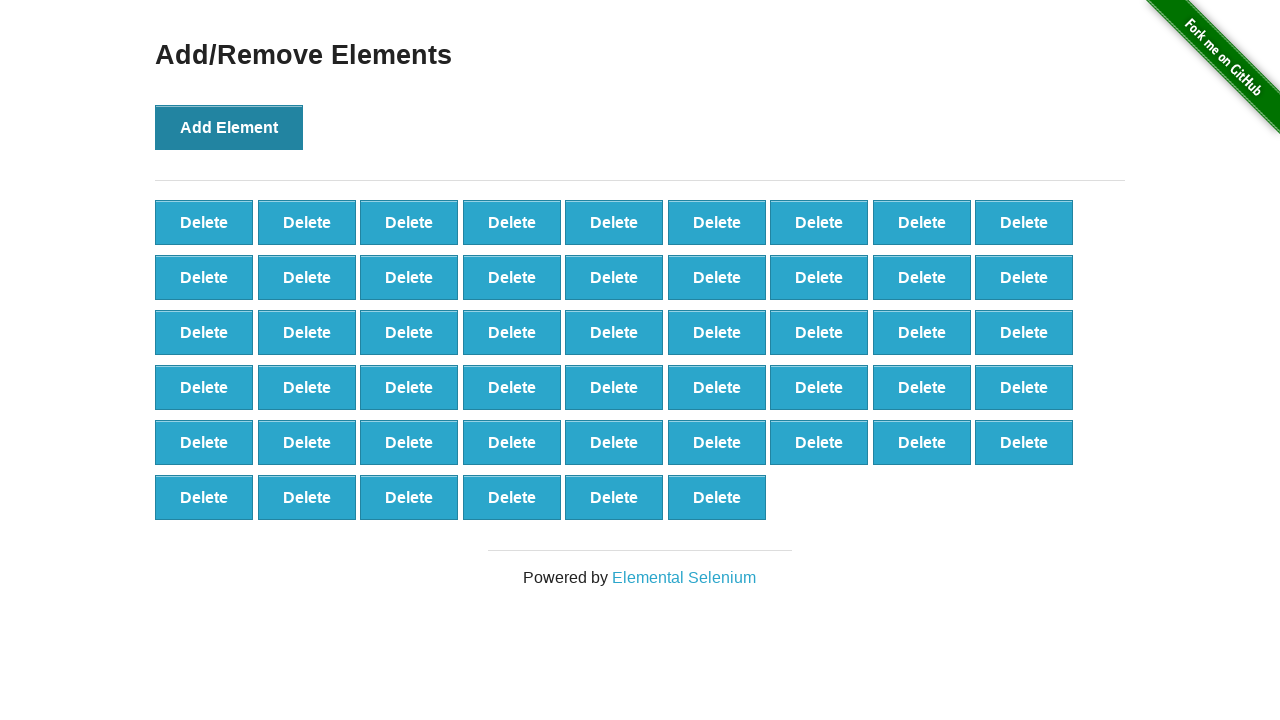

Clicked 'Add Element' button (iteration 52/70) at (229, 127) on button[onclick='addElement()']
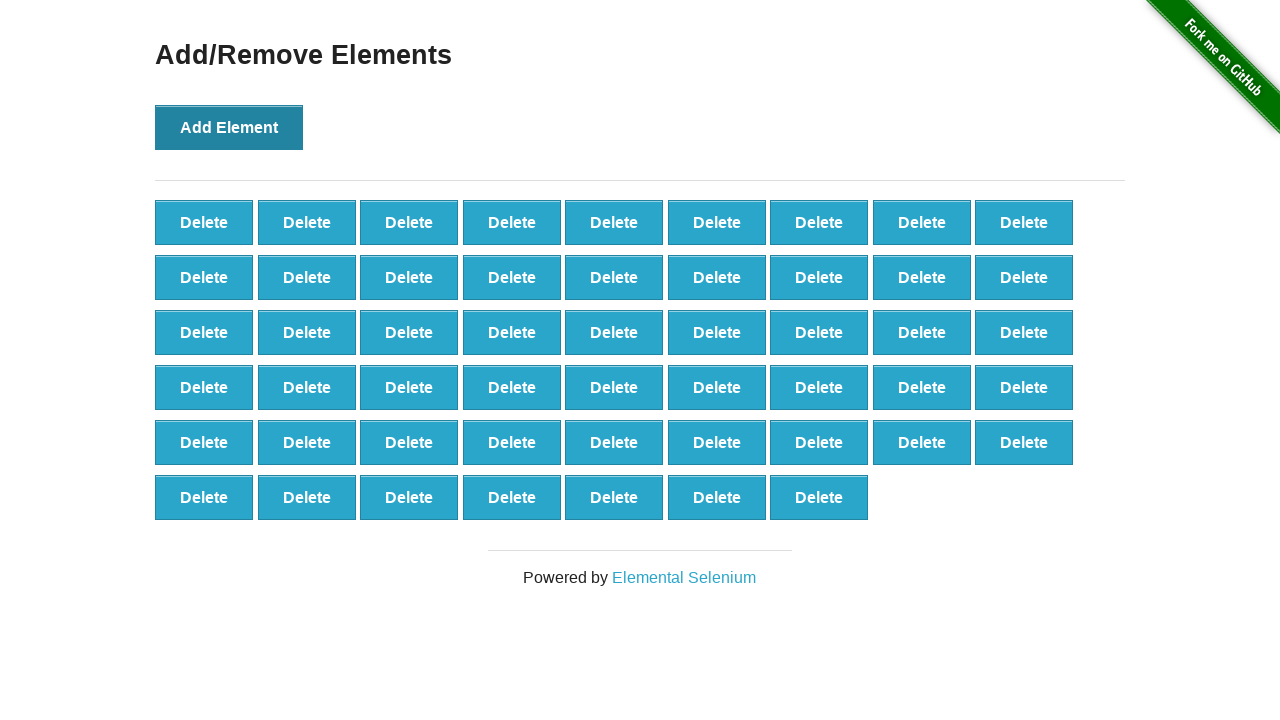

Clicked 'Add Element' button (iteration 53/70) at (229, 127) on button[onclick='addElement()']
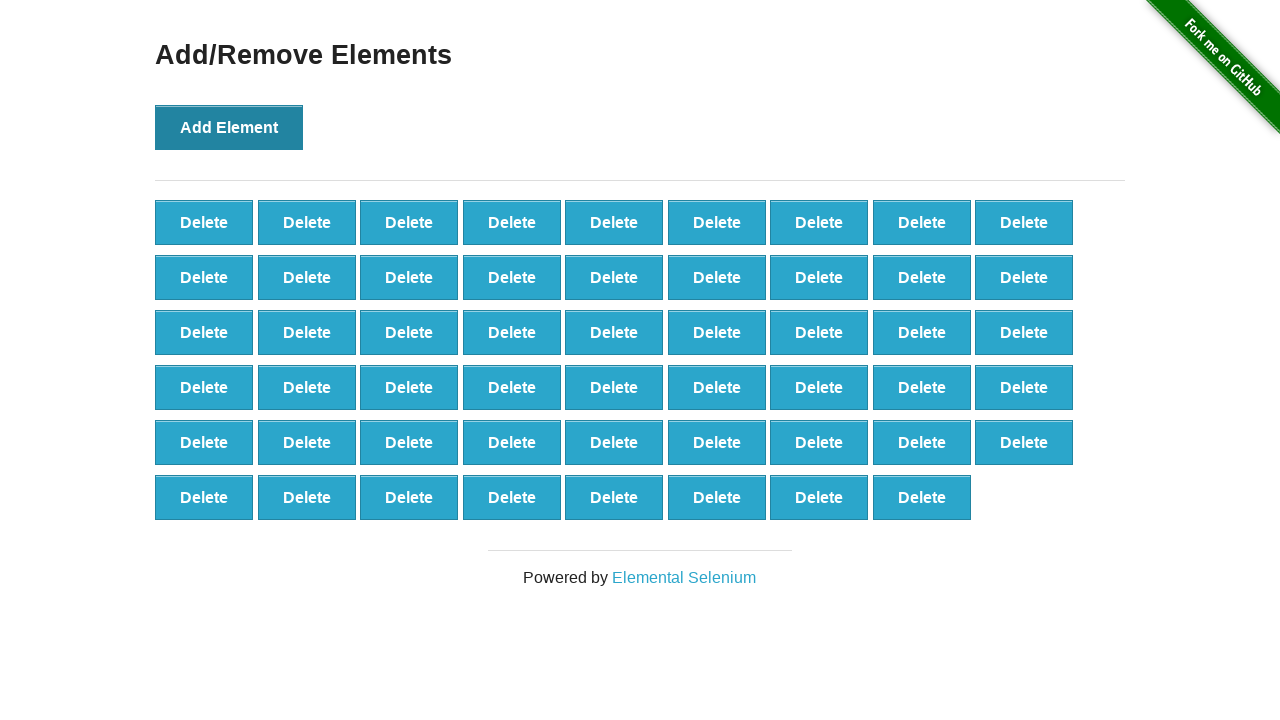

Clicked 'Add Element' button (iteration 54/70) at (229, 127) on button[onclick='addElement()']
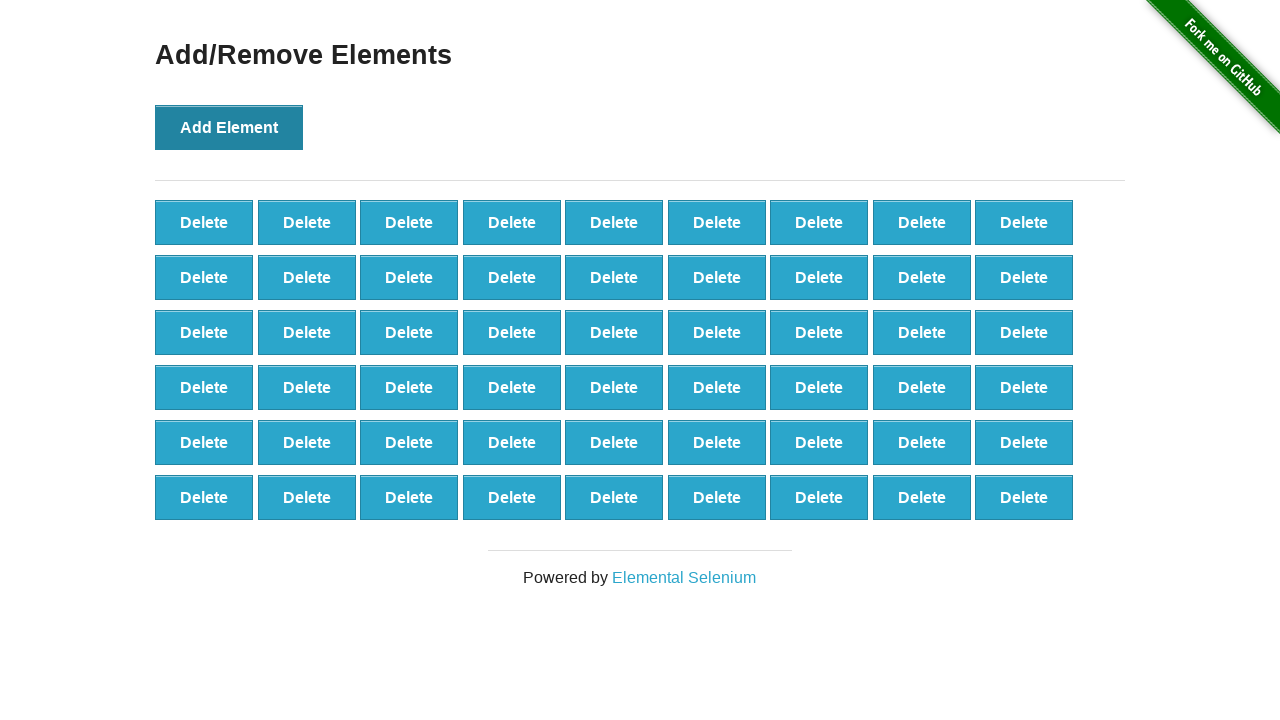

Clicked 'Add Element' button (iteration 55/70) at (229, 127) on button[onclick='addElement()']
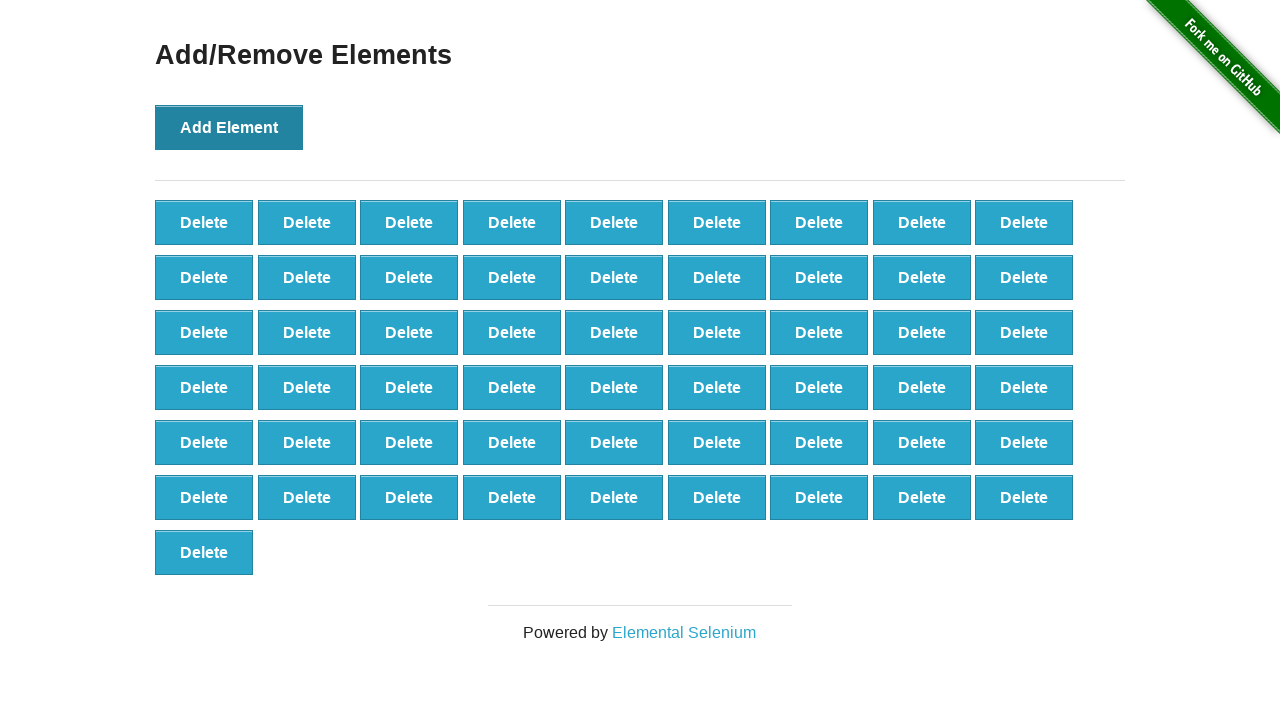

Clicked 'Add Element' button (iteration 56/70) at (229, 127) on button[onclick='addElement()']
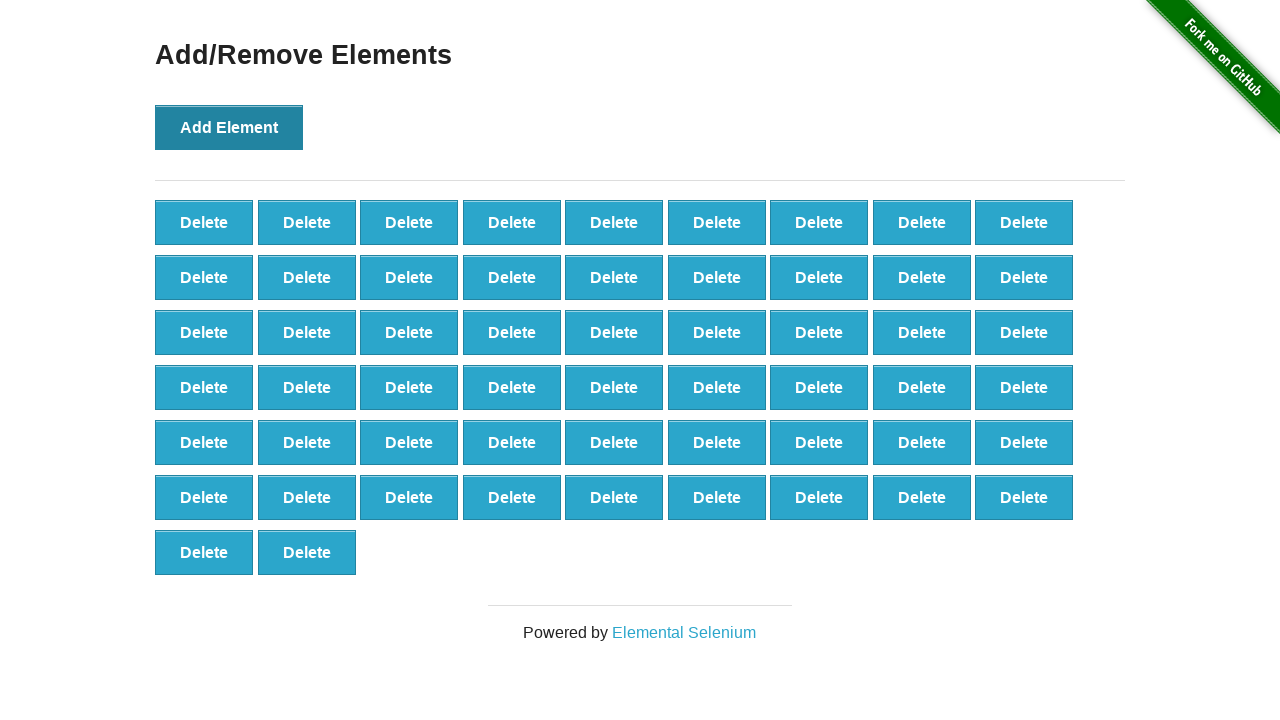

Clicked 'Add Element' button (iteration 57/70) at (229, 127) on button[onclick='addElement()']
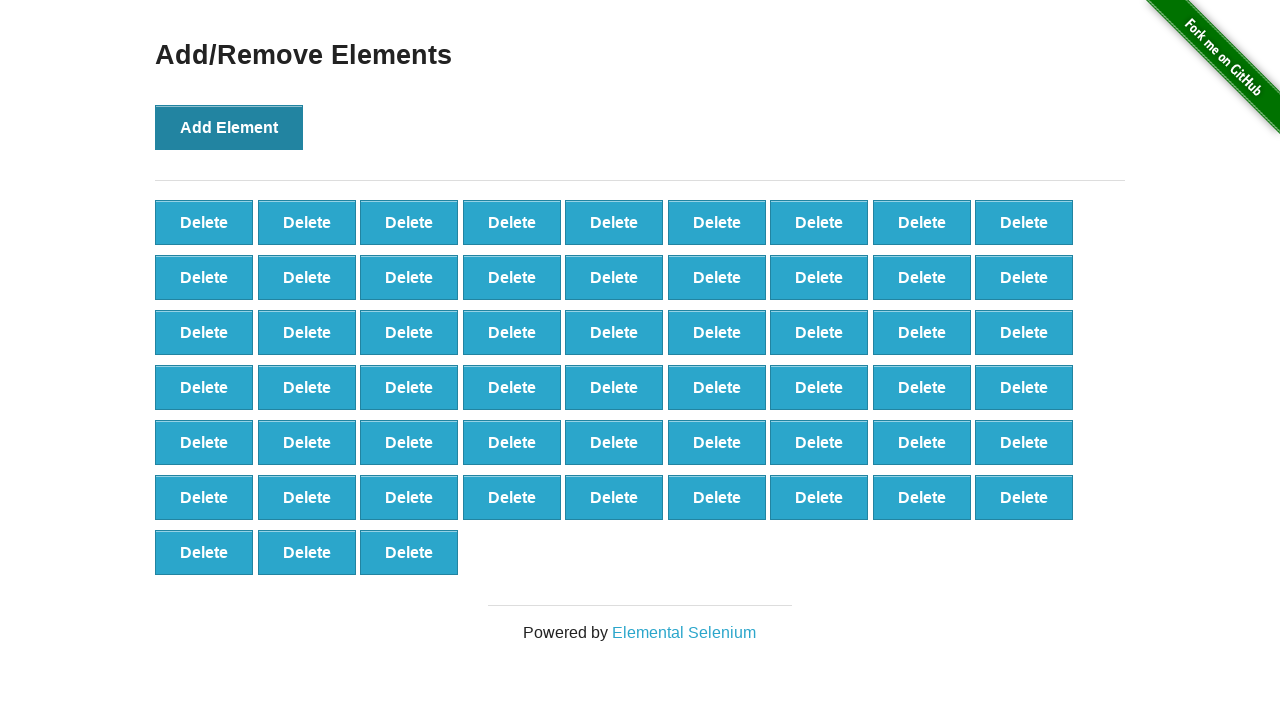

Clicked 'Add Element' button (iteration 58/70) at (229, 127) on button[onclick='addElement()']
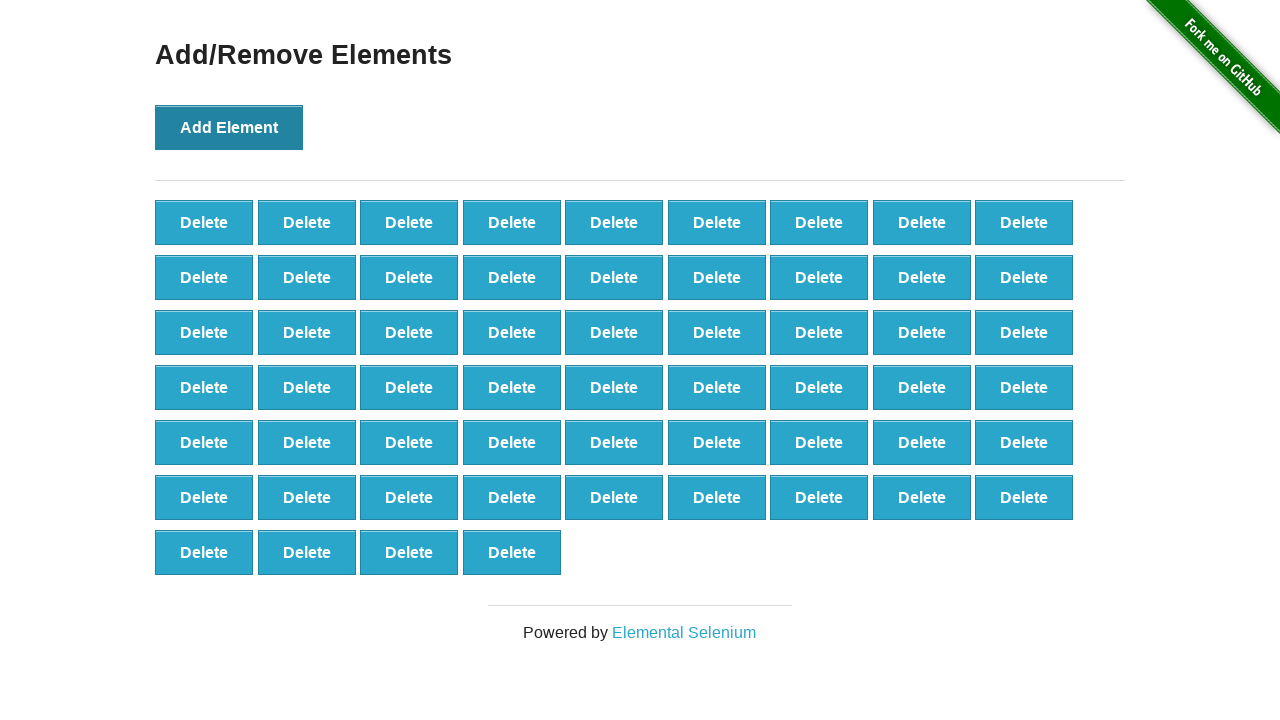

Clicked 'Add Element' button (iteration 59/70) at (229, 127) on button[onclick='addElement()']
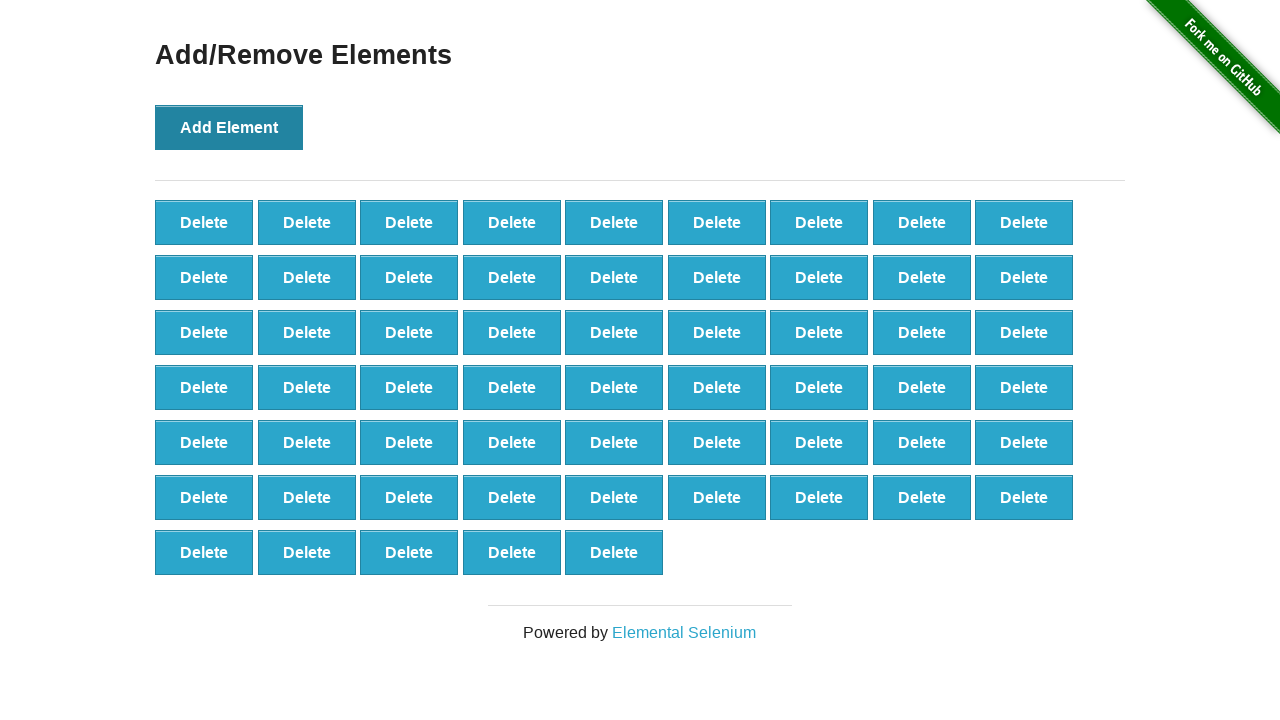

Clicked 'Add Element' button (iteration 60/70) at (229, 127) on button[onclick='addElement()']
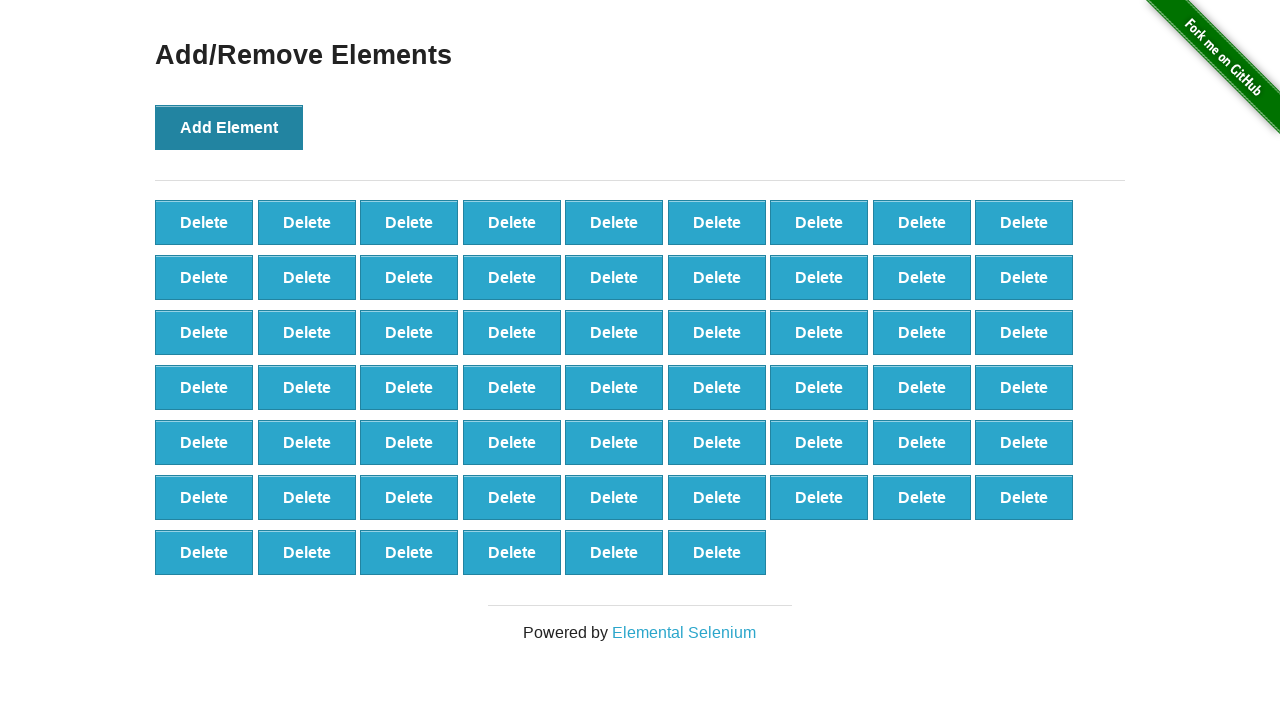

Clicked 'Add Element' button (iteration 61/70) at (229, 127) on button[onclick='addElement()']
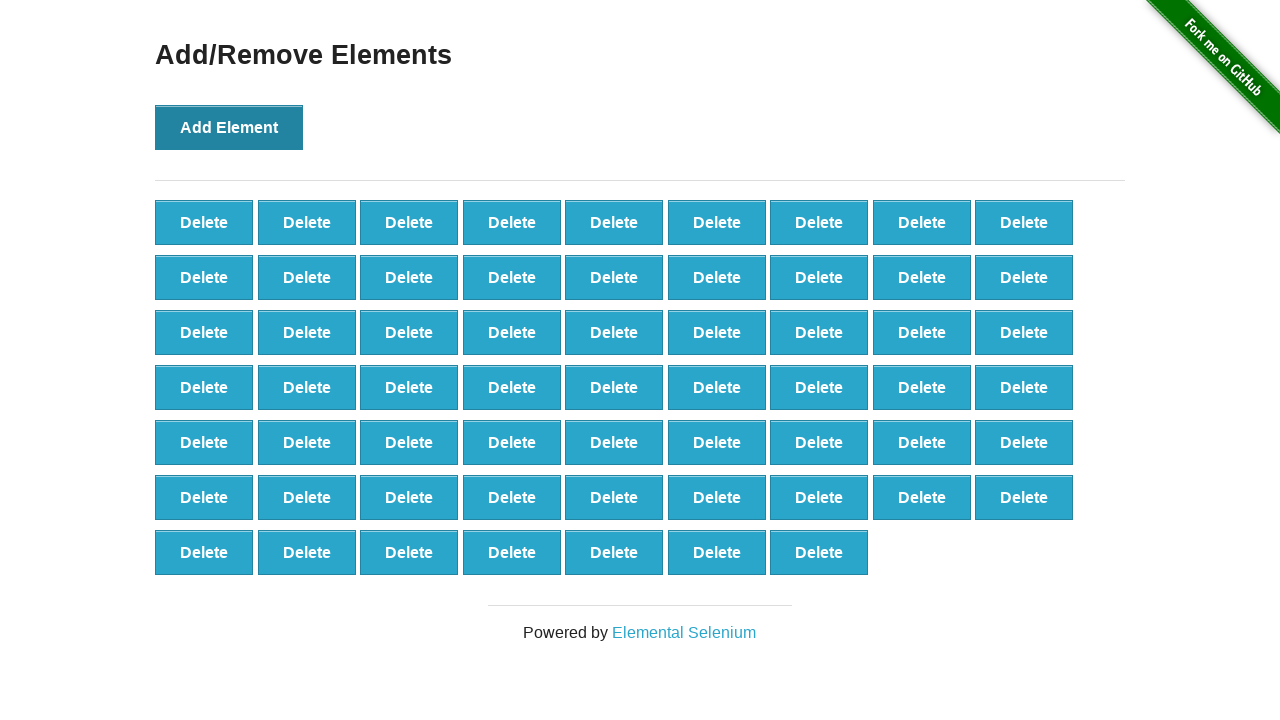

Clicked 'Add Element' button (iteration 62/70) at (229, 127) on button[onclick='addElement()']
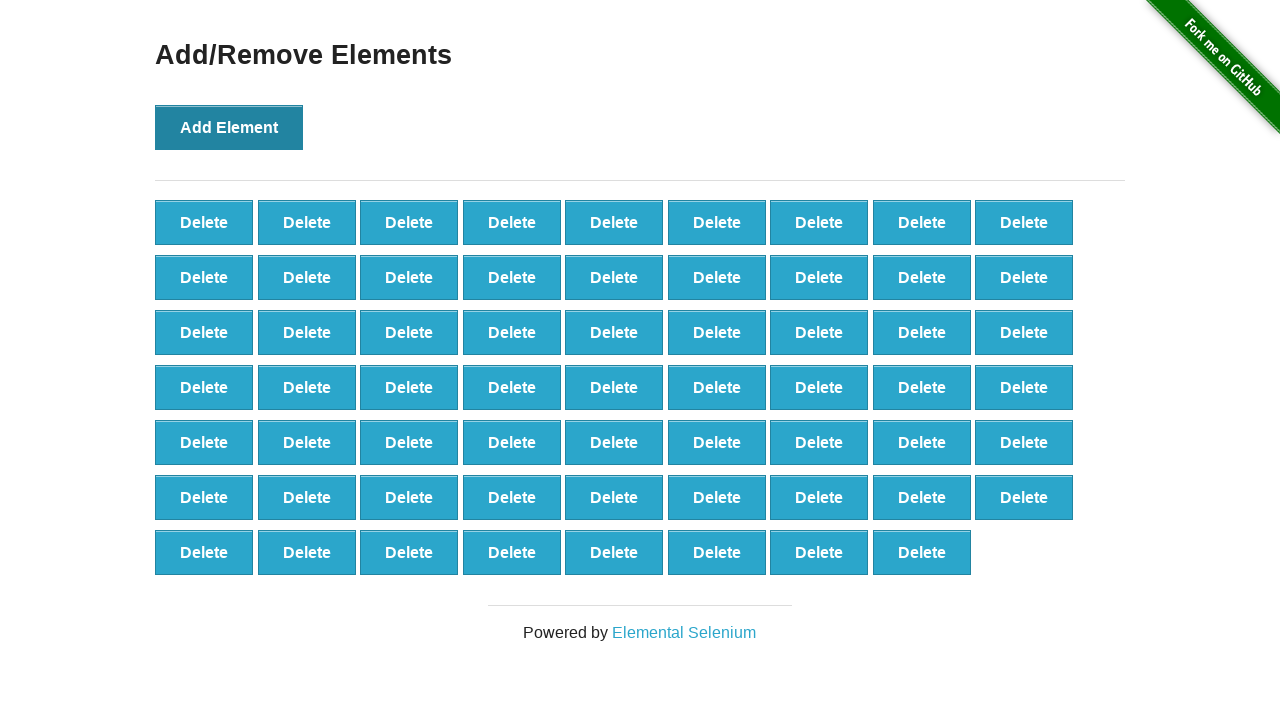

Clicked 'Add Element' button (iteration 63/70) at (229, 127) on button[onclick='addElement()']
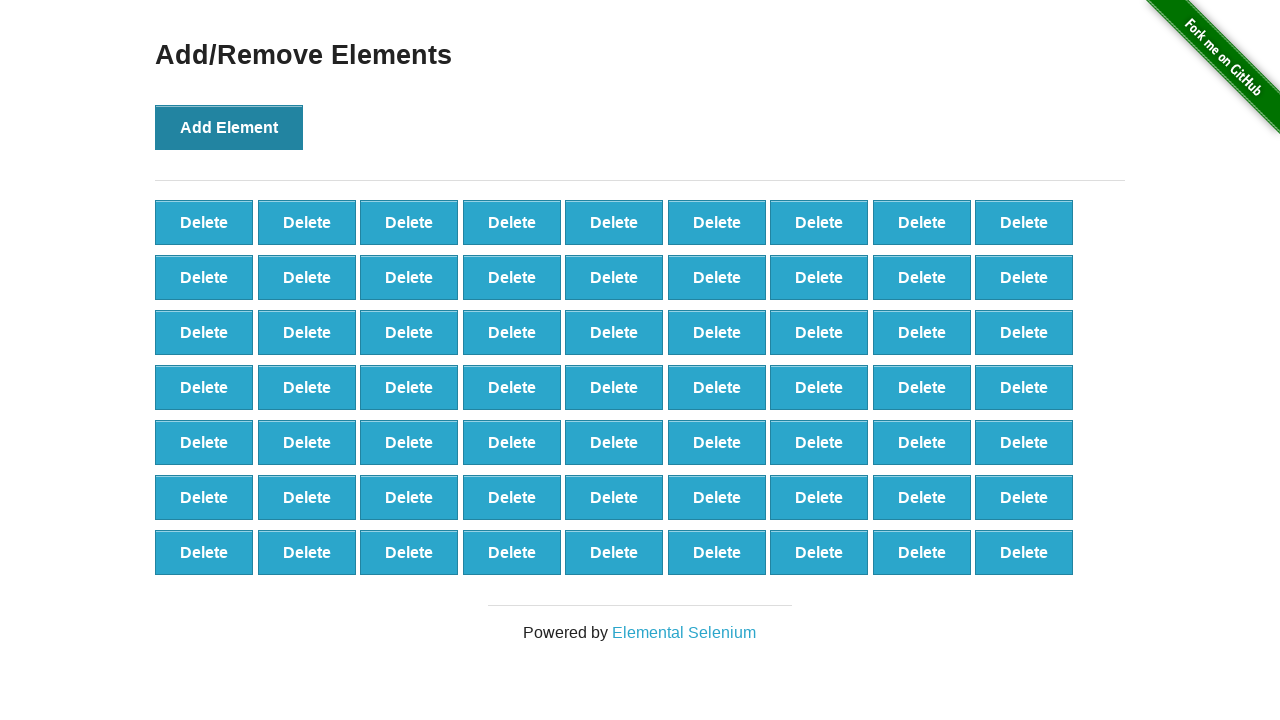

Clicked 'Add Element' button (iteration 64/70) at (229, 127) on button[onclick='addElement()']
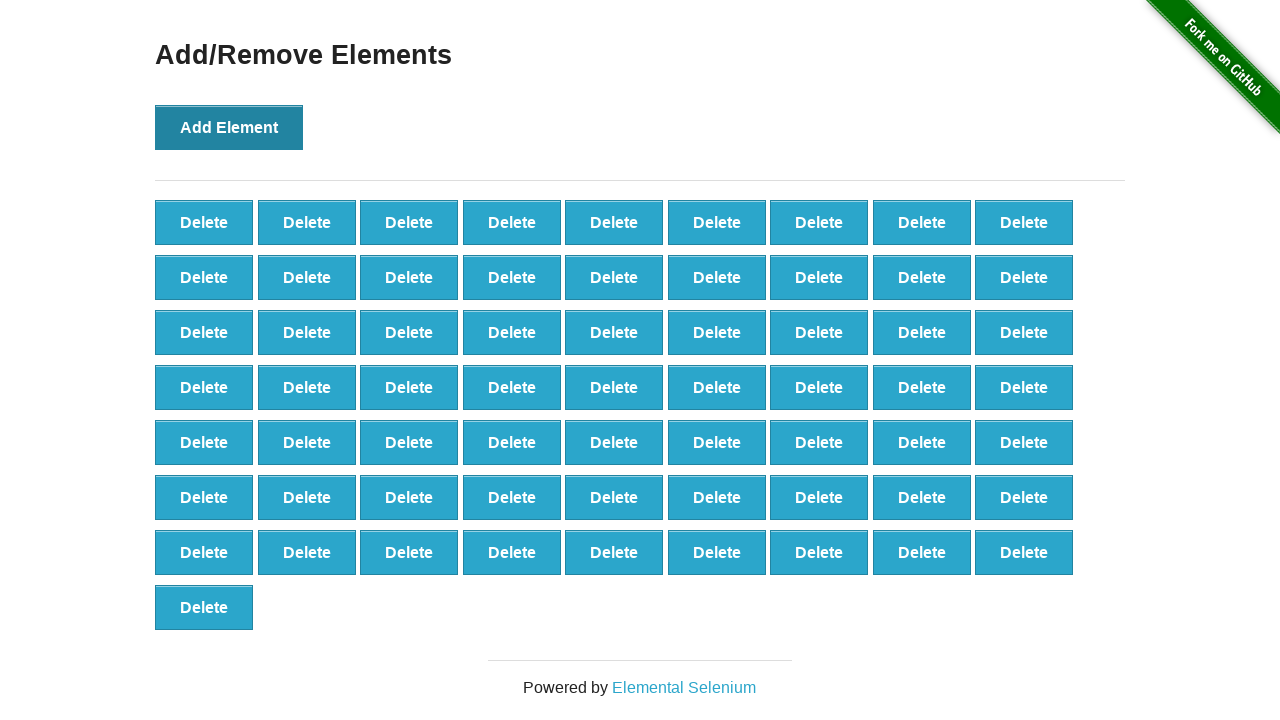

Clicked 'Add Element' button (iteration 65/70) at (229, 127) on button[onclick='addElement()']
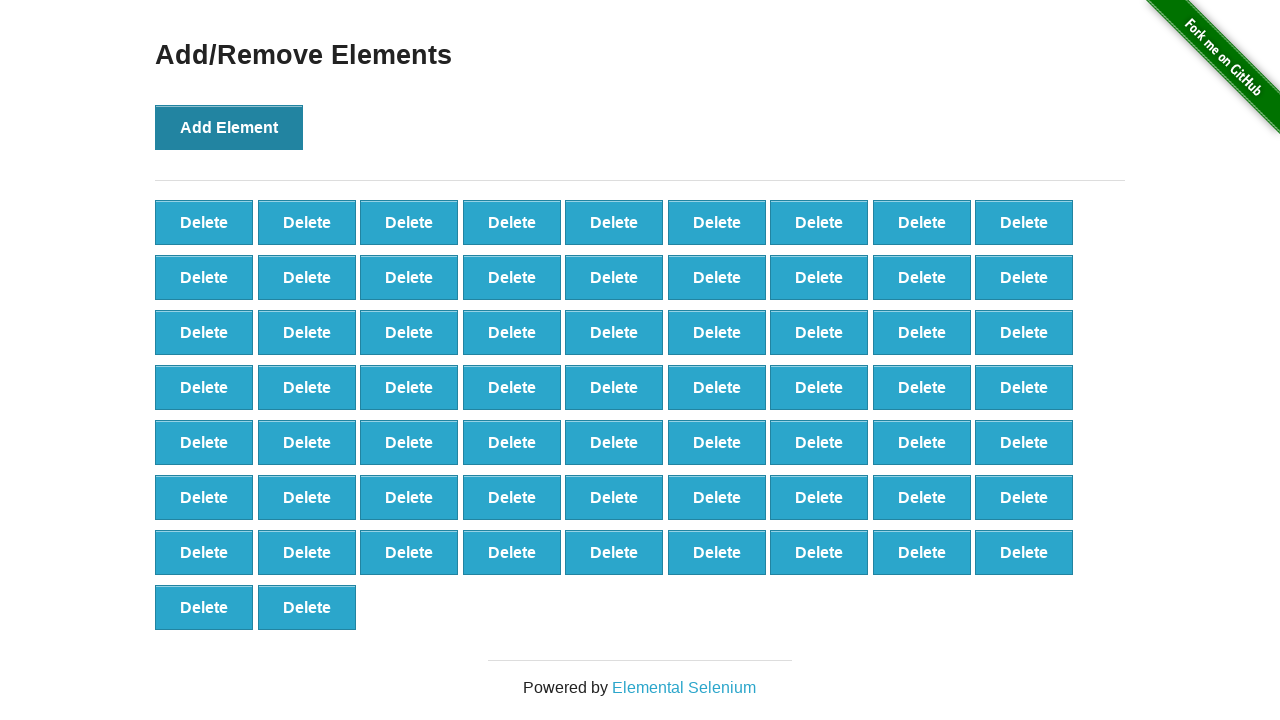

Clicked 'Add Element' button (iteration 66/70) at (229, 127) on button[onclick='addElement()']
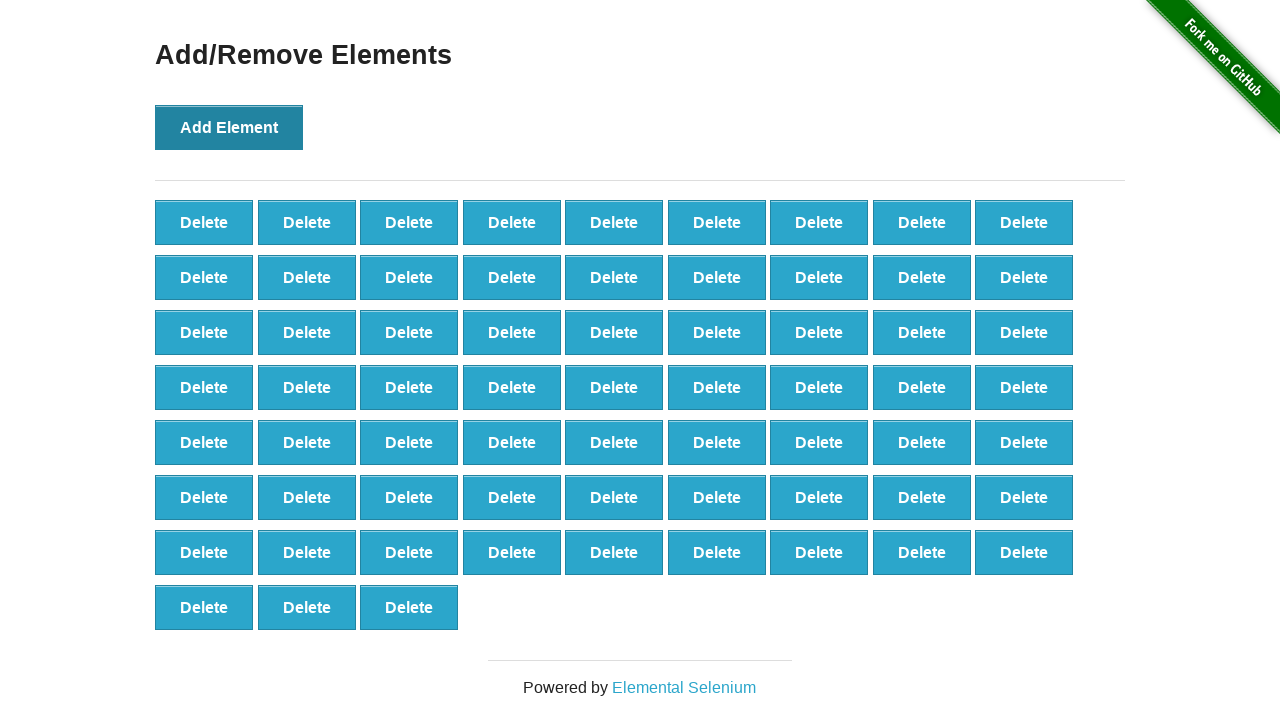

Clicked 'Add Element' button (iteration 67/70) at (229, 127) on button[onclick='addElement()']
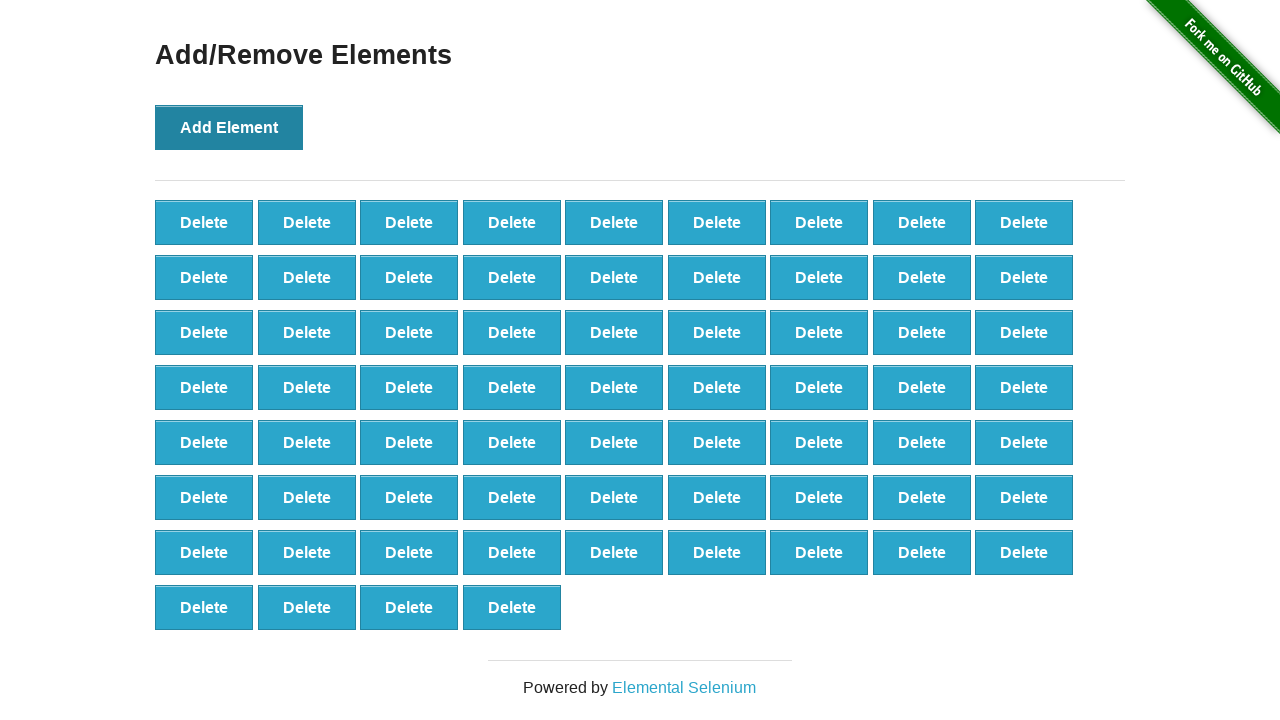

Clicked 'Add Element' button (iteration 68/70) at (229, 127) on button[onclick='addElement()']
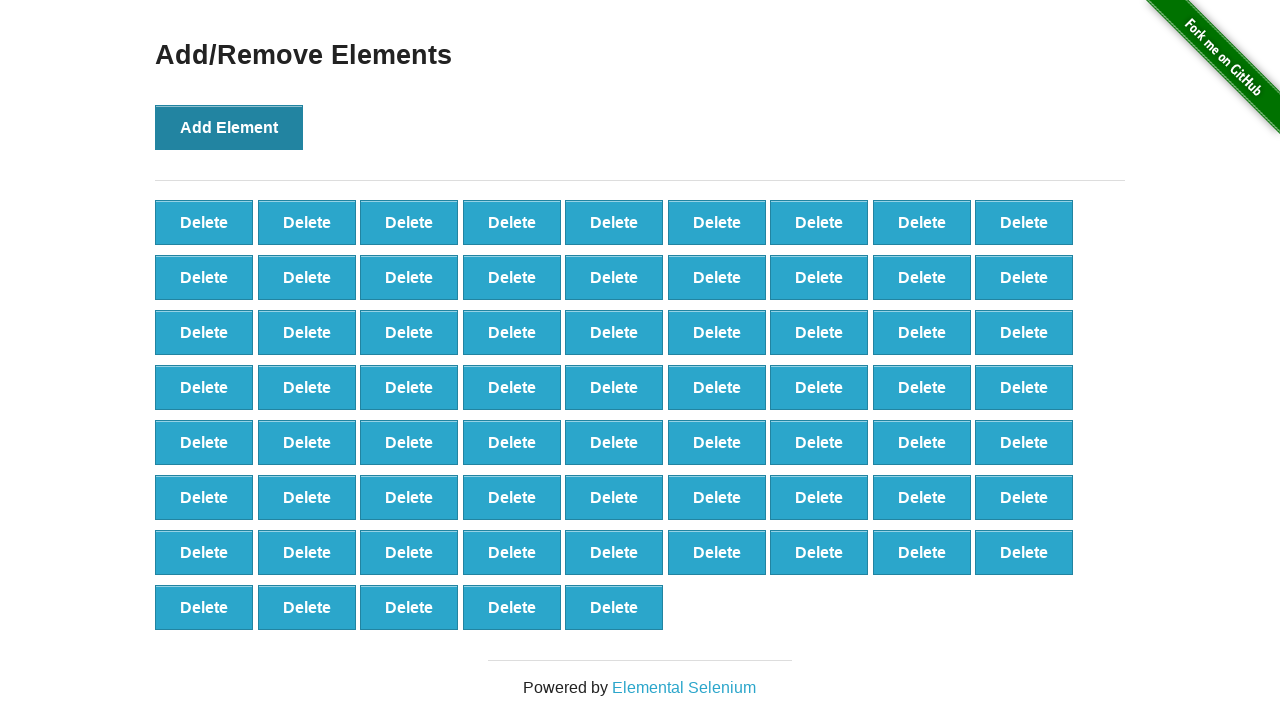

Clicked 'Add Element' button (iteration 69/70) at (229, 127) on button[onclick='addElement()']
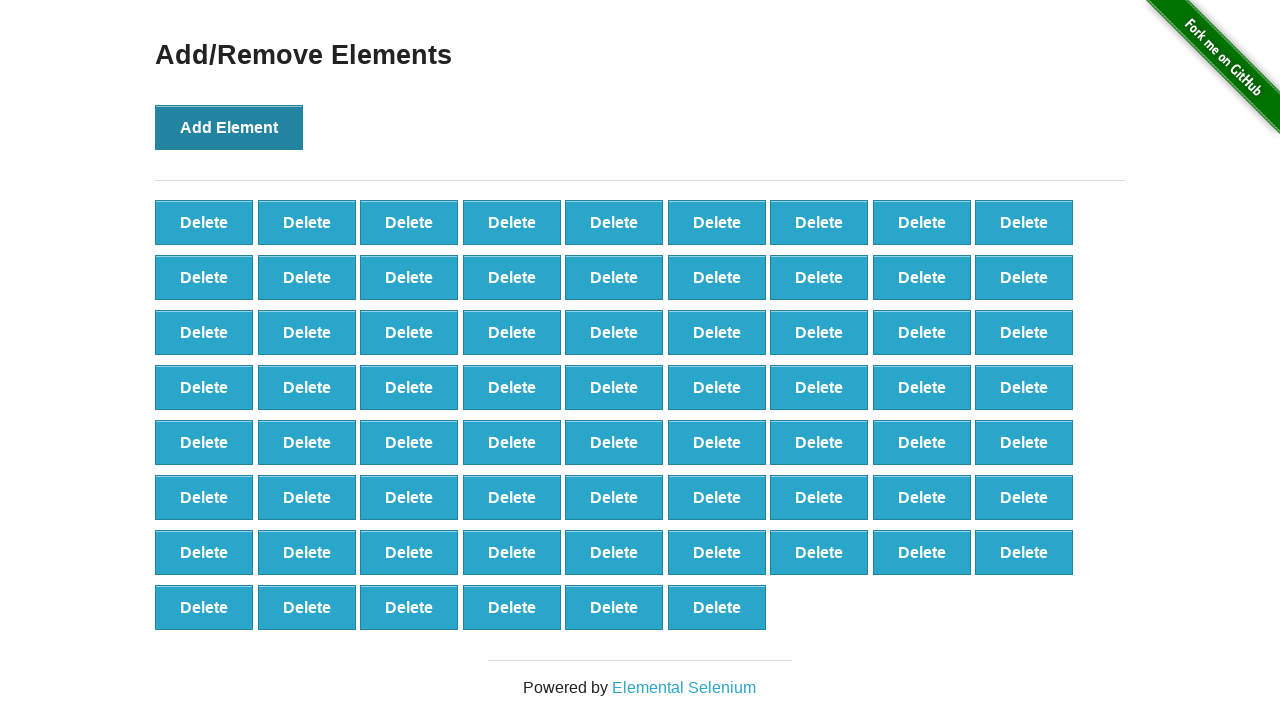

Clicked 'Add Element' button (iteration 70/70) at (229, 127) on button[onclick='addElement()']
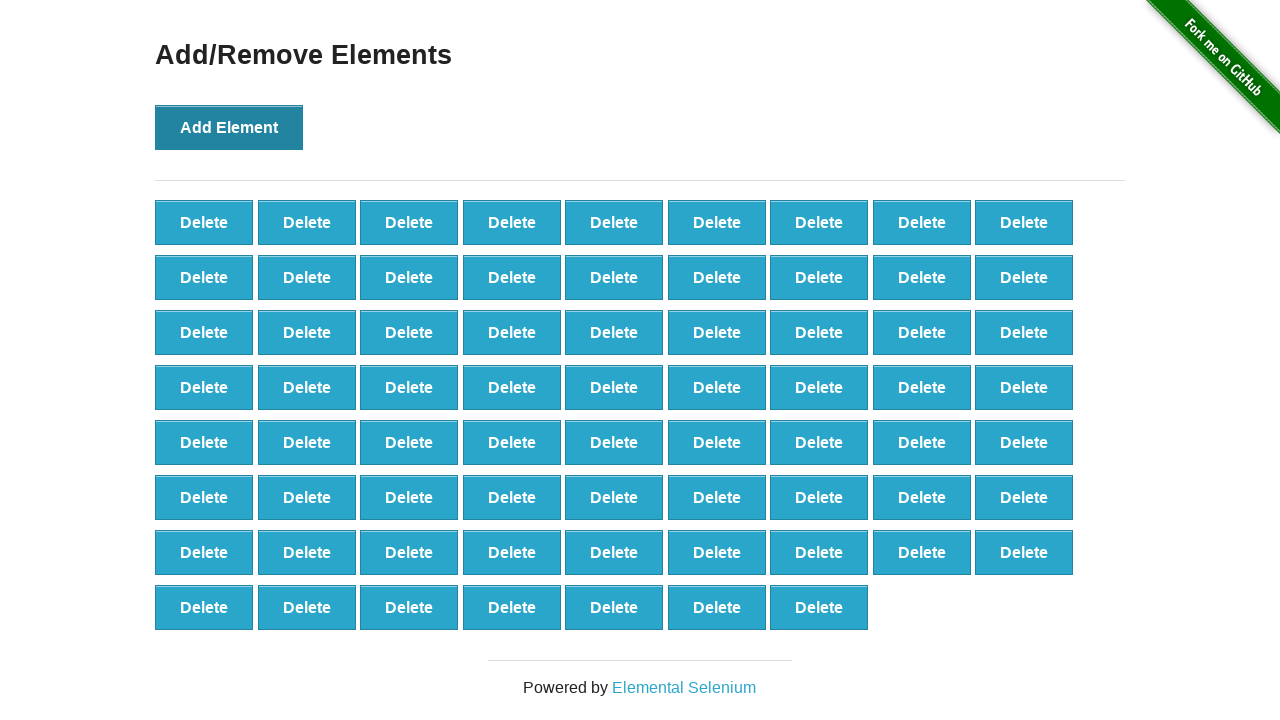

Waited for delete buttons to be created
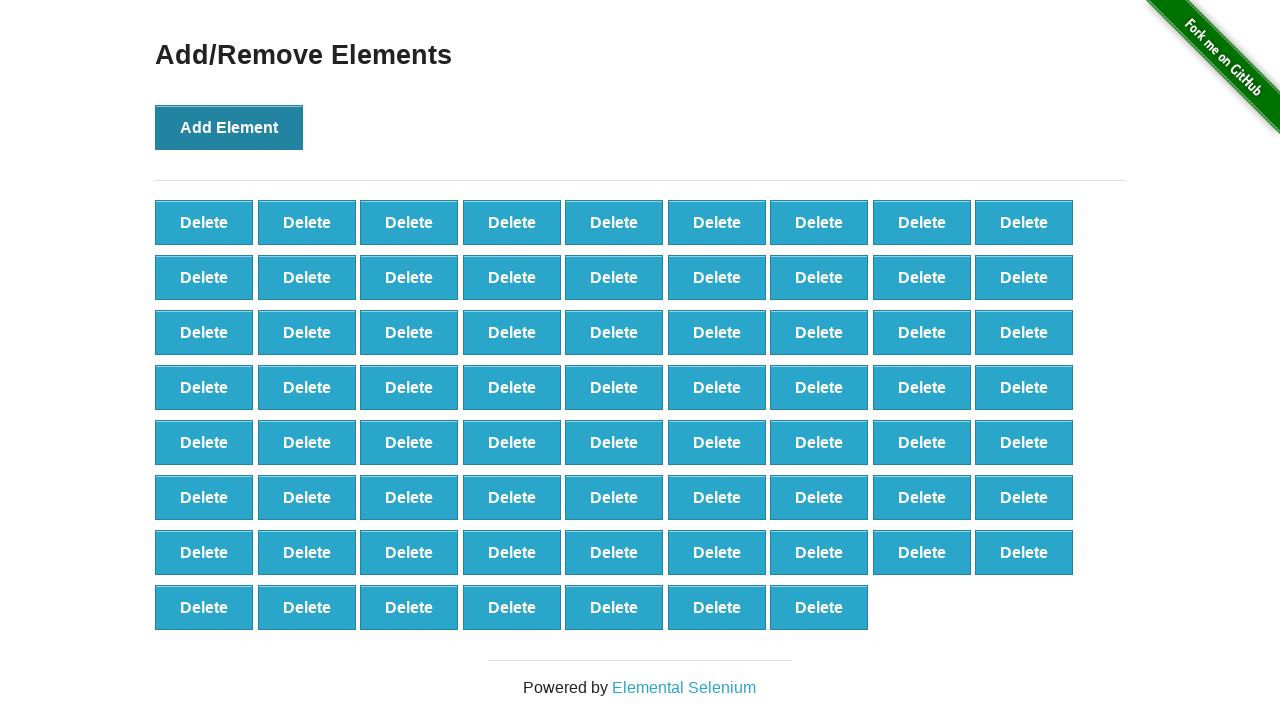

Counted 70 delete buttons created
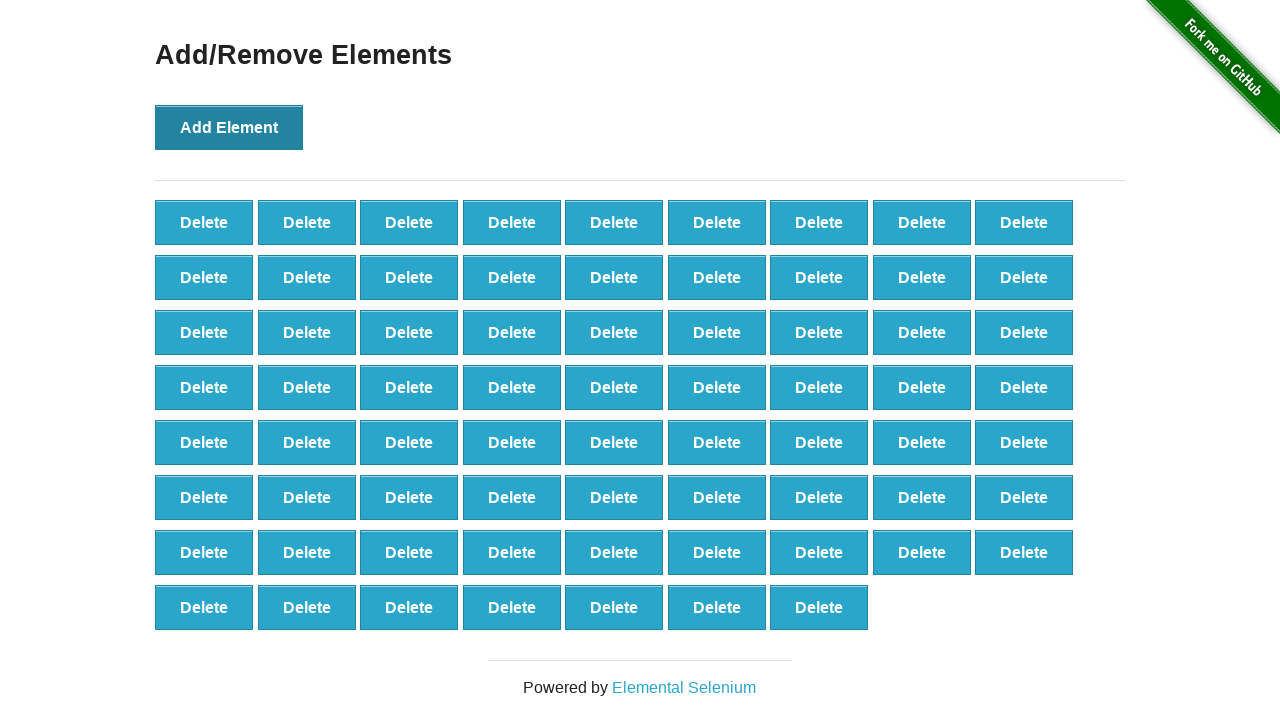

Clicked delete button (iteration 1/50) at (204, 222) on [onclick='deleteElement()'] >> nth=0
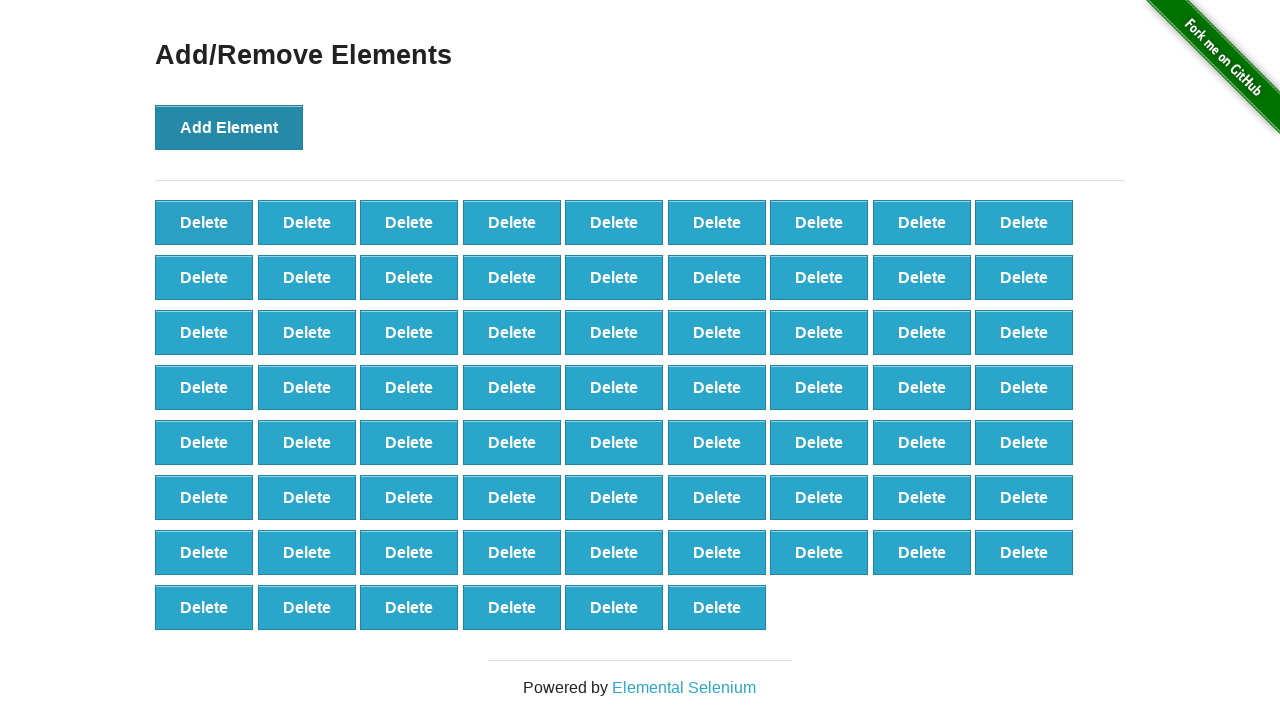

Clicked delete button (iteration 2/50) at (204, 222) on [onclick='deleteElement()'] >> nth=0
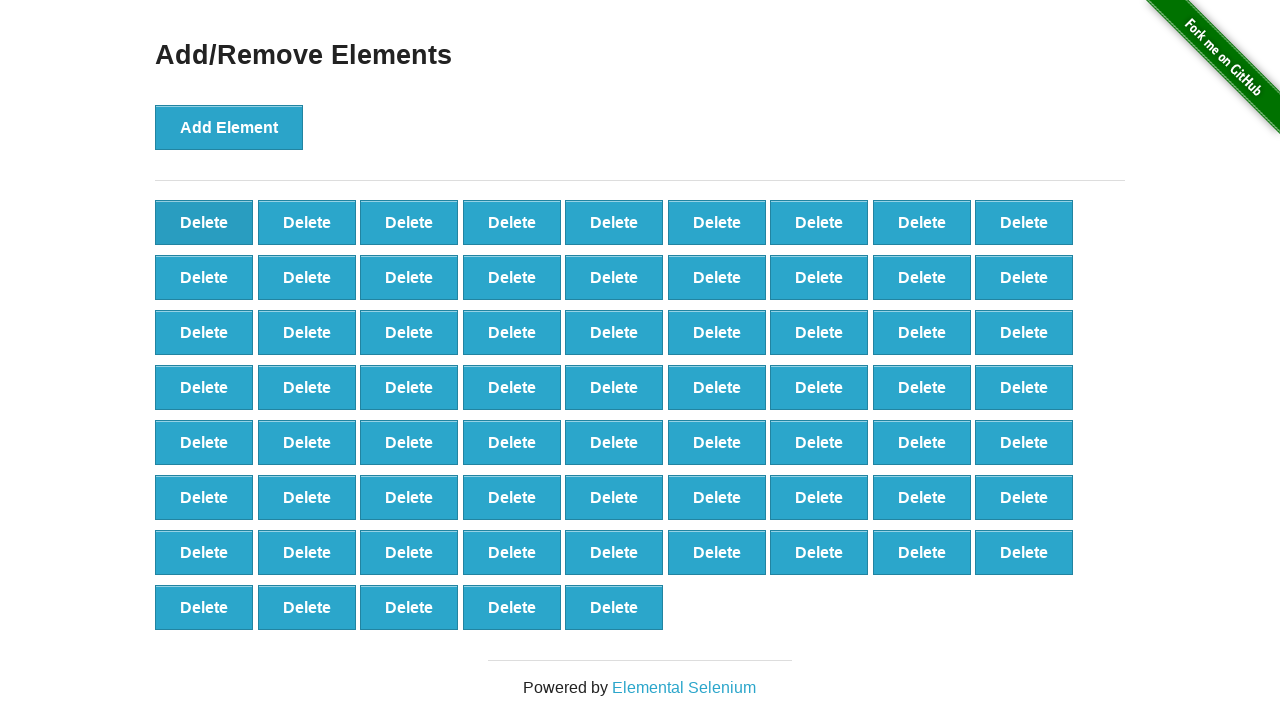

Clicked delete button (iteration 3/50) at (204, 222) on [onclick='deleteElement()'] >> nth=0
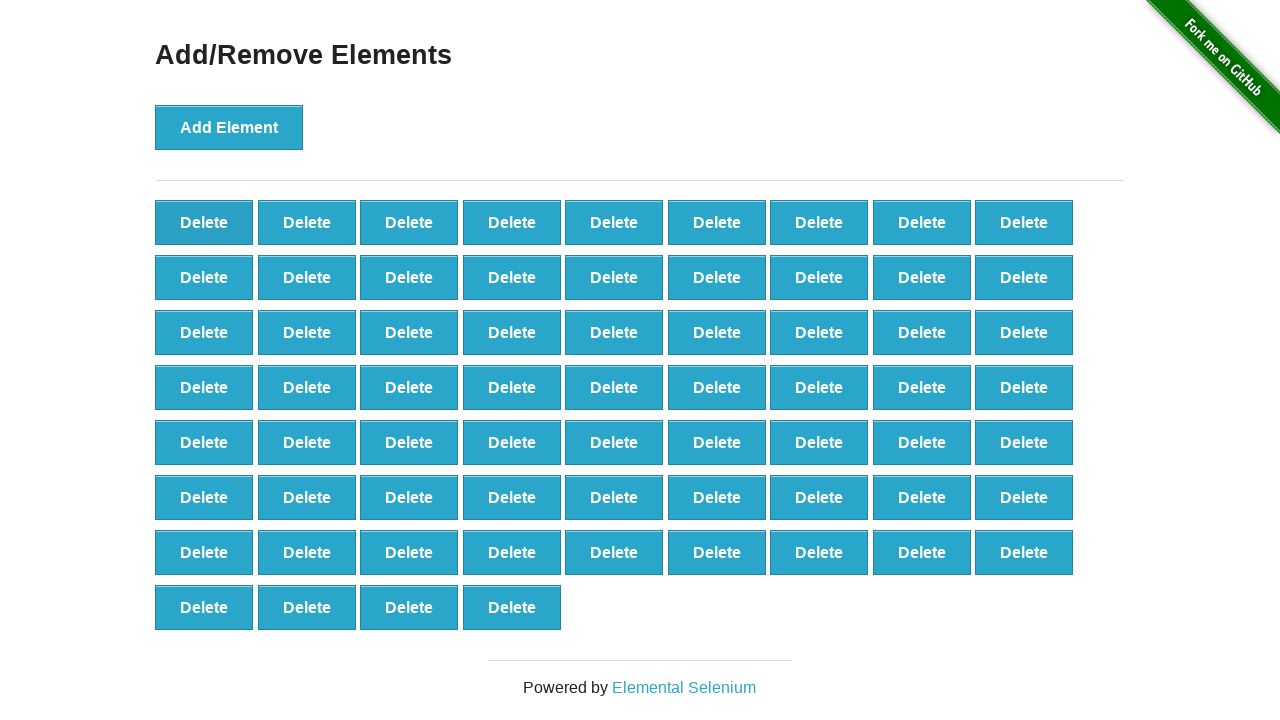

Clicked delete button (iteration 4/50) at (204, 222) on [onclick='deleteElement()'] >> nth=0
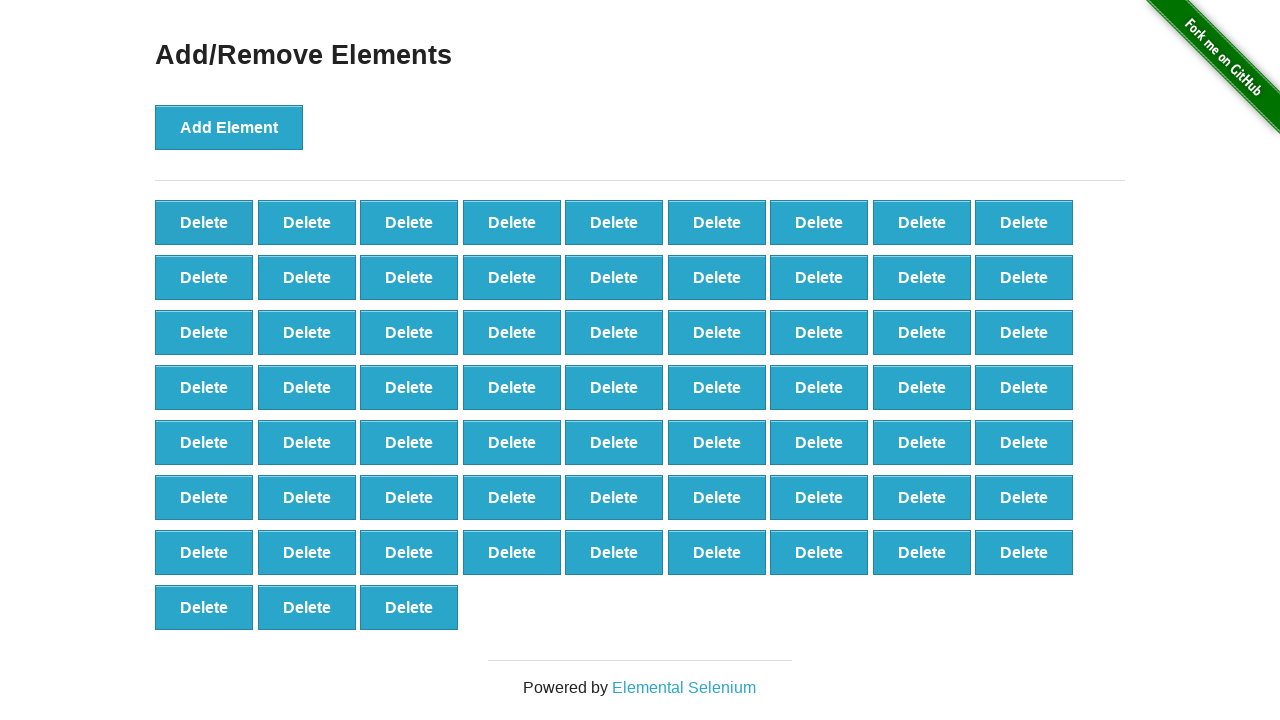

Clicked delete button (iteration 5/50) at (204, 222) on [onclick='deleteElement()'] >> nth=0
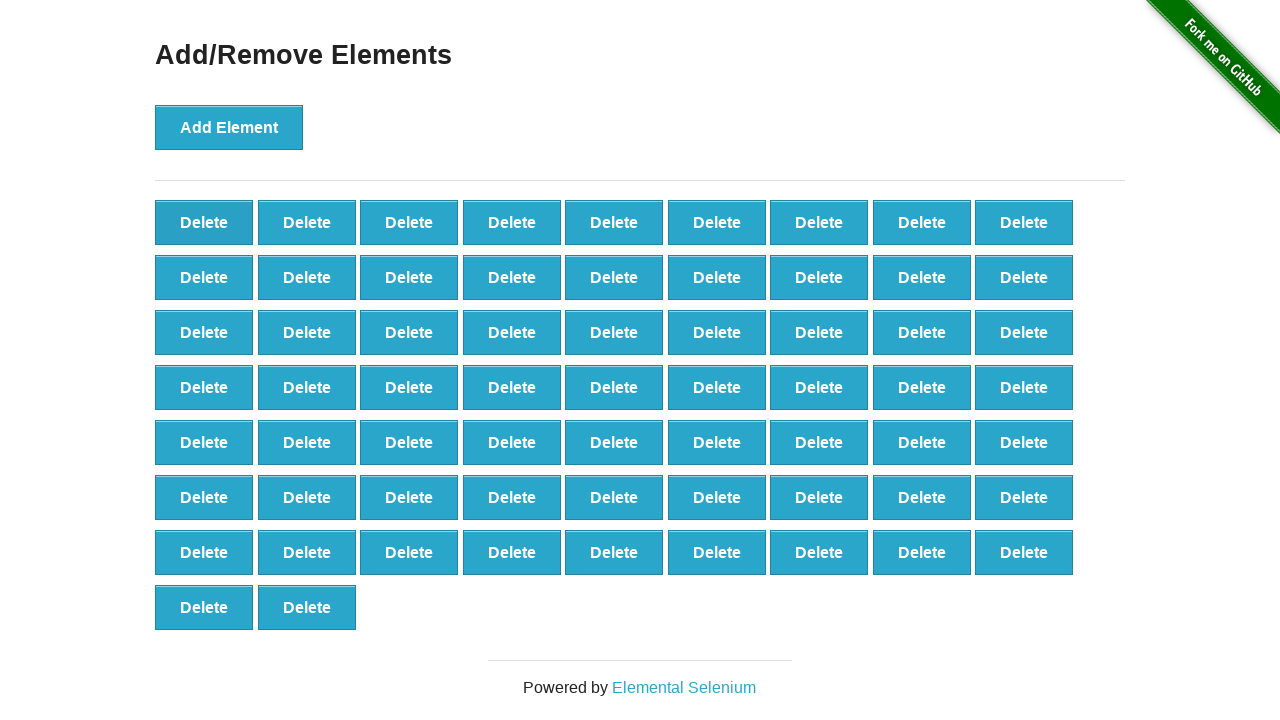

Clicked delete button (iteration 6/50) at (204, 222) on [onclick='deleteElement()'] >> nth=0
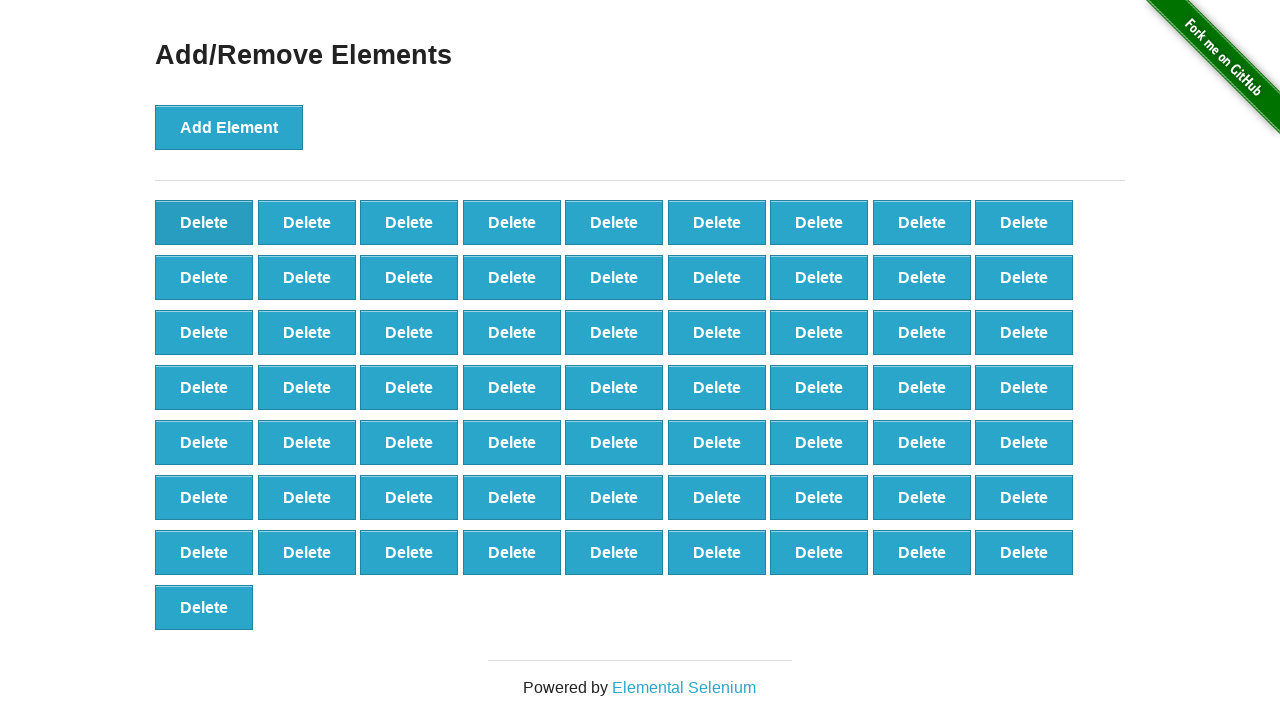

Clicked delete button (iteration 7/50) at (204, 222) on [onclick='deleteElement()'] >> nth=0
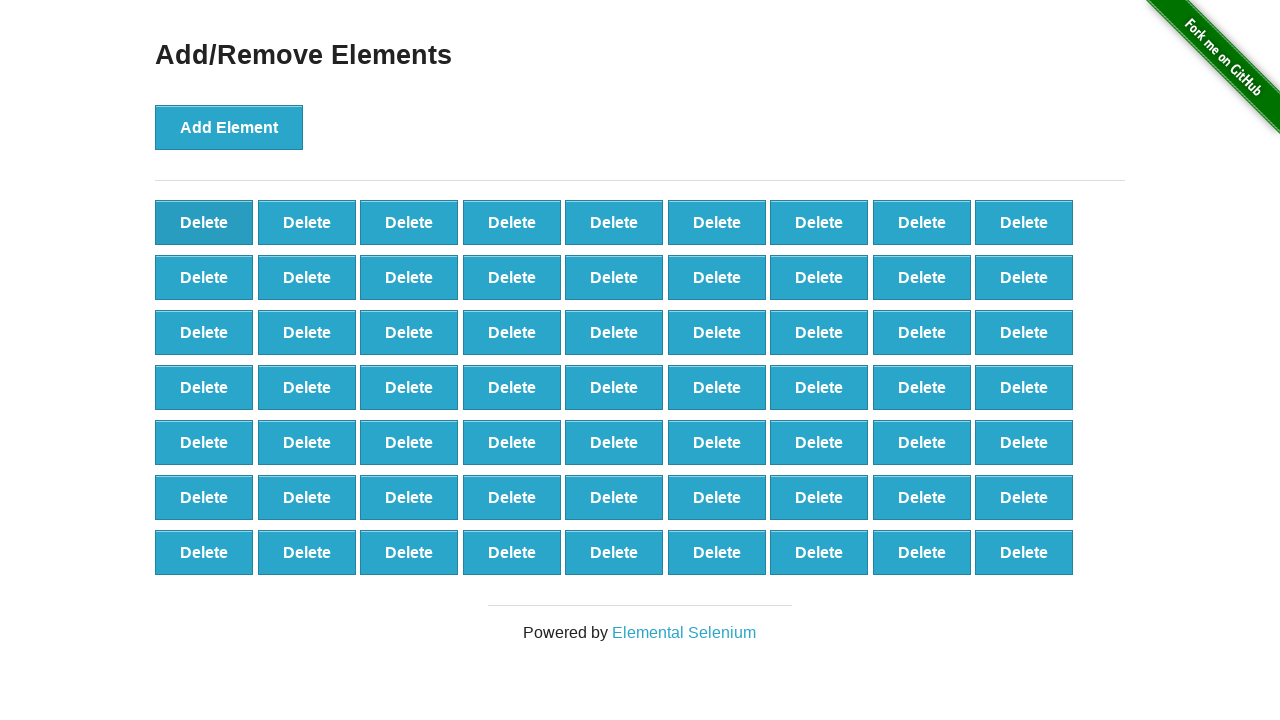

Clicked delete button (iteration 8/50) at (204, 222) on [onclick='deleteElement()'] >> nth=0
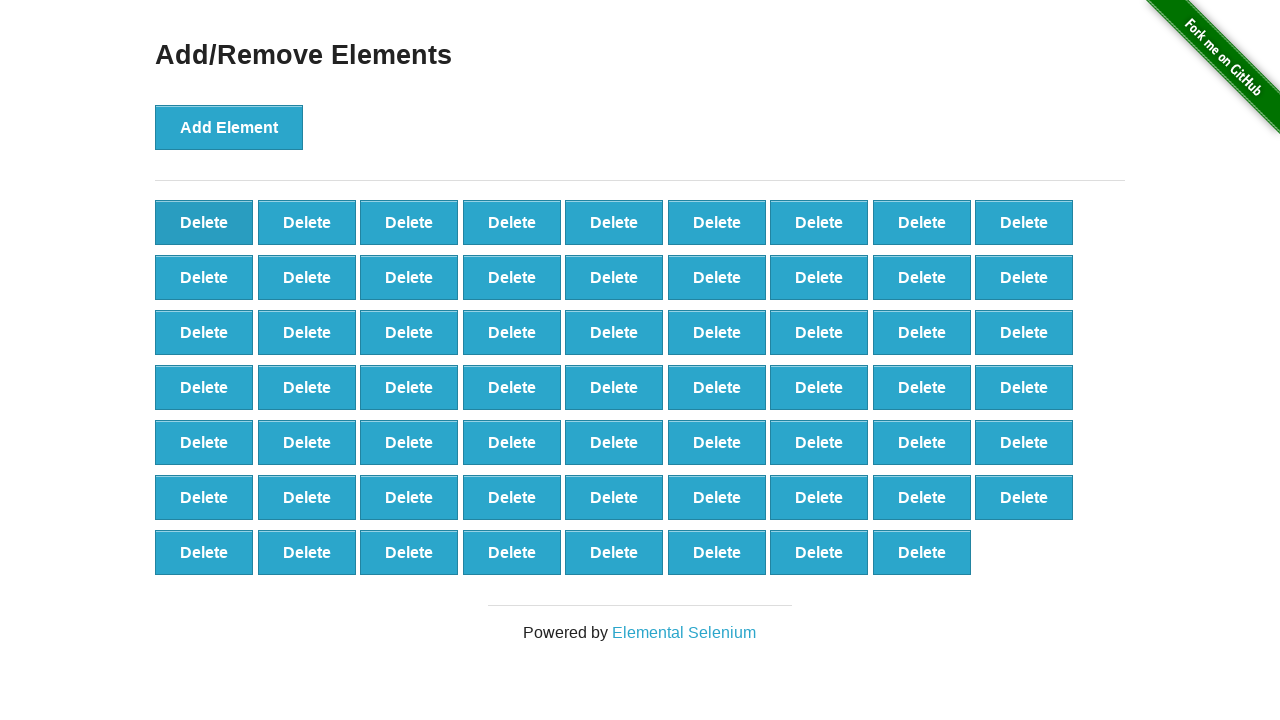

Clicked delete button (iteration 9/50) at (204, 222) on [onclick='deleteElement()'] >> nth=0
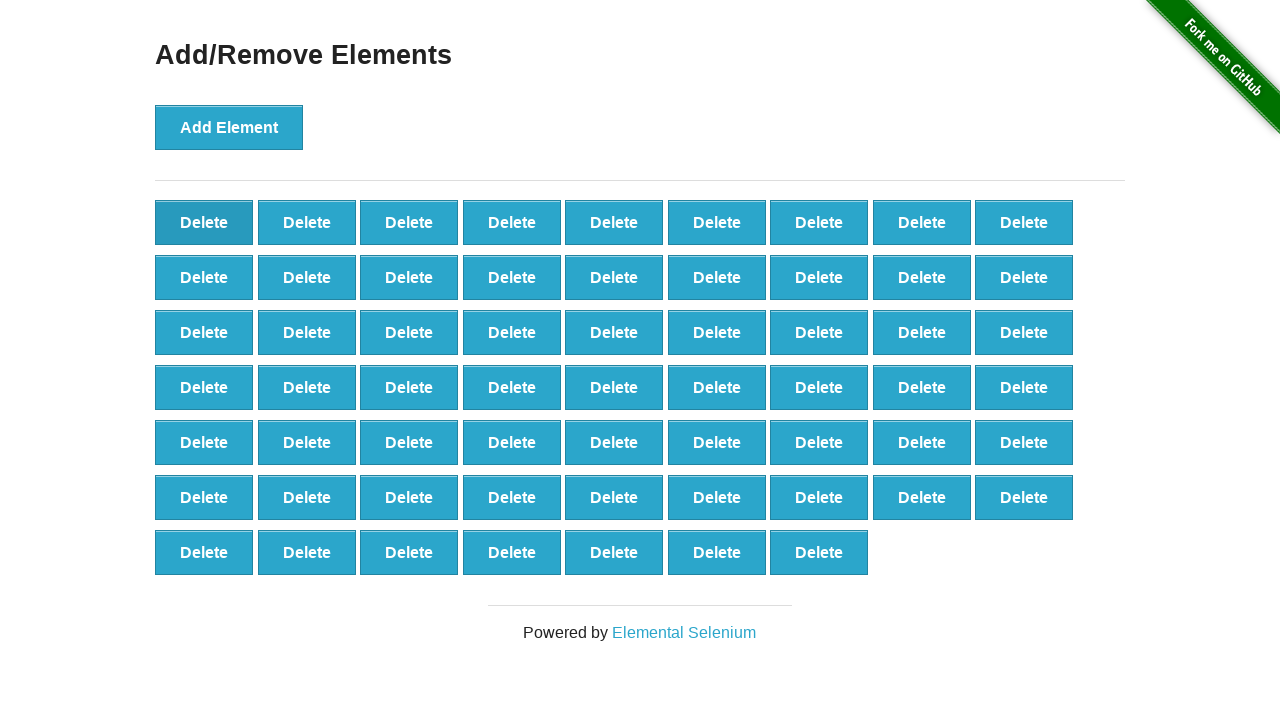

Clicked delete button (iteration 10/50) at (204, 222) on [onclick='deleteElement()'] >> nth=0
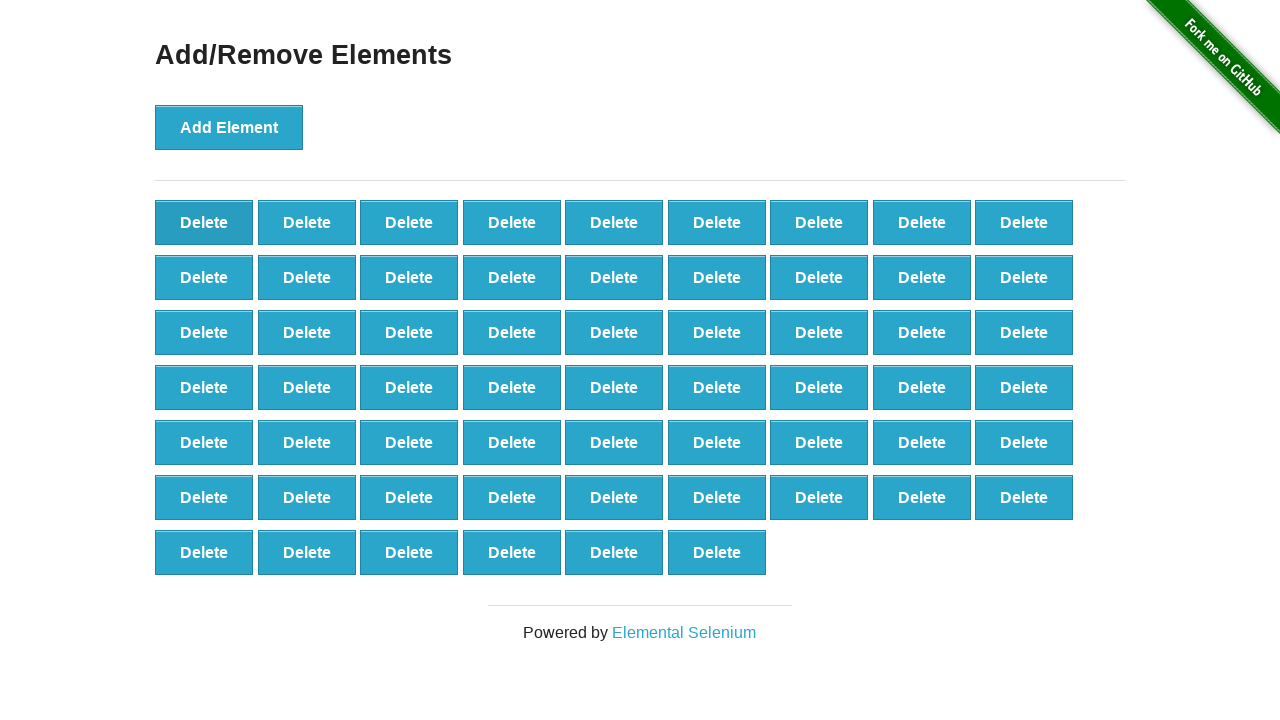

Clicked delete button (iteration 11/50) at (204, 222) on [onclick='deleteElement()'] >> nth=0
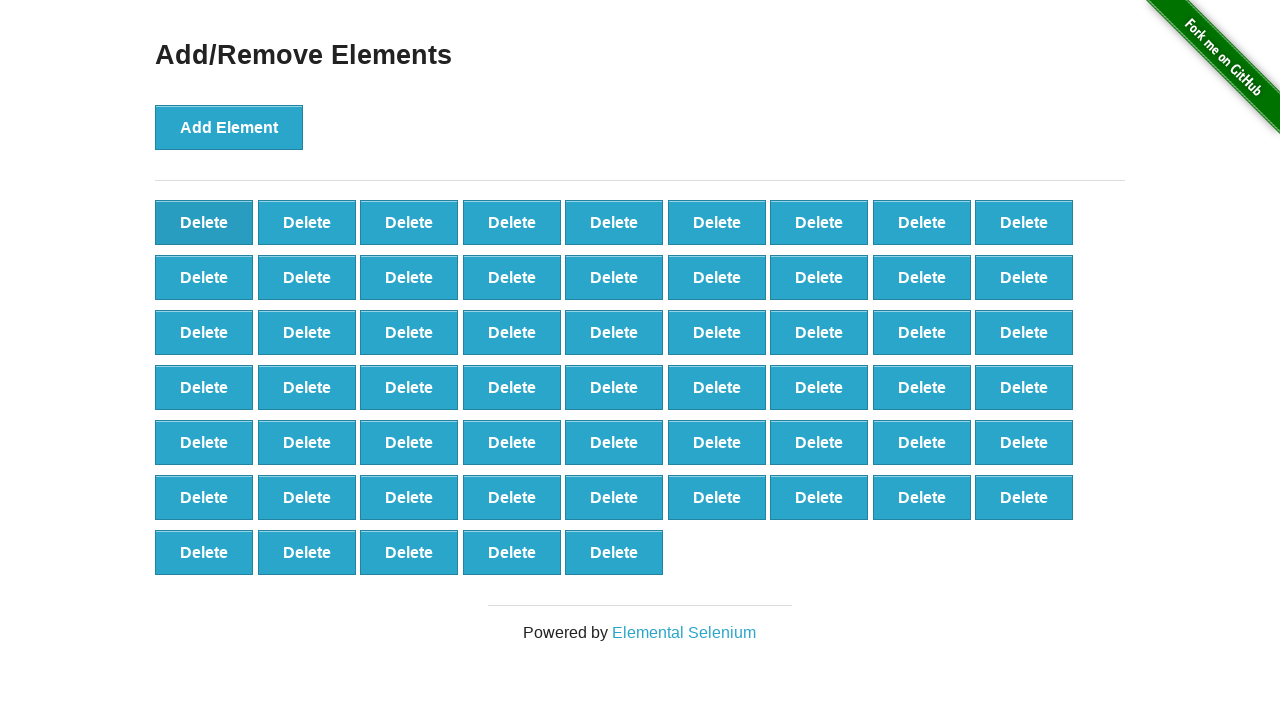

Clicked delete button (iteration 12/50) at (204, 222) on [onclick='deleteElement()'] >> nth=0
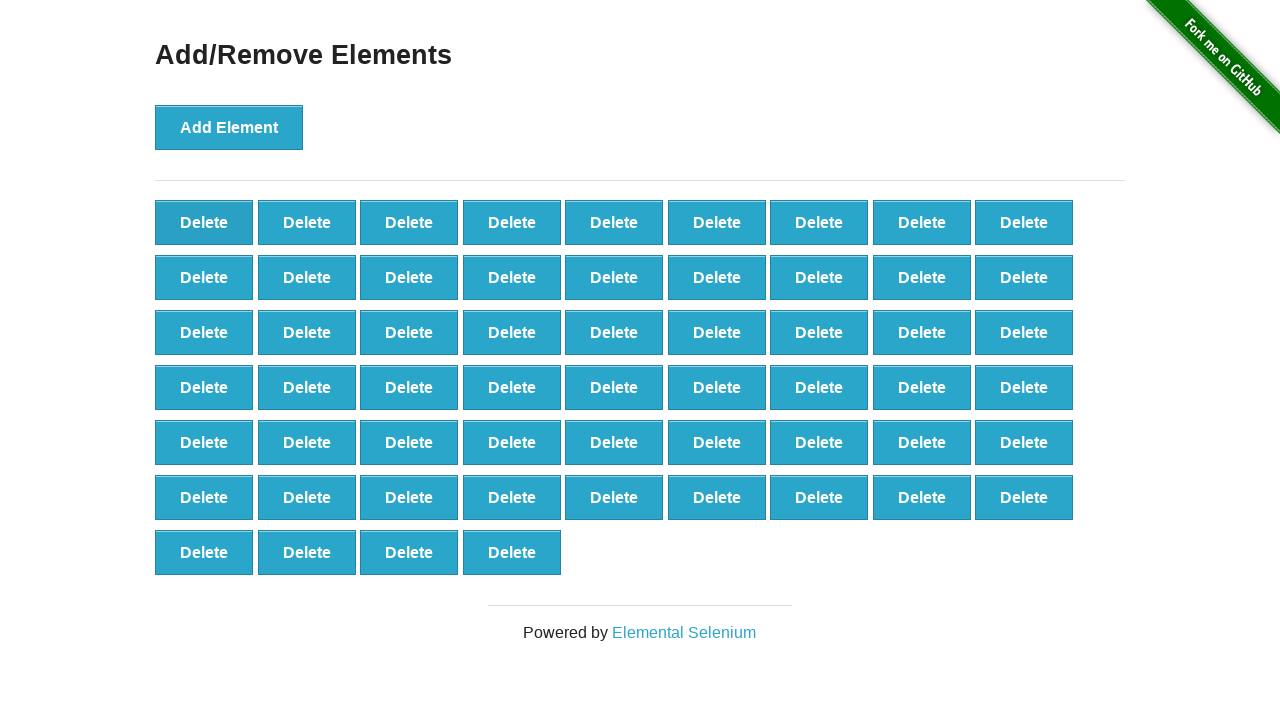

Clicked delete button (iteration 13/50) at (204, 222) on [onclick='deleteElement()'] >> nth=0
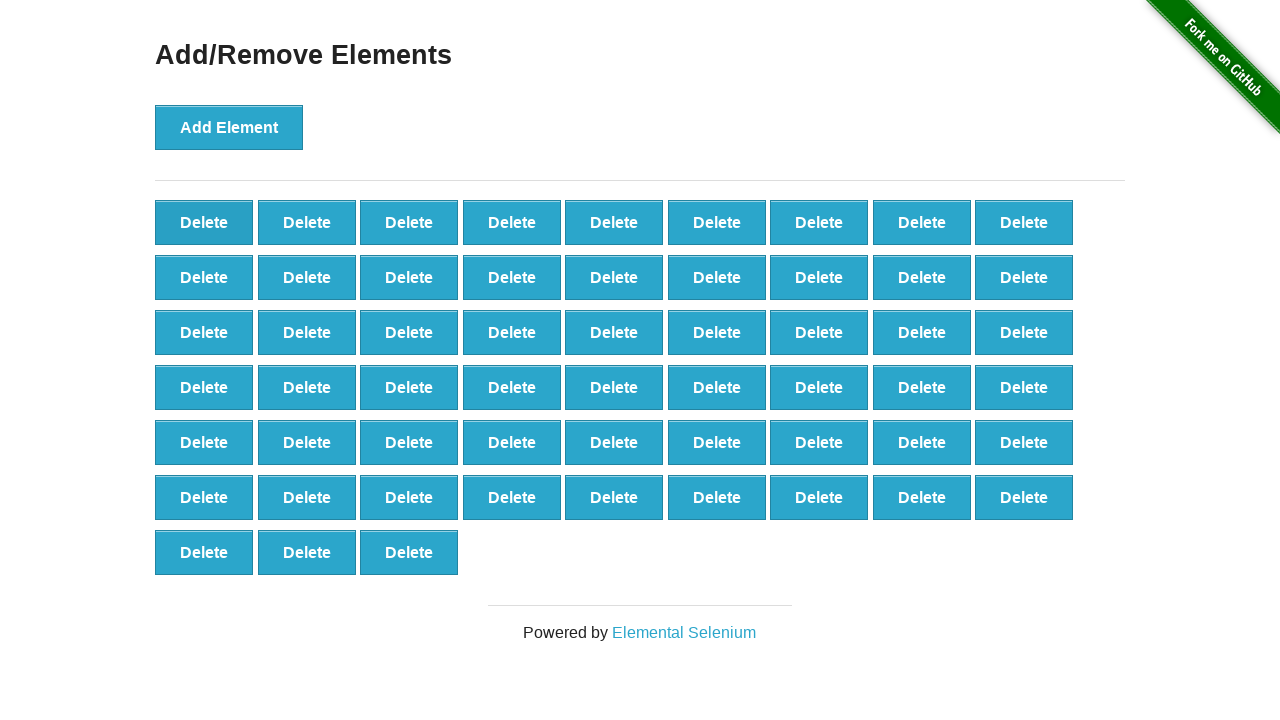

Clicked delete button (iteration 14/50) at (204, 222) on [onclick='deleteElement()'] >> nth=0
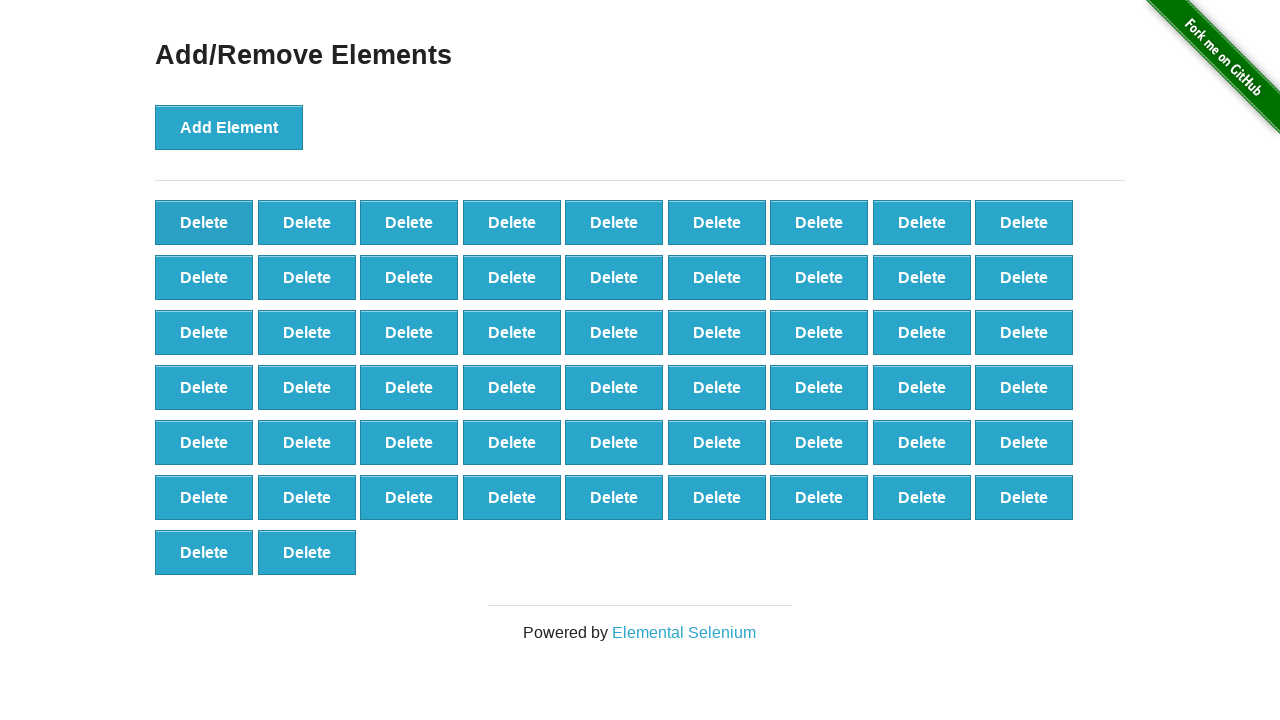

Clicked delete button (iteration 15/50) at (204, 222) on [onclick='deleteElement()'] >> nth=0
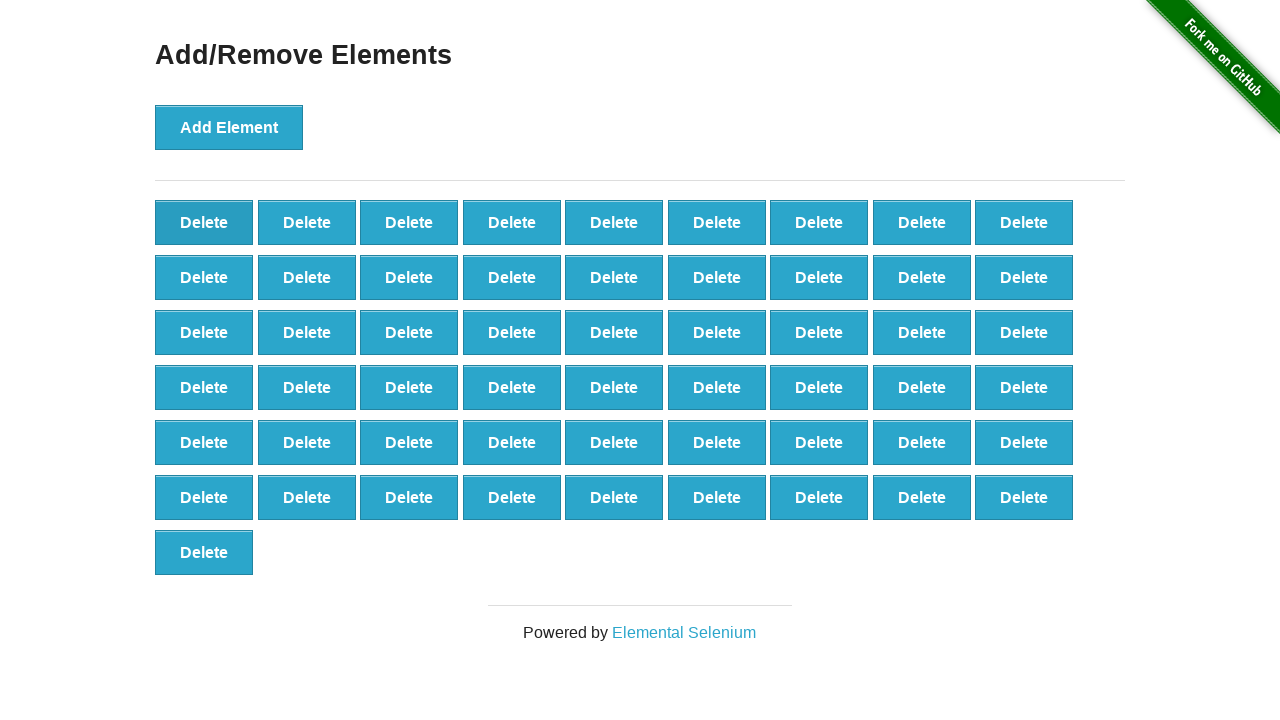

Clicked delete button (iteration 16/50) at (204, 222) on [onclick='deleteElement()'] >> nth=0
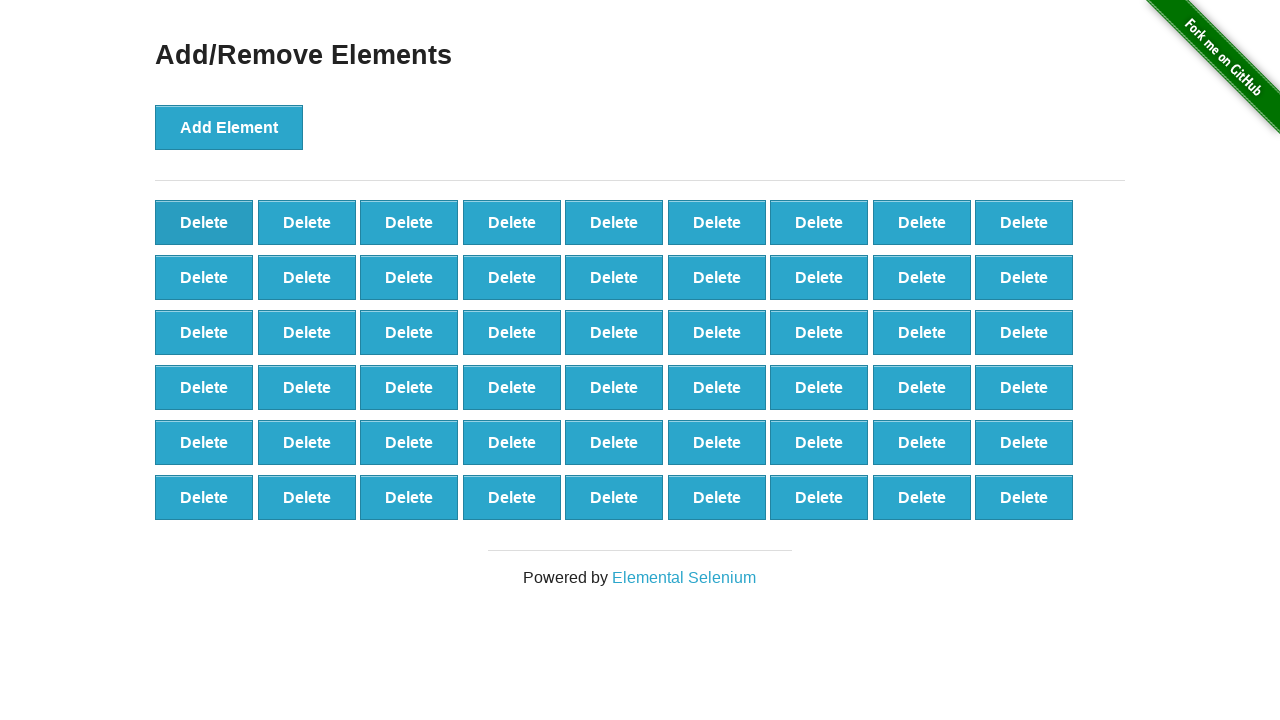

Clicked delete button (iteration 17/50) at (204, 222) on [onclick='deleteElement()'] >> nth=0
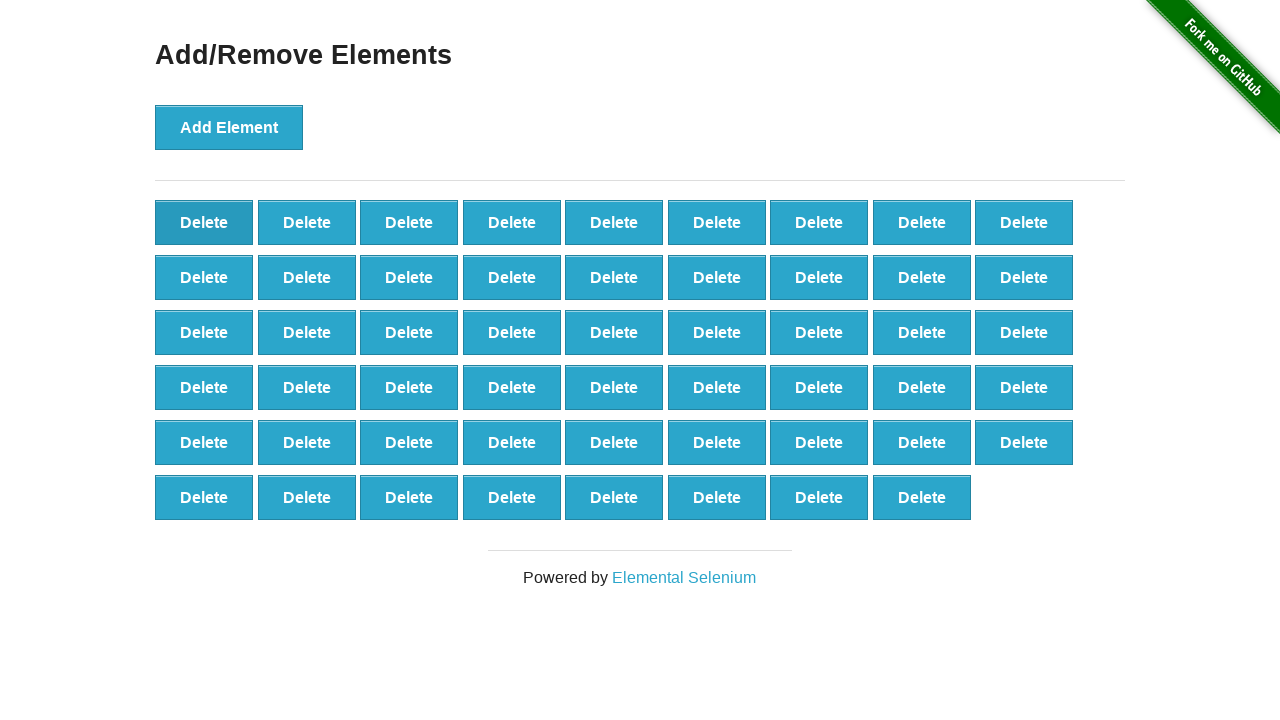

Clicked delete button (iteration 18/50) at (204, 222) on [onclick='deleteElement()'] >> nth=0
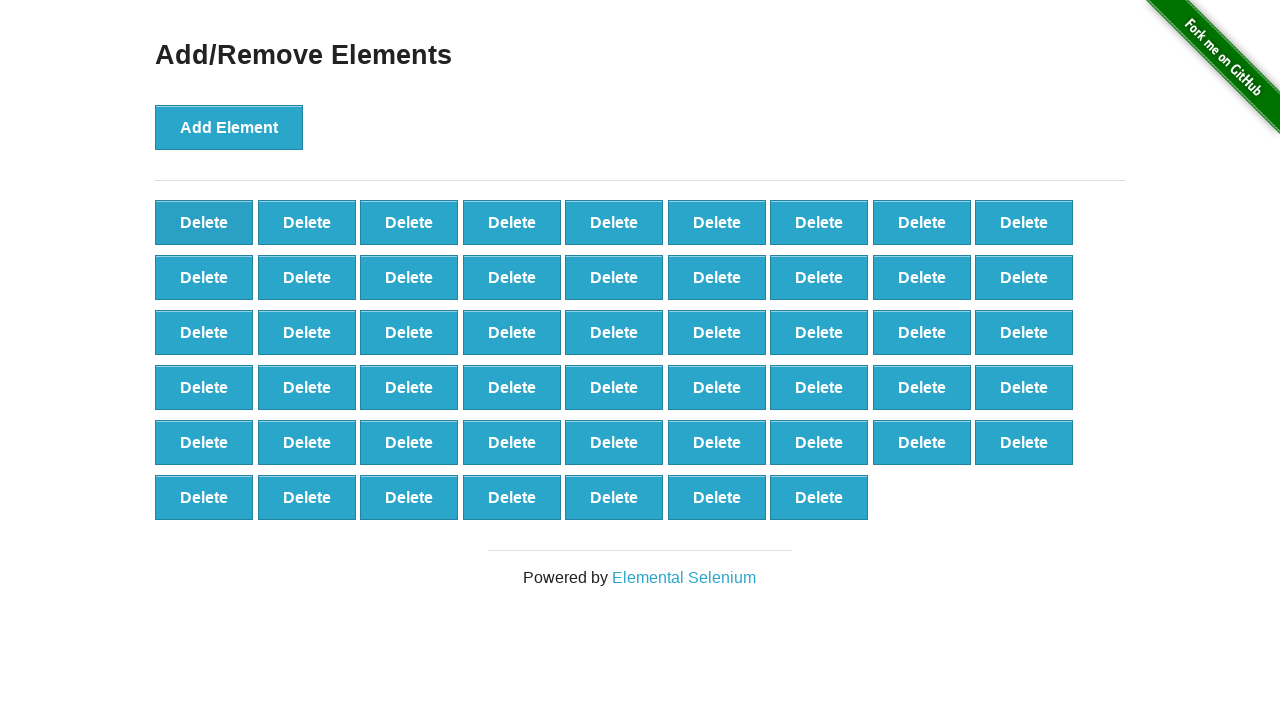

Clicked delete button (iteration 19/50) at (204, 222) on [onclick='deleteElement()'] >> nth=0
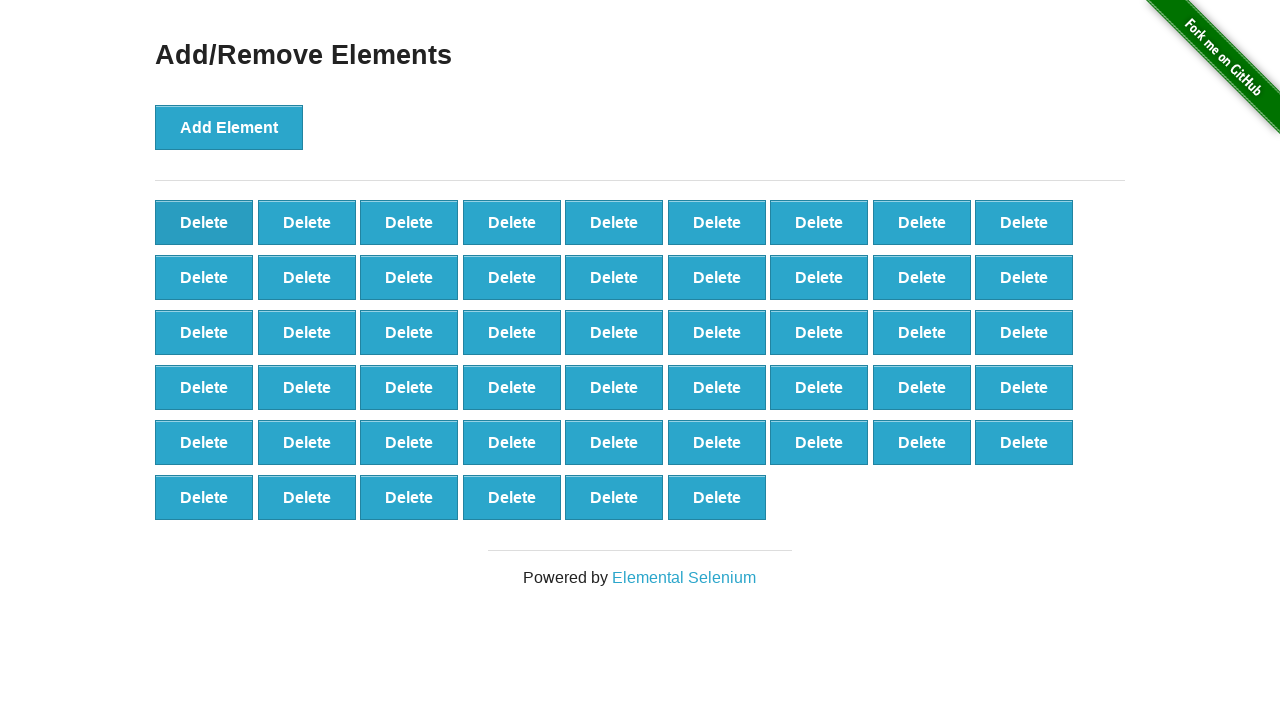

Clicked delete button (iteration 20/50) at (204, 222) on [onclick='deleteElement()'] >> nth=0
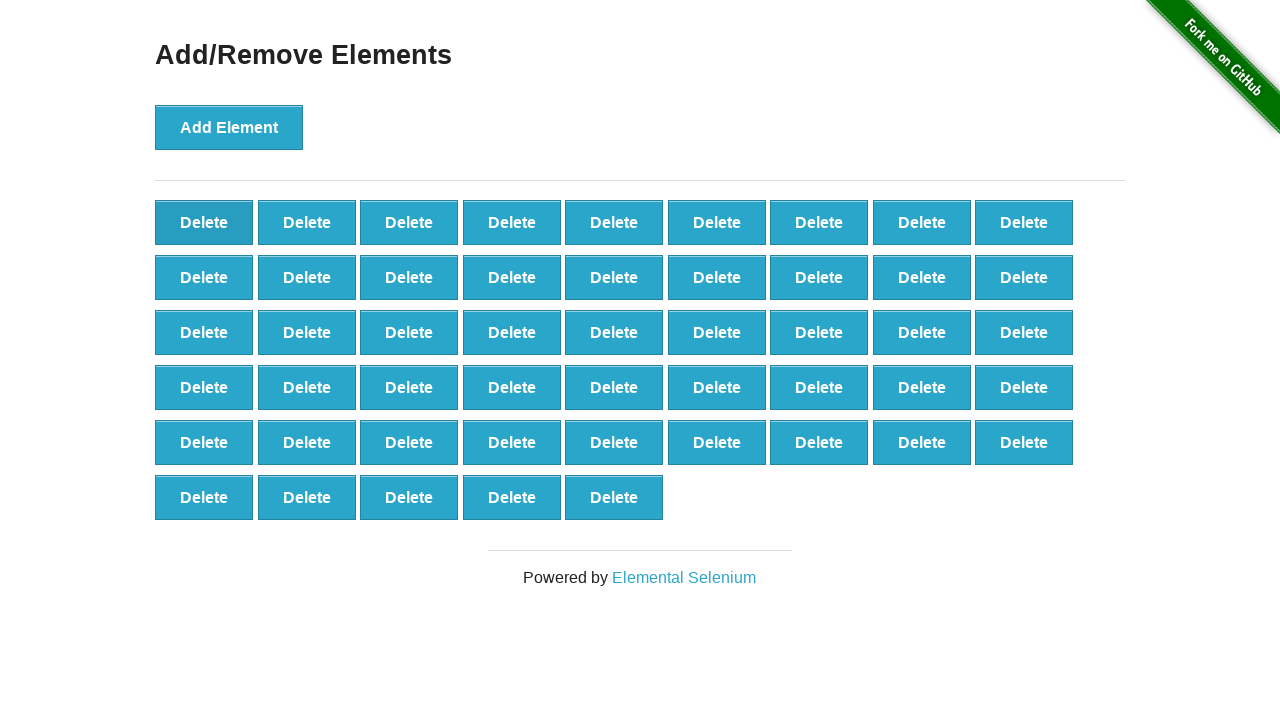

Clicked delete button (iteration 21/50) at (204, 222) on [onclick='deleteElement()'] >> nth=0
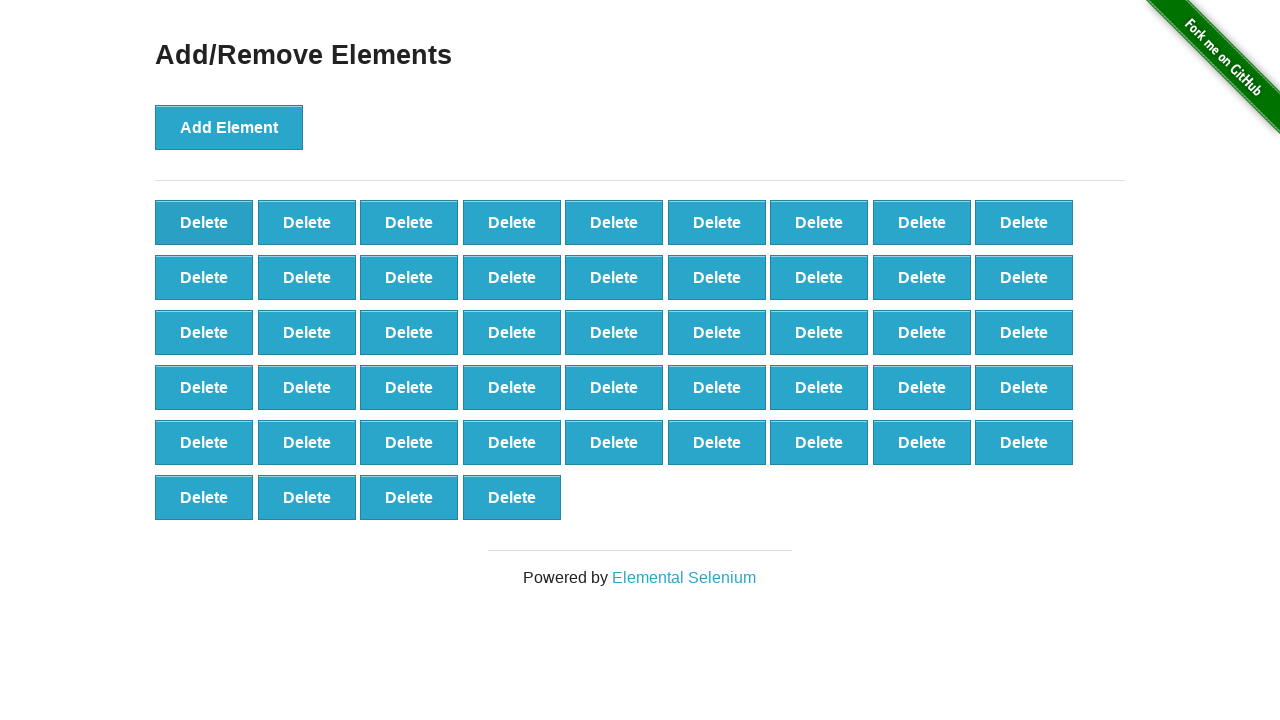

Clicked delete button (iteration 22/50) at (204, 222) on [onclick='deleteElement()'] >> nth=0
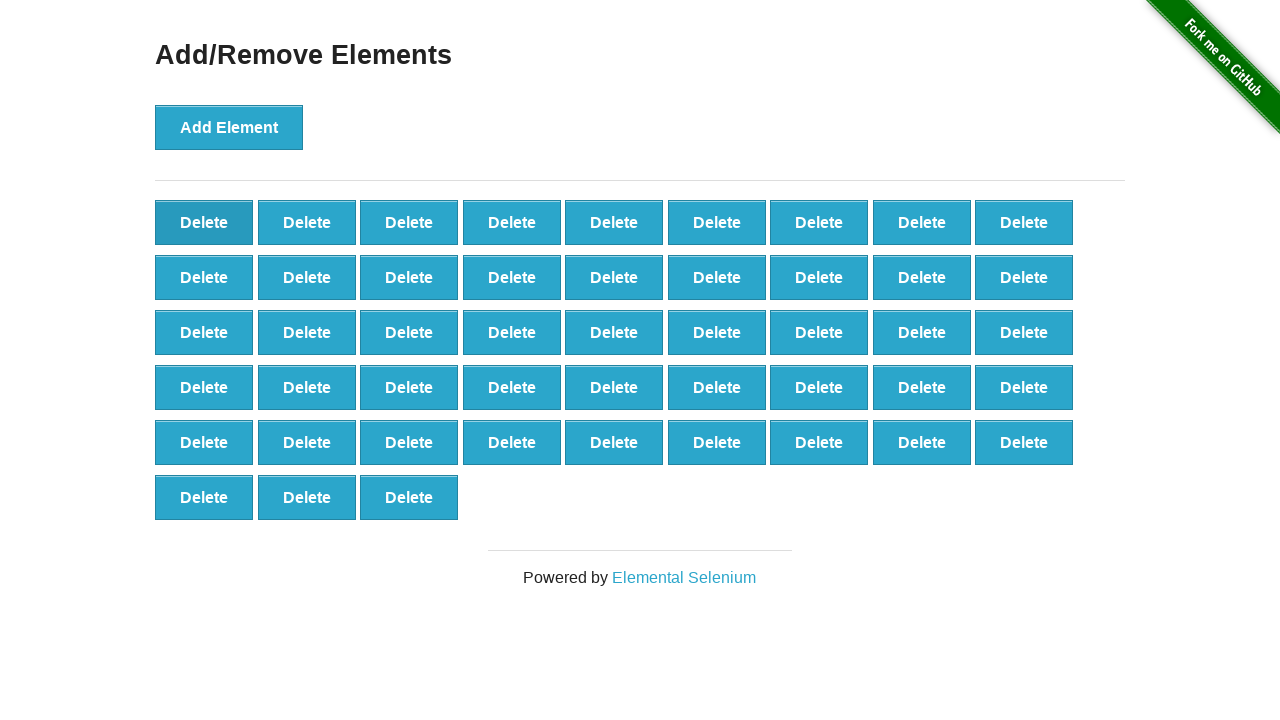

Clicked delete button (iteration 23/50) at (204, 222) on [onclick='deleteElement()'] >> nth=0
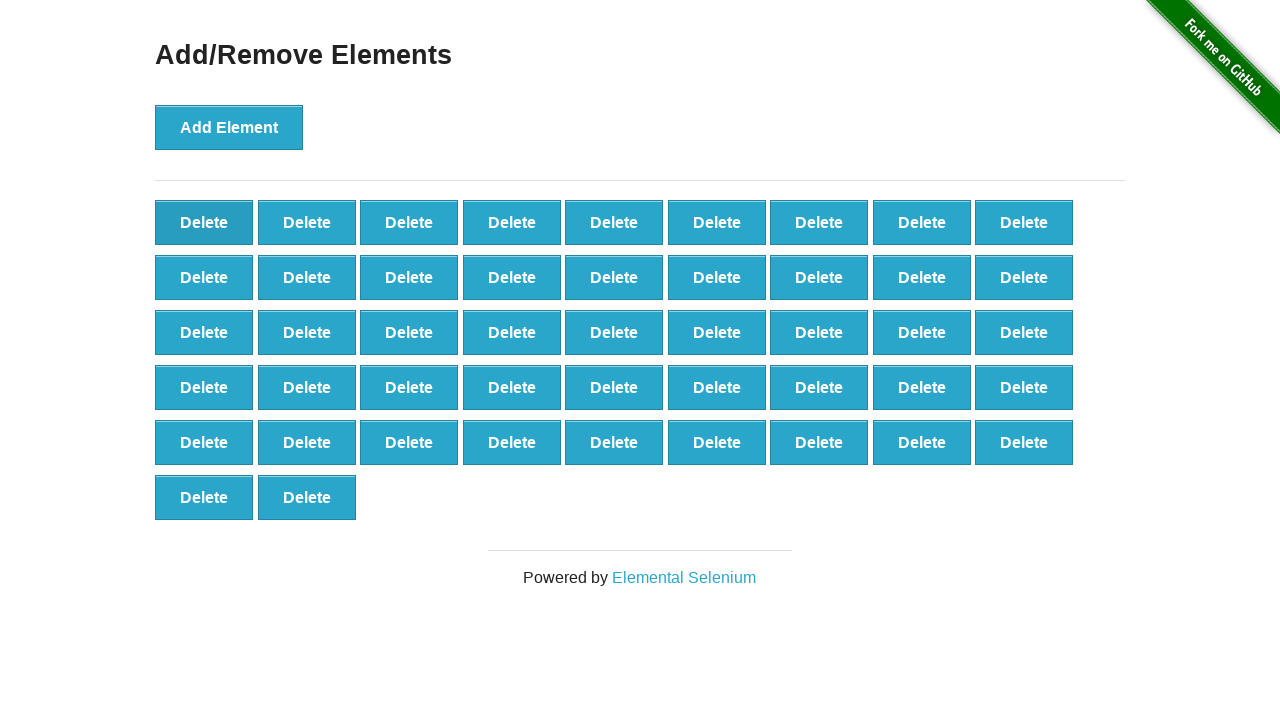

Clicked delete button (iteration 24/50) at (204, 222) on [onclick='deleteElement()'] >> nth=0
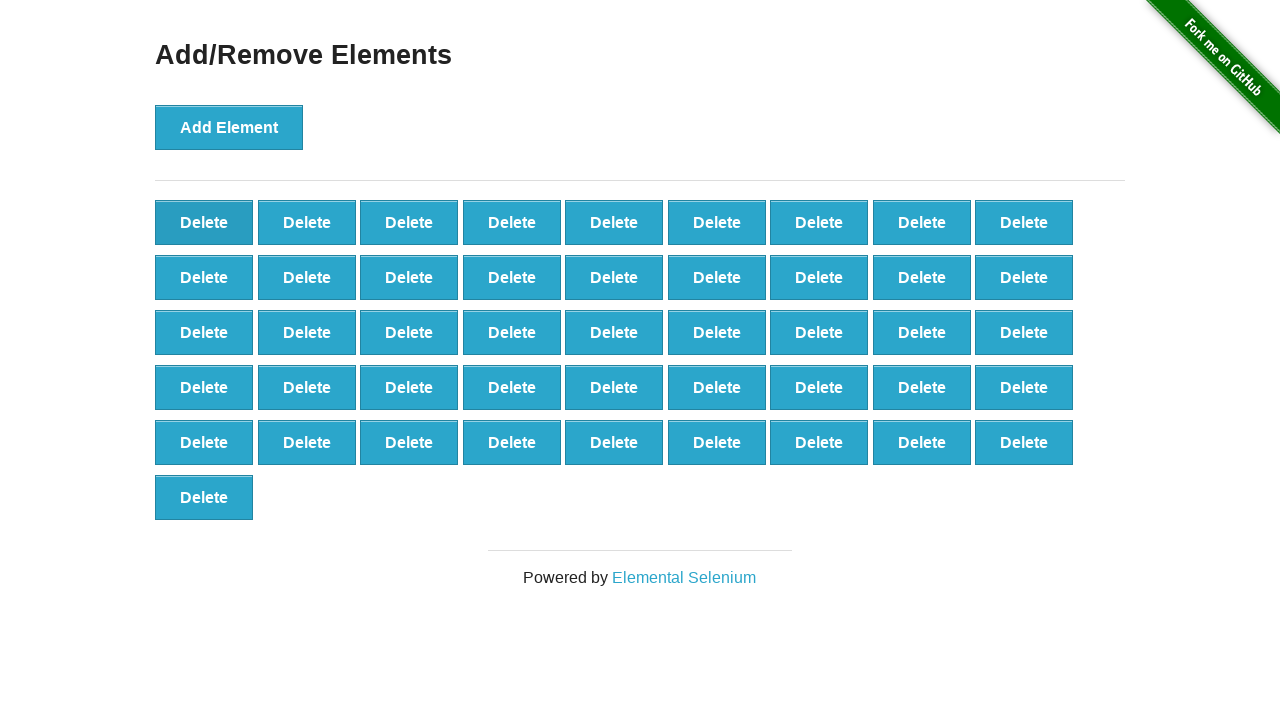

Clicked delete button (iteration 25/50) at (204, 222) on [onclick='deleteElement()'] >> nth=0
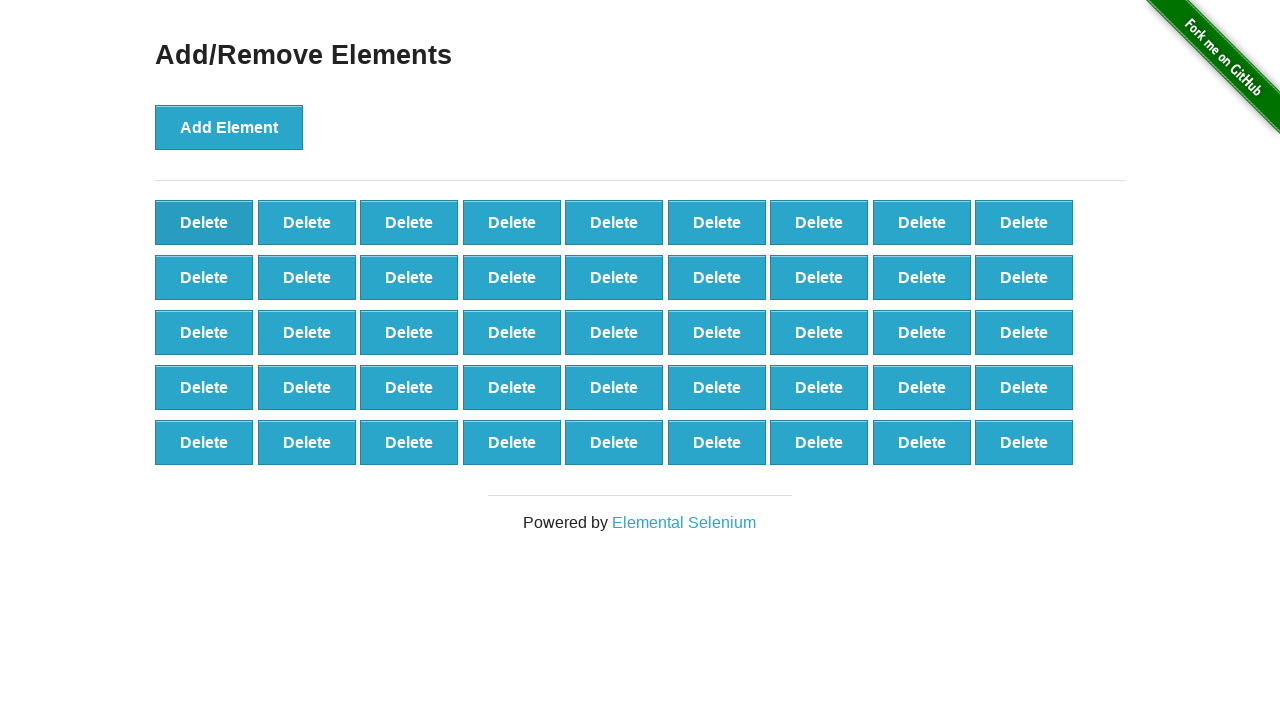

Clicked delete button (iteration 26/50) at (204, 222) on [onclick='deleteElement()'] >> nth=0
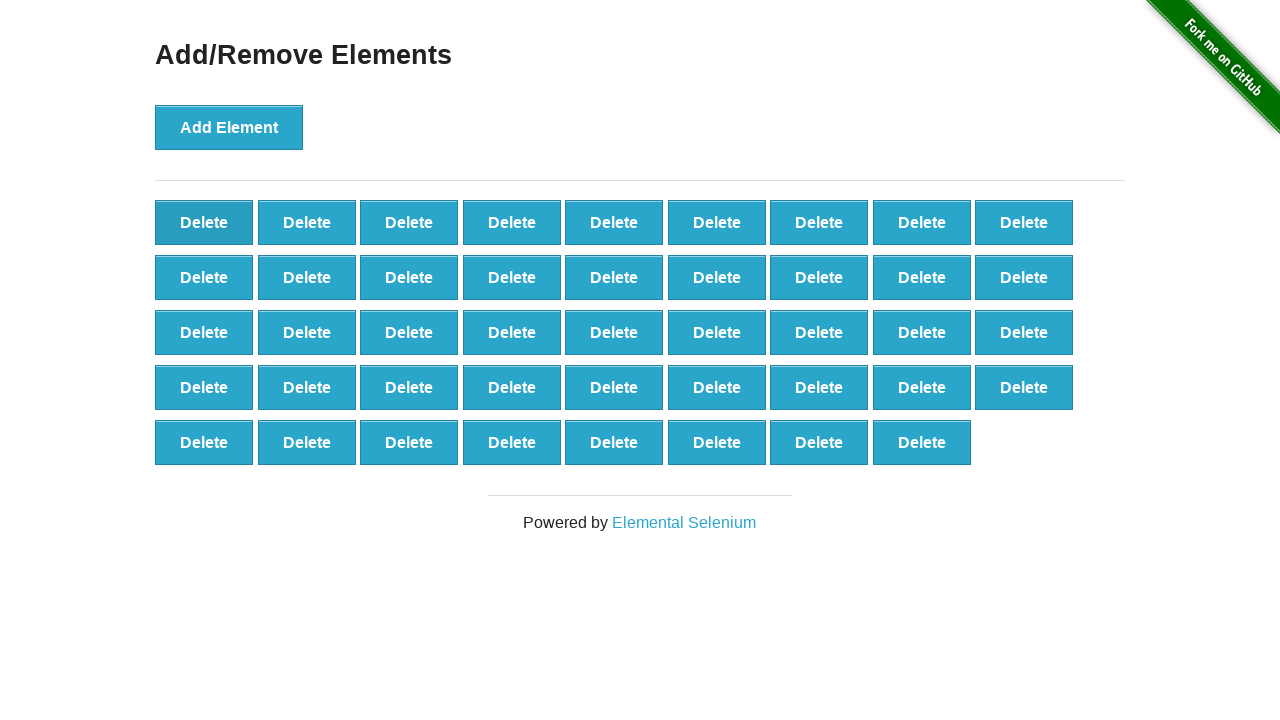

Clicked delete button (iteration 27/50) at (204, 222) on [onclick='deleteElement()'] >> nth=0
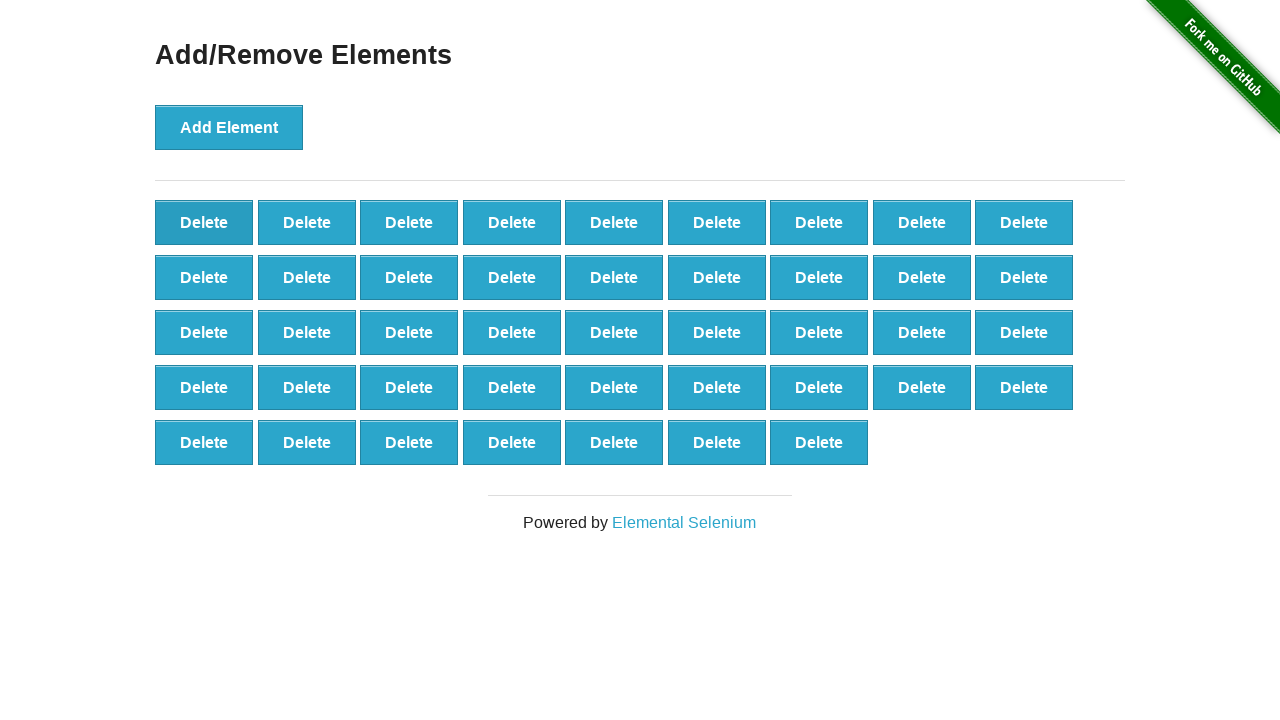

Clicked delete button (iteration 28/50) at (204, 222) on [onclick='deleteElement()'] >> nth=0
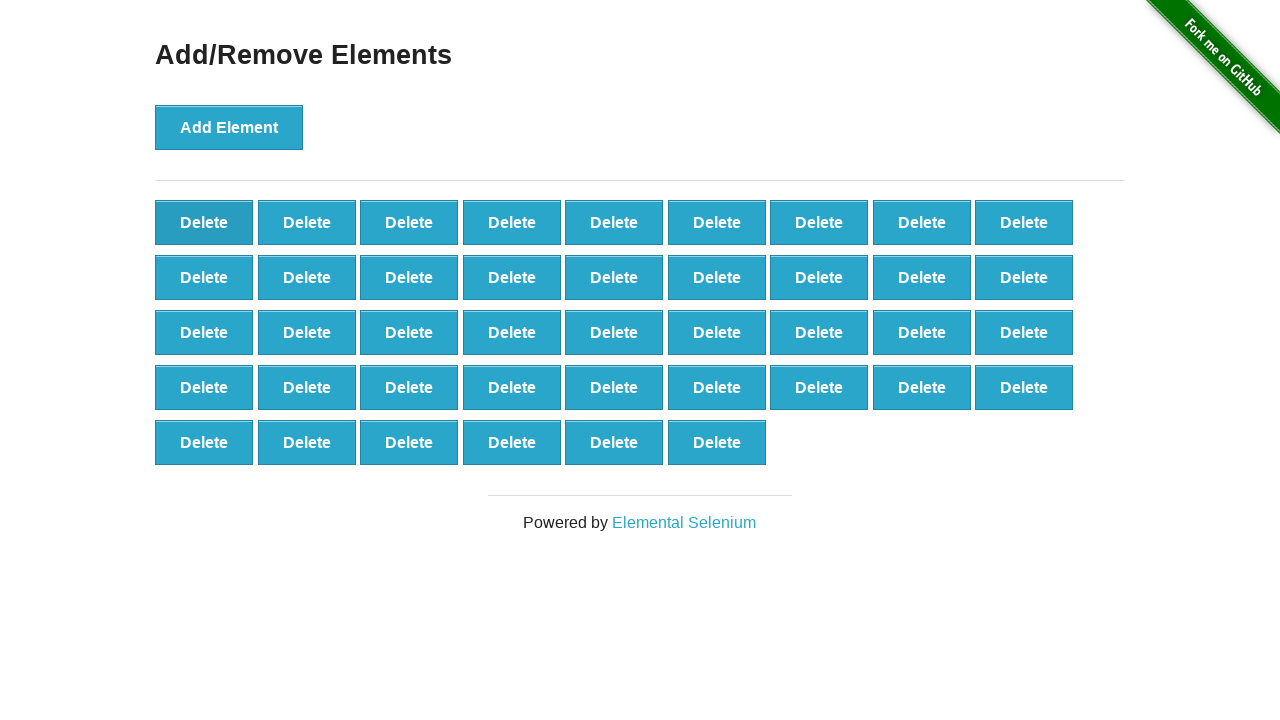

Clicked delete button (iteration 29/50) at (204, 222) on [onclick='deleteElement()'] >> nth=0
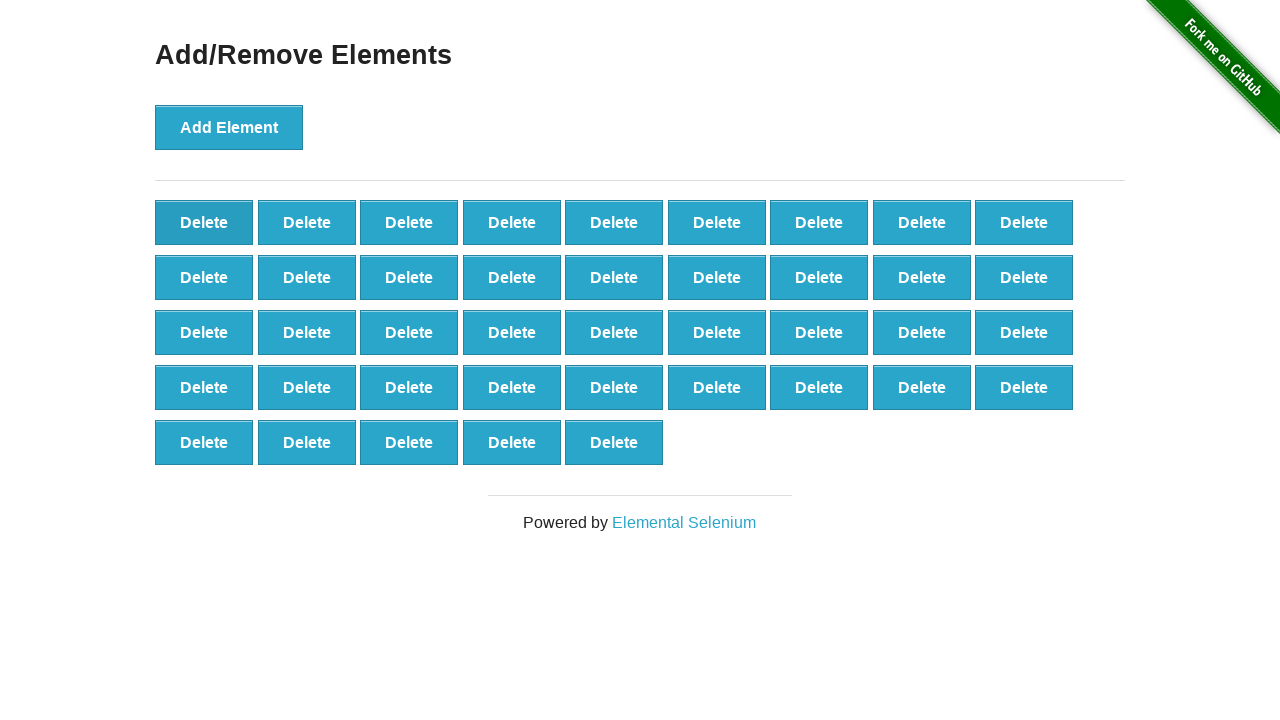

Clicked delete button (iteration 30/50) at (204, 222) on [onclick='deleteElement()'] >> nth=0
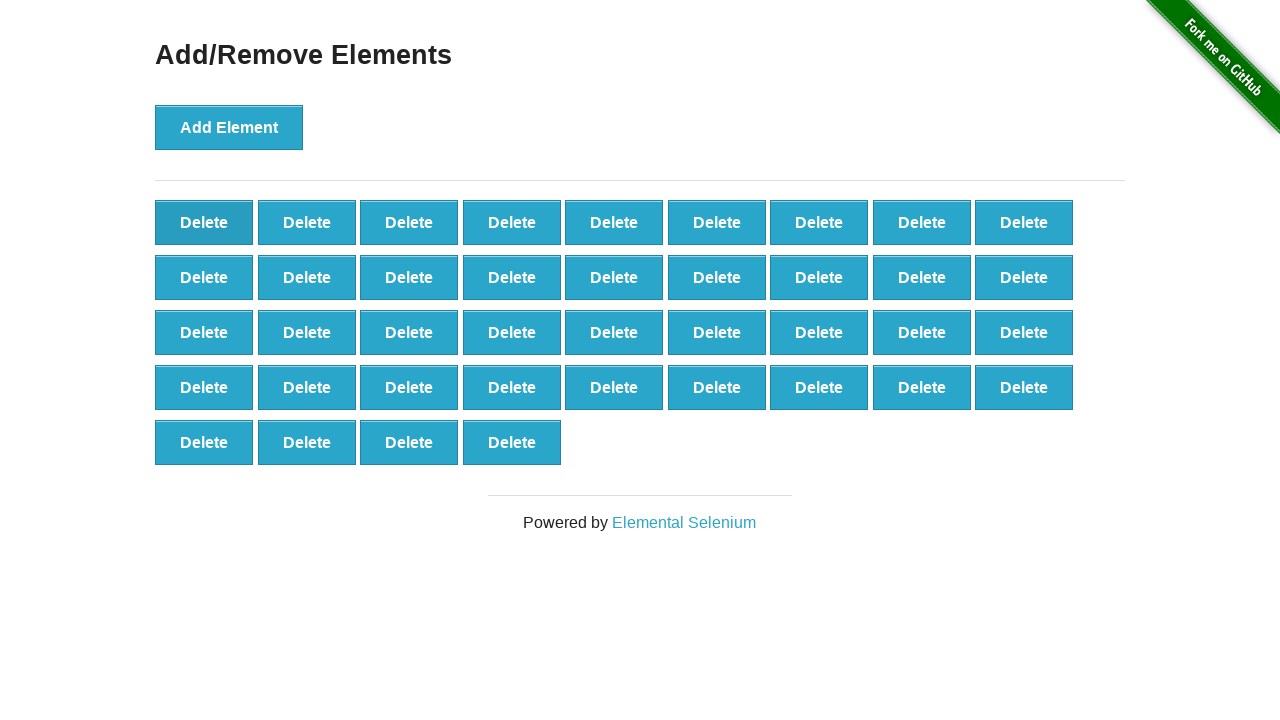

Clicked delete button (iteration 31/50) at (204, 222) on [onclick='deleteElement()'] >> nth=0
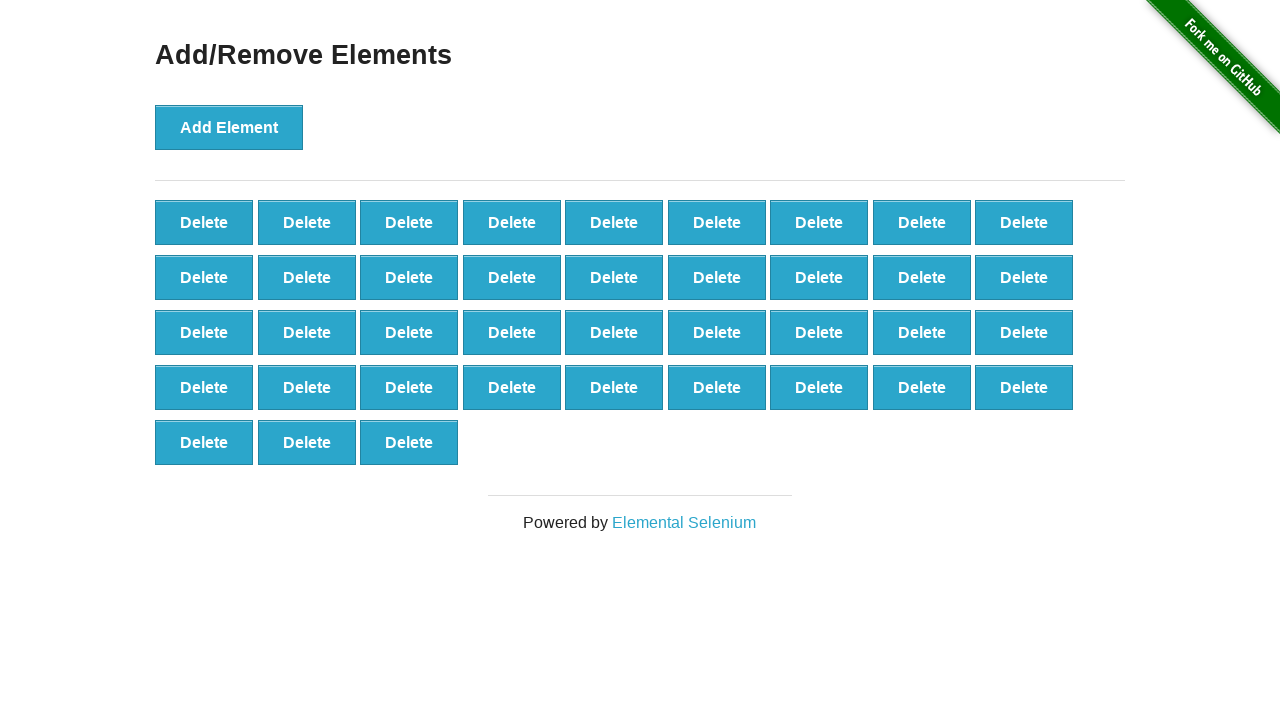

Clicked delete button (iteration 32/50) at (204, 222) on [onclick='deleteElement()'] >> nth=0
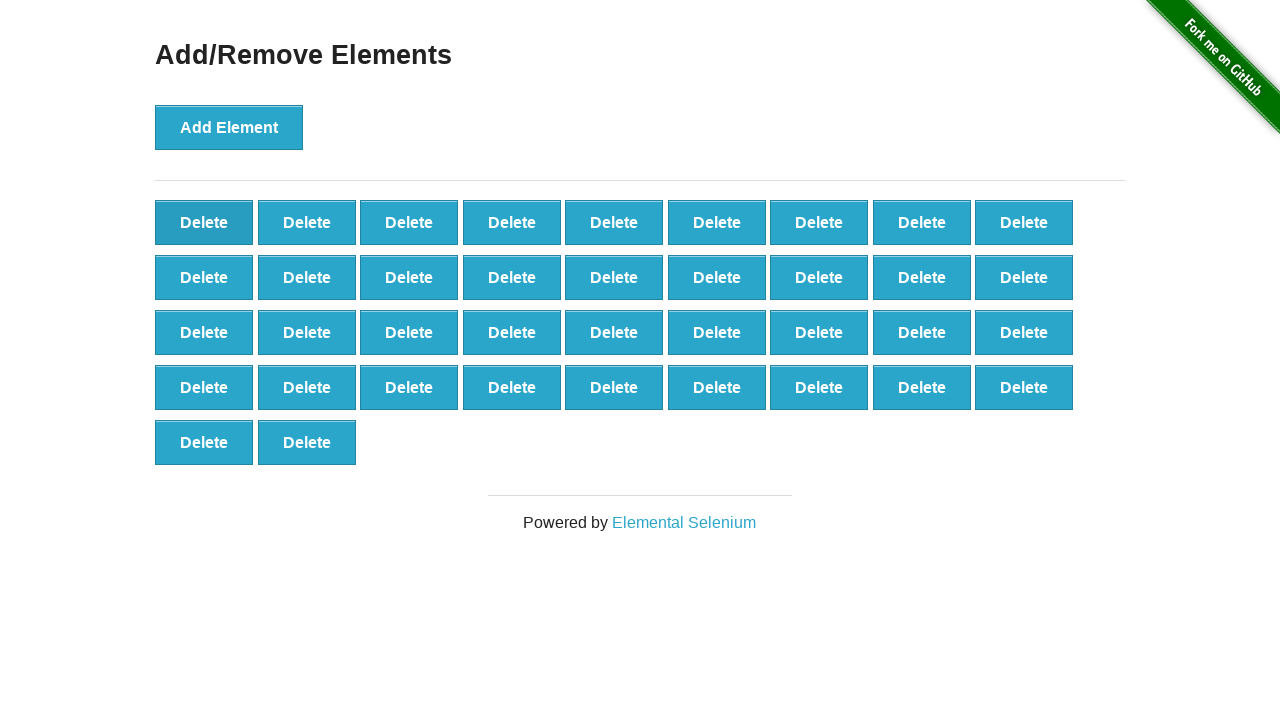

Clicked delete button (iteration 33/50) at (204, 222) on [onclick='deleteElement()'] >> nth=0
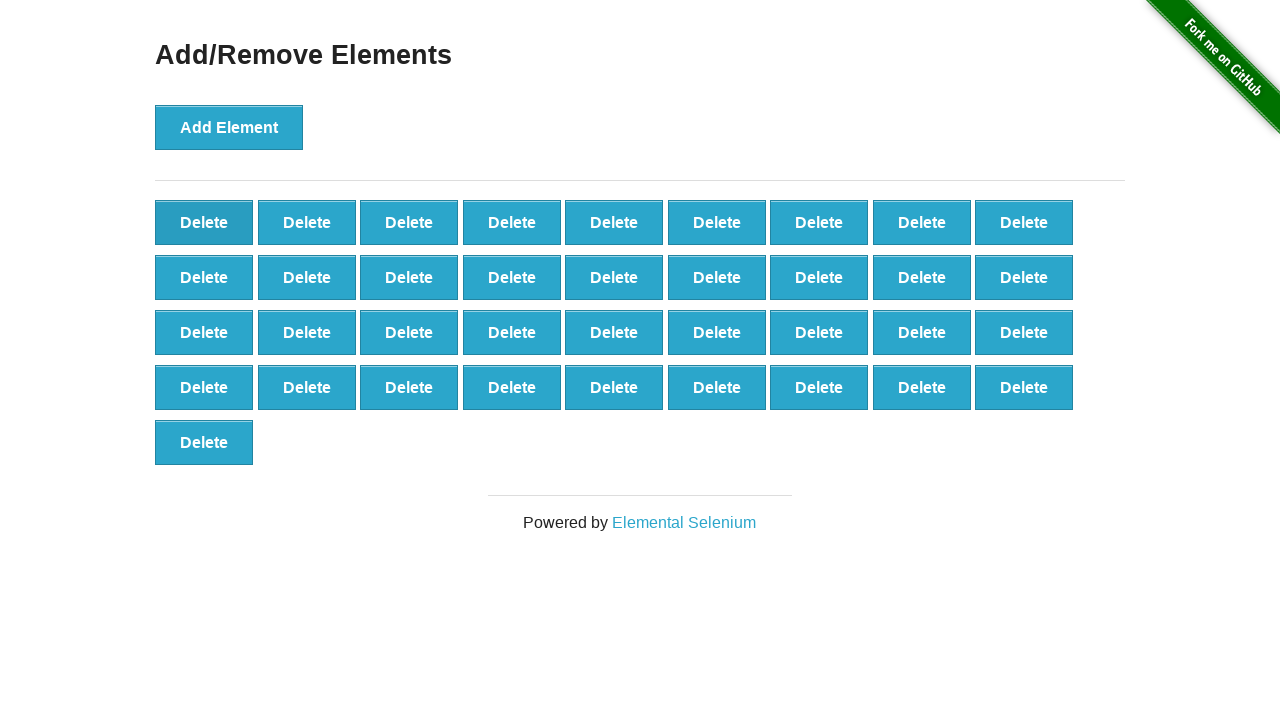

Clicked delete button (iteration 34/50) at (204, 222) on [onclick='deleteElement()'] >> nth=0
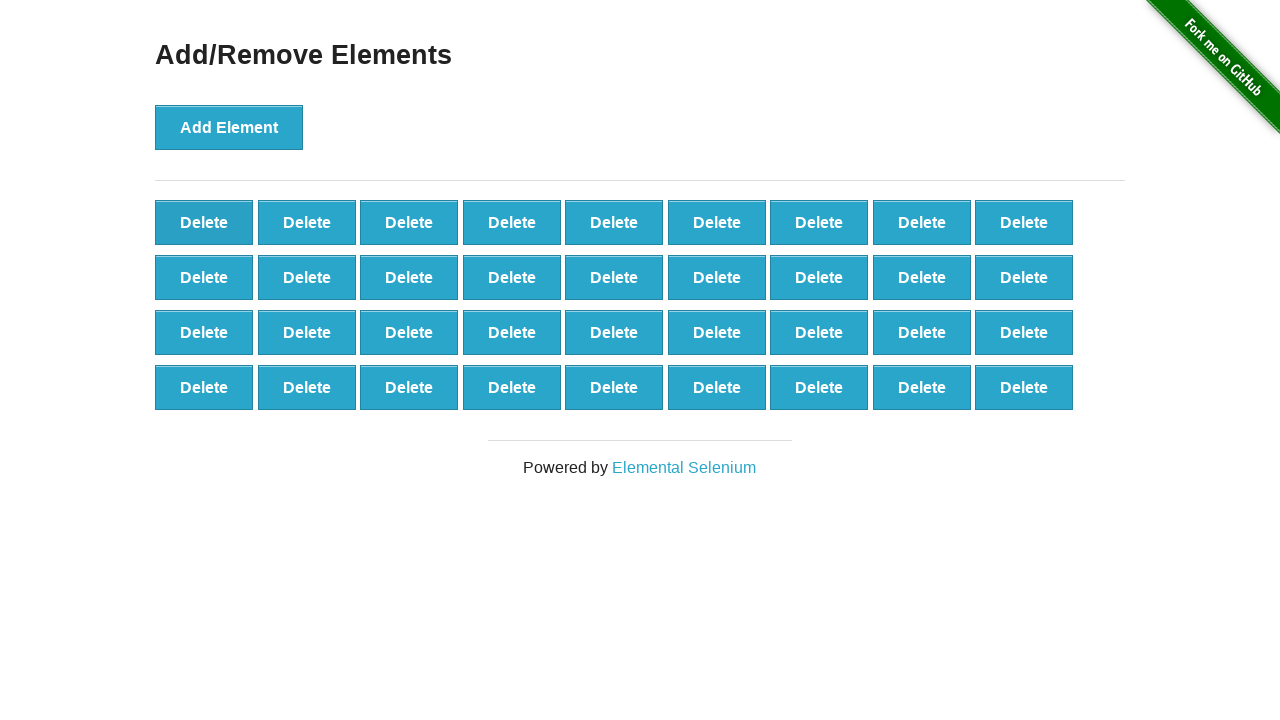

Clicked delete button (iteration 35/50) at (204, 222) on [onclick='deleteElement()'] >> nth=0
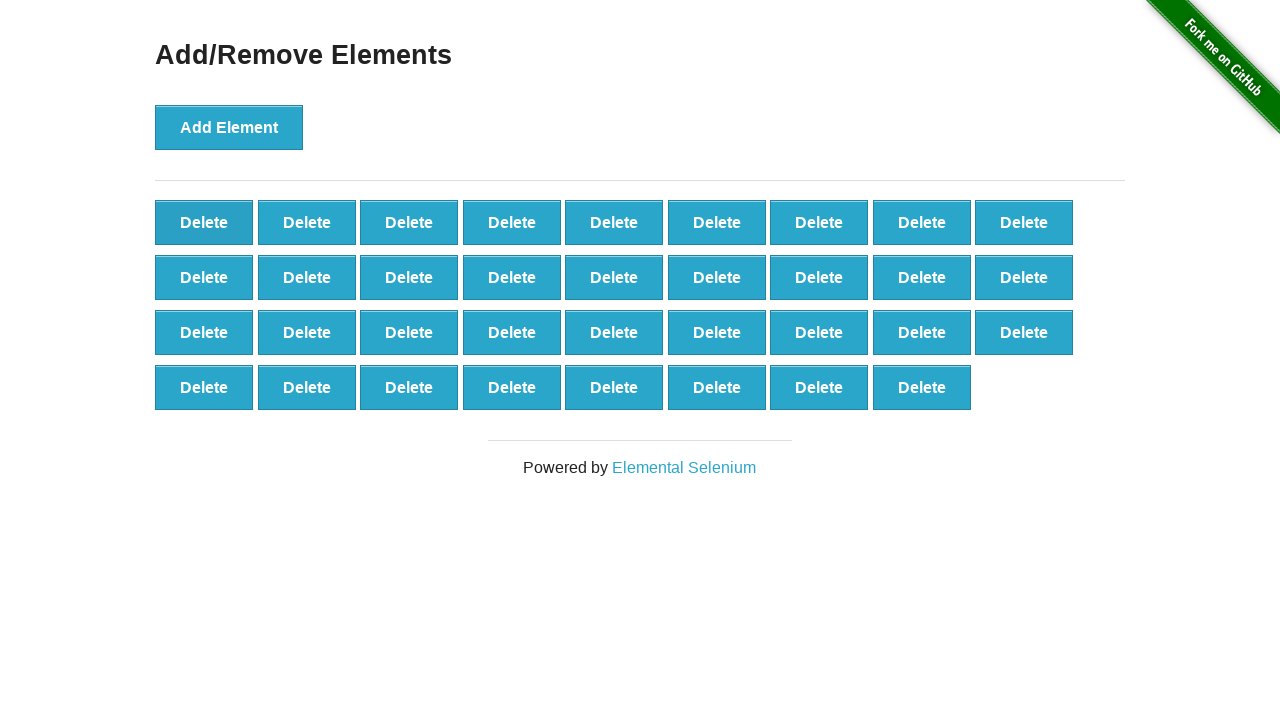

Clicked delete button (iteration 36/50) at (204, 222) on [onclick='deleteElement()'] >> nth=0
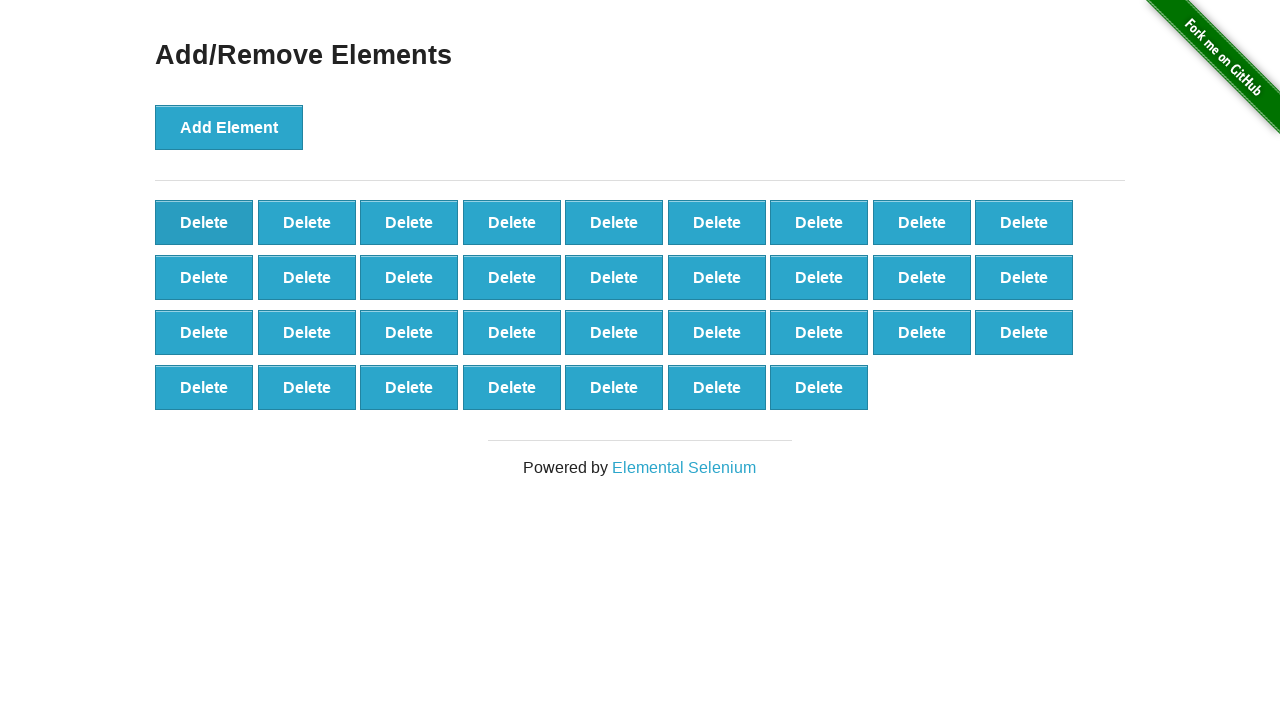

Clicked delete button (iteration 37/50) at (204, 222) on [onclick='deleteElement()'] >> nth=0
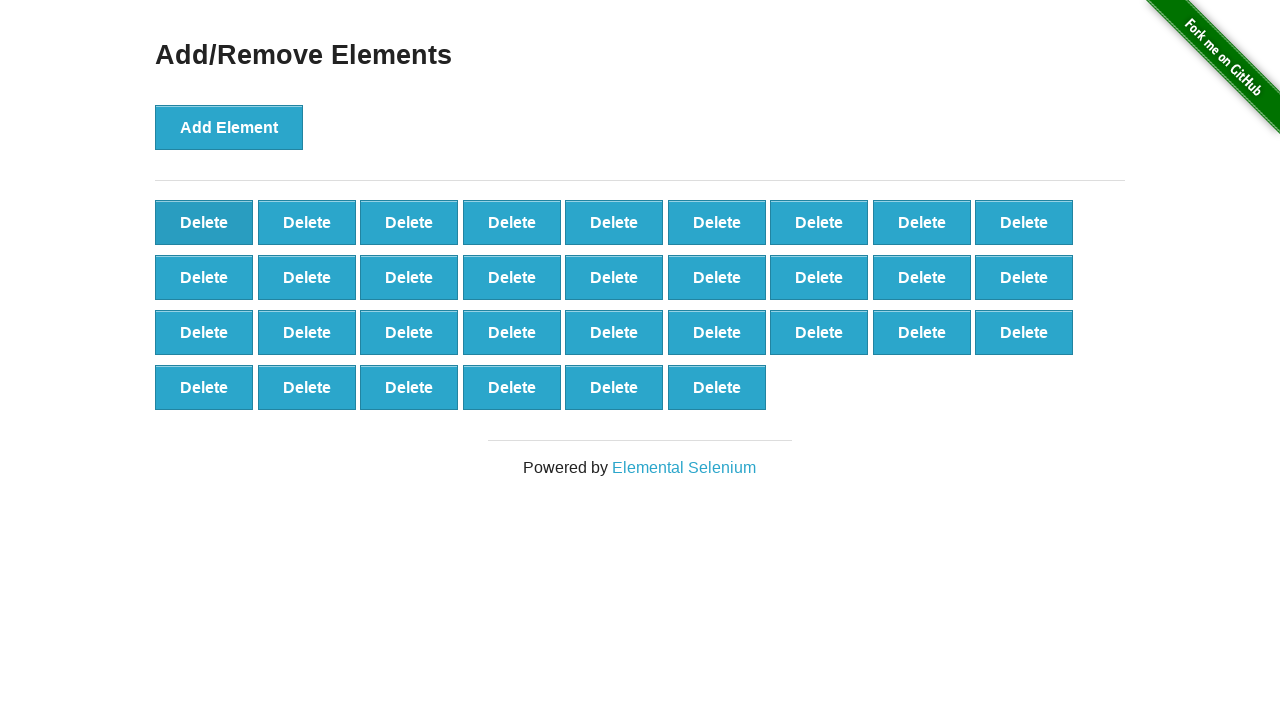

Clicked delete button (iteration 38/50) at (204, 222) on [onclick='deleteElement()'] >> nth=0
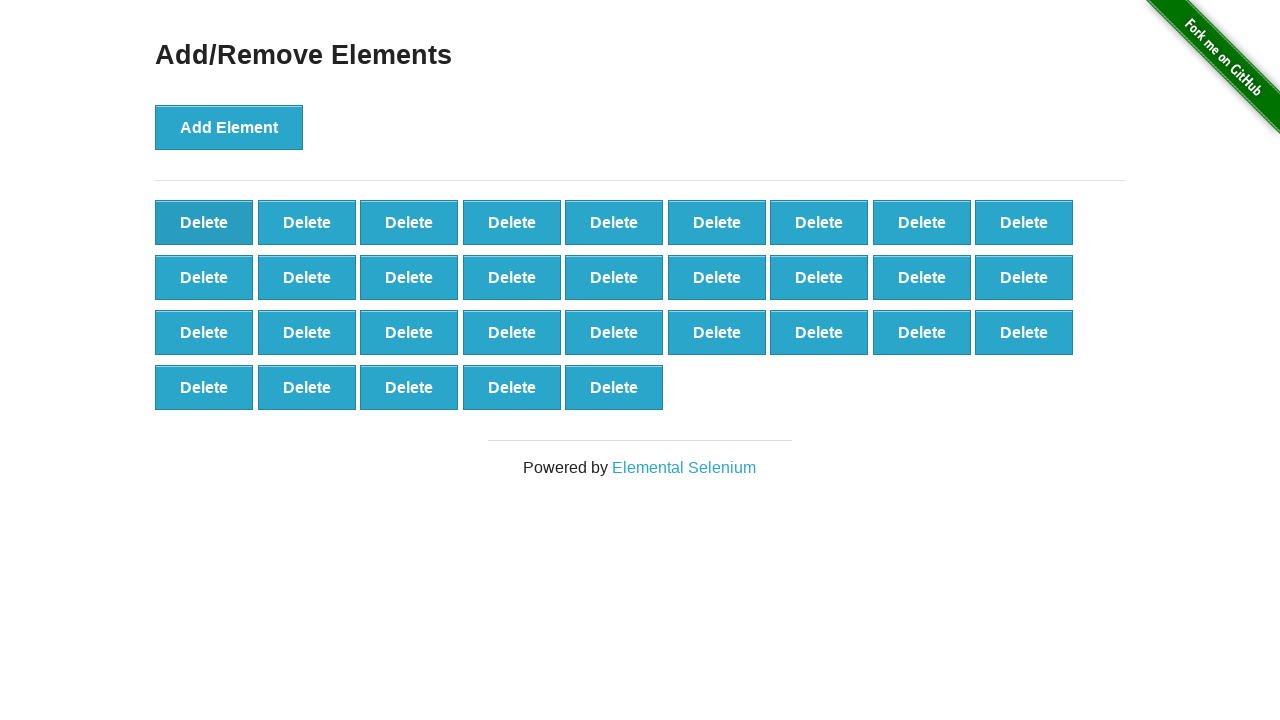

Clicked delete button (iteration 39/50) at (204, 222) on [onclick='deleteElement()'] >> nth=0
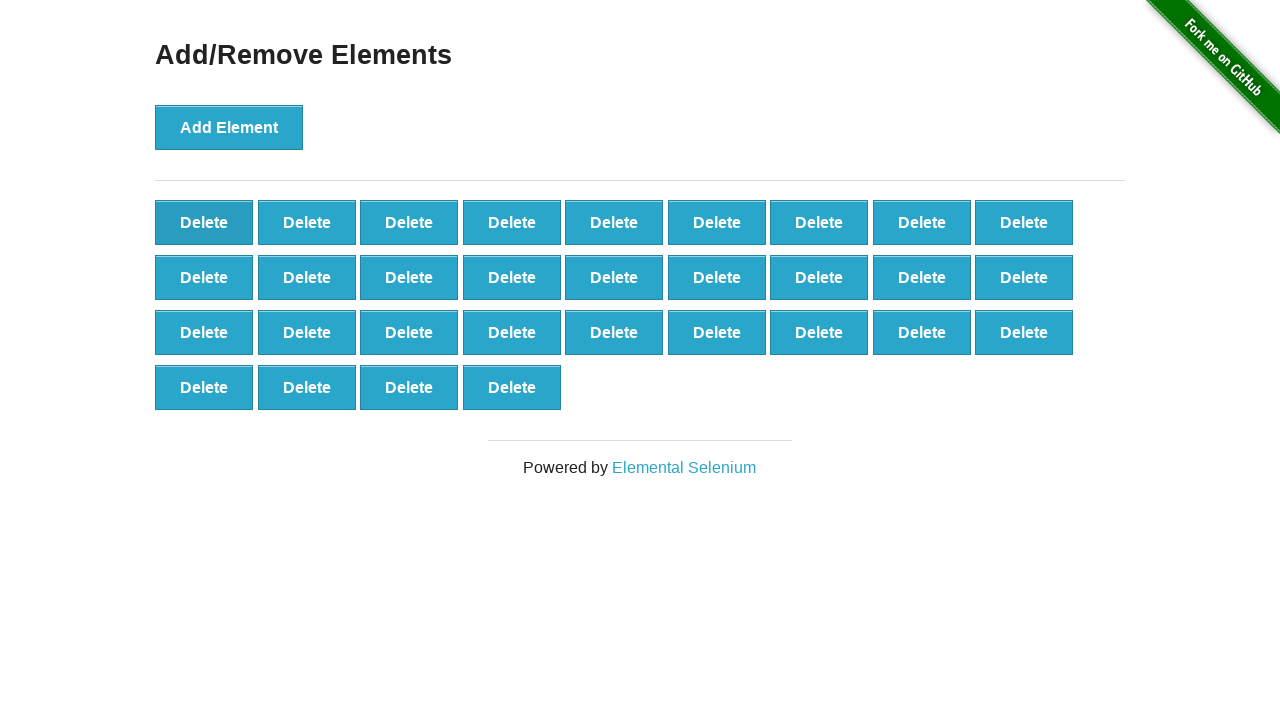

Clicked delete button (iteration 40/50) at (204, 222) on [onclick='deleteElement()'] >> nth=0
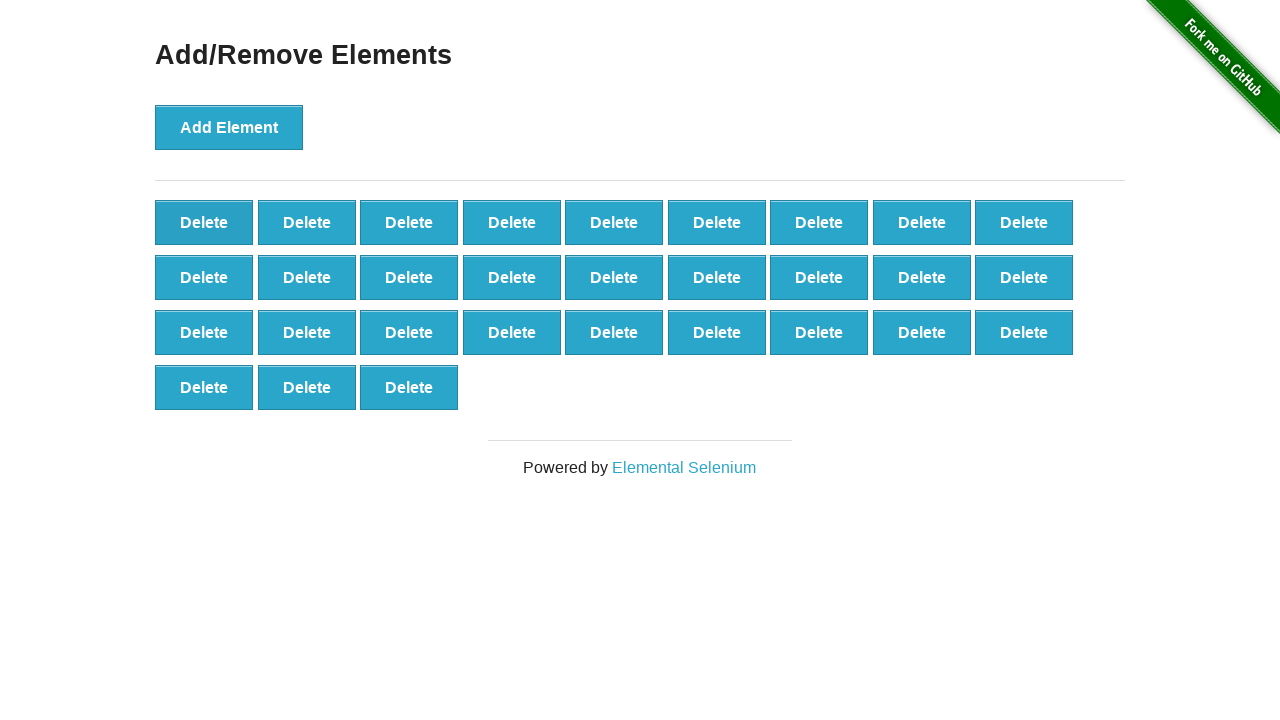

Clicked delete button (iteration 41/50) at (204, 222) on [onclick='deleteElement()'] >> nth=0
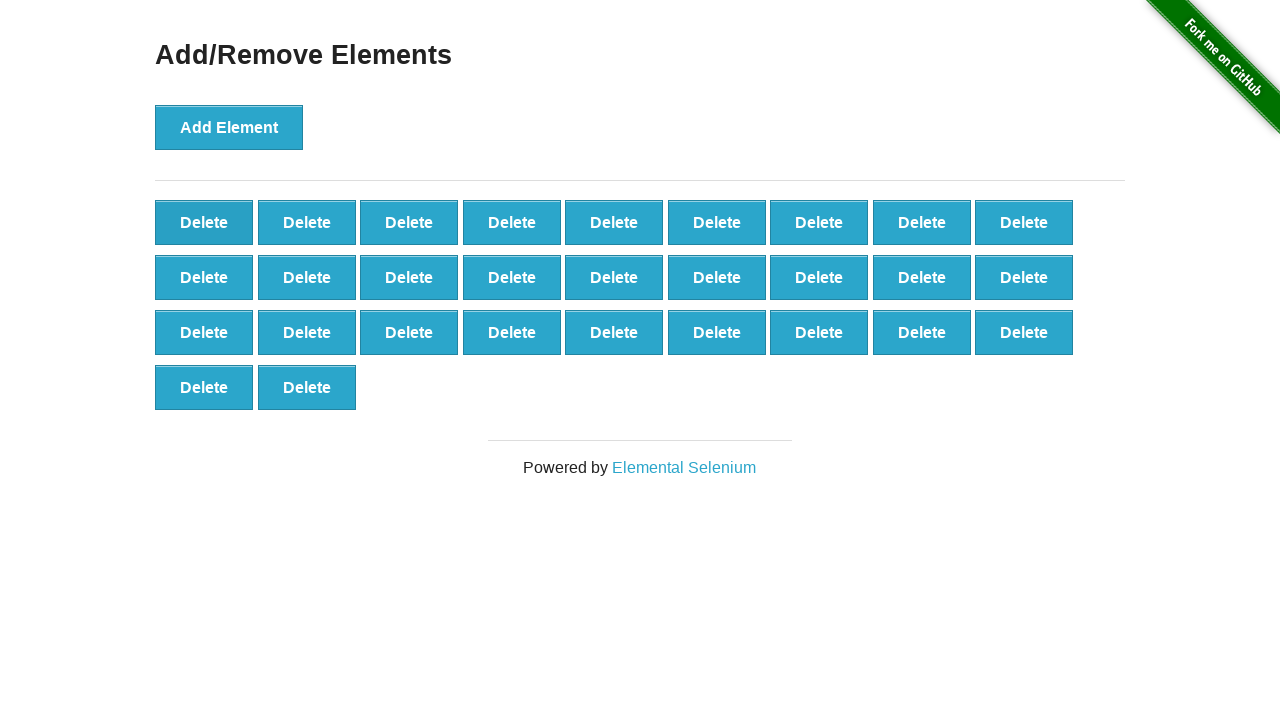

Clicked delete button (iteration 42/50) at (204, 222) on [onclick='deleteElement()'] >> nth=0
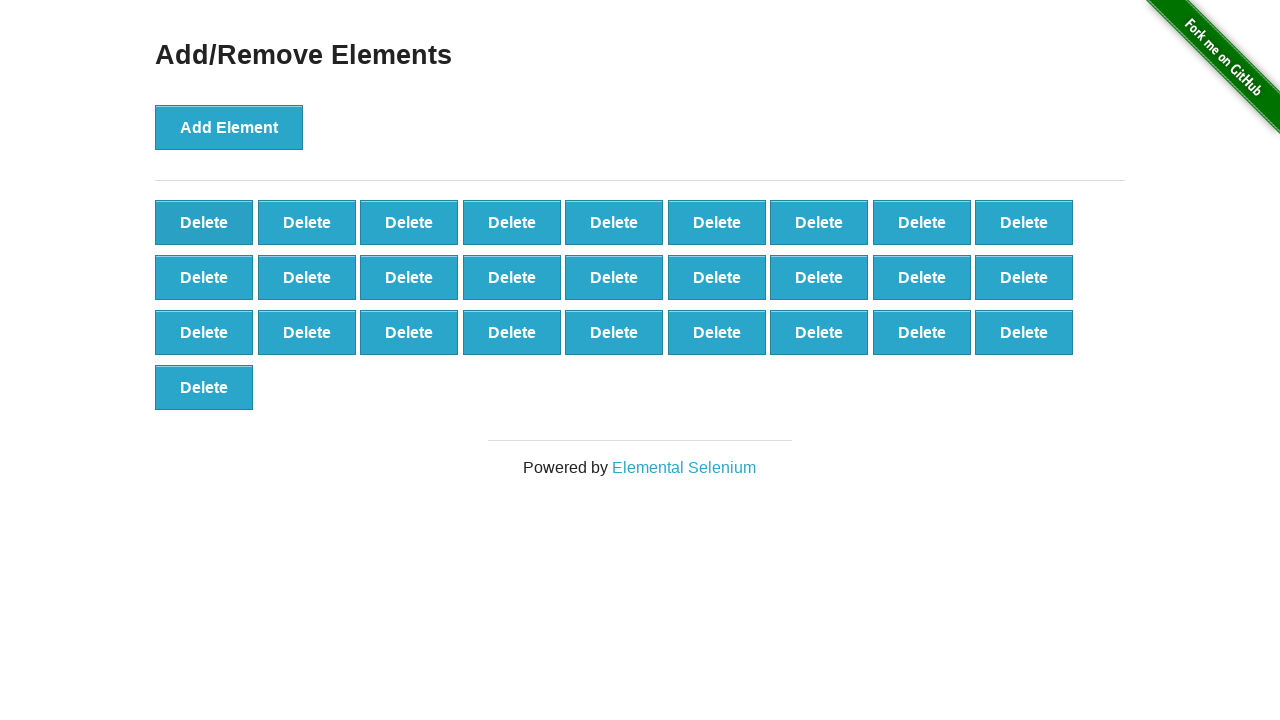

Clicked delete button (iteration 43/50) at (204, 222) on [onclick='deleteElement()'] >> nth=0
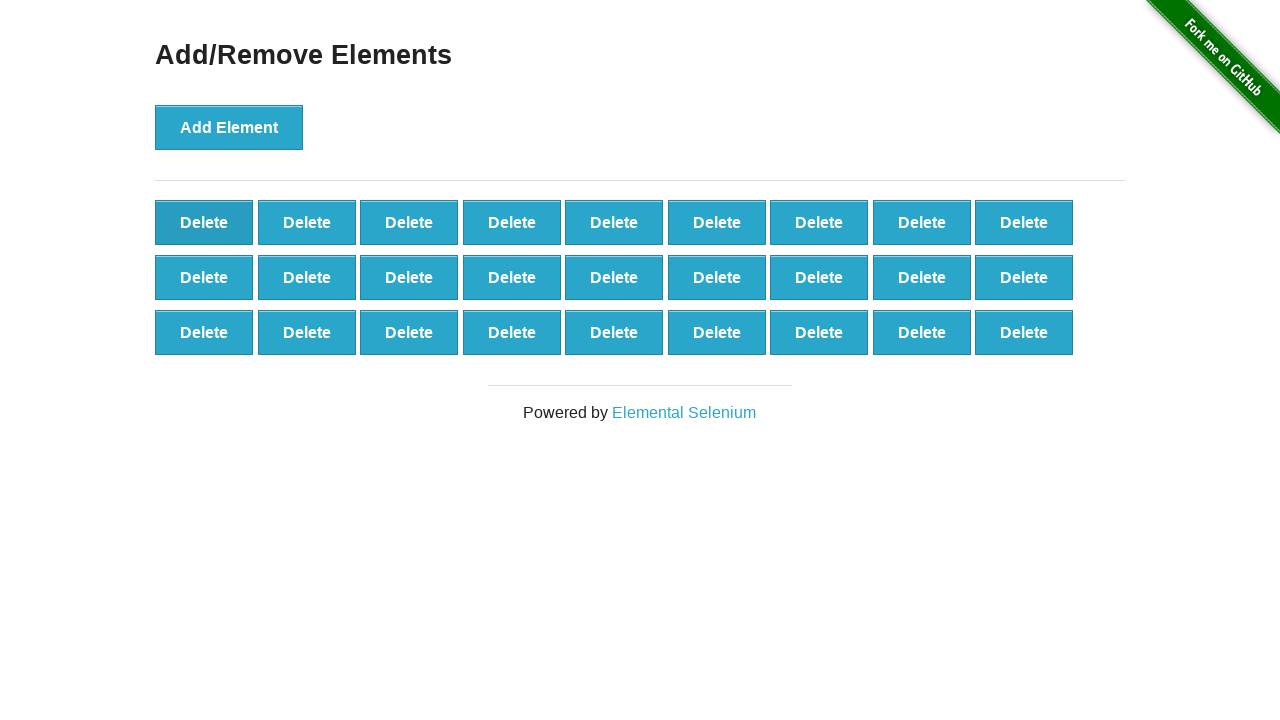

Clicked delete button (iteration 44/50) at (204, 222) on [onclick='deleteElement()'] >> nth=0
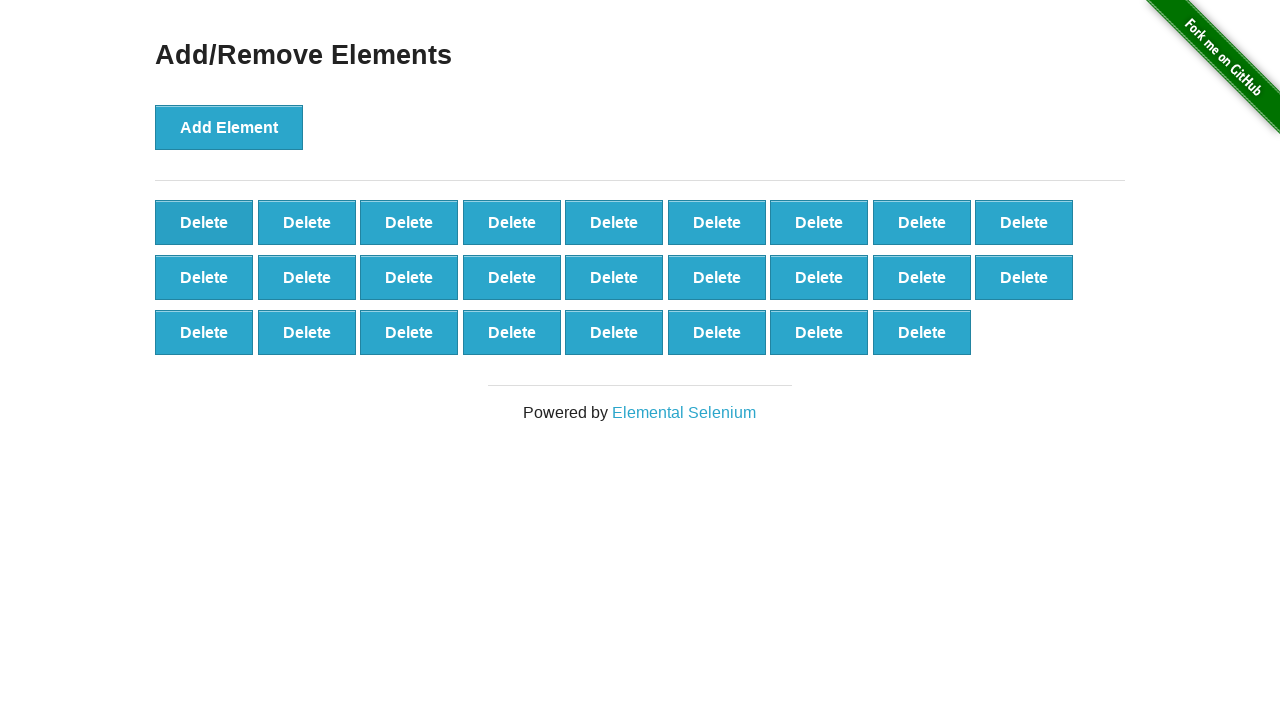

Clicked delete button (iteration 45/50) at (204, 222) on [onclick='deleteElement()'] >> nth=0
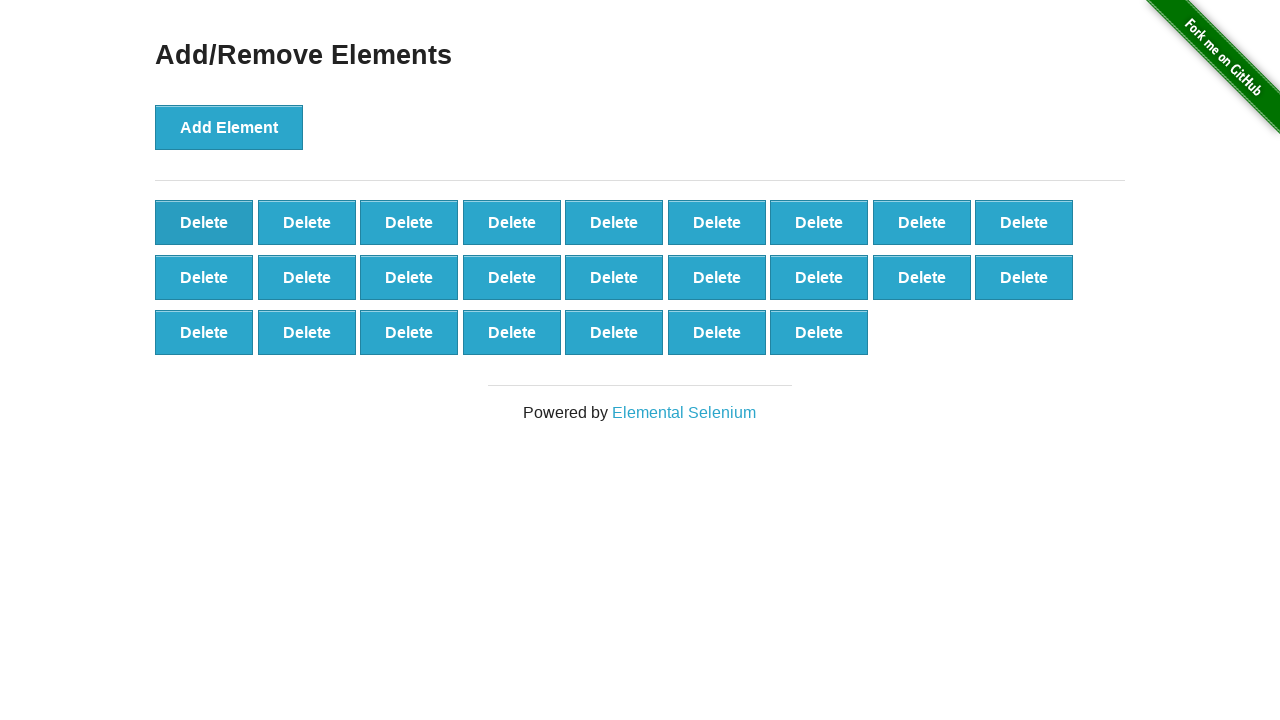

Clicked delete button (iteration 46/50) at (204, 222) on [onclick='deleteElement()'] >> nth=0
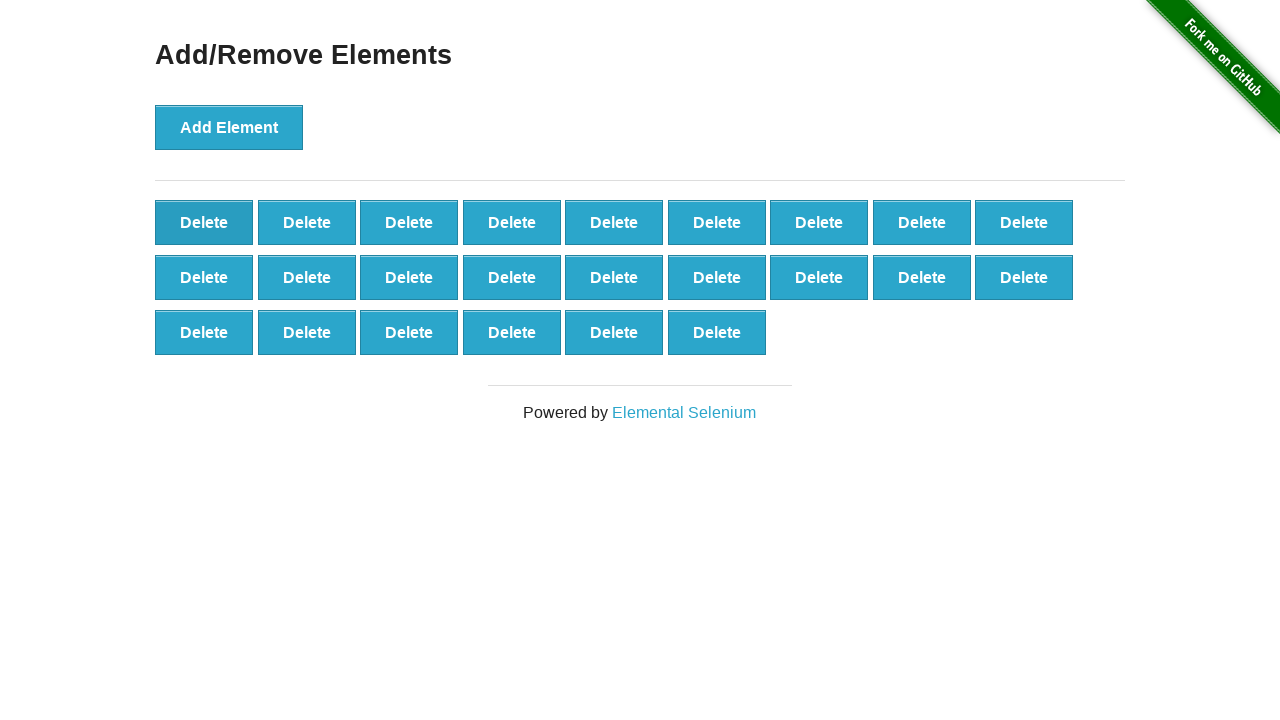

Clicked delete button (iteration 47/50) at (204, 222) on [onclick='deleteElement()'] >> nth=0
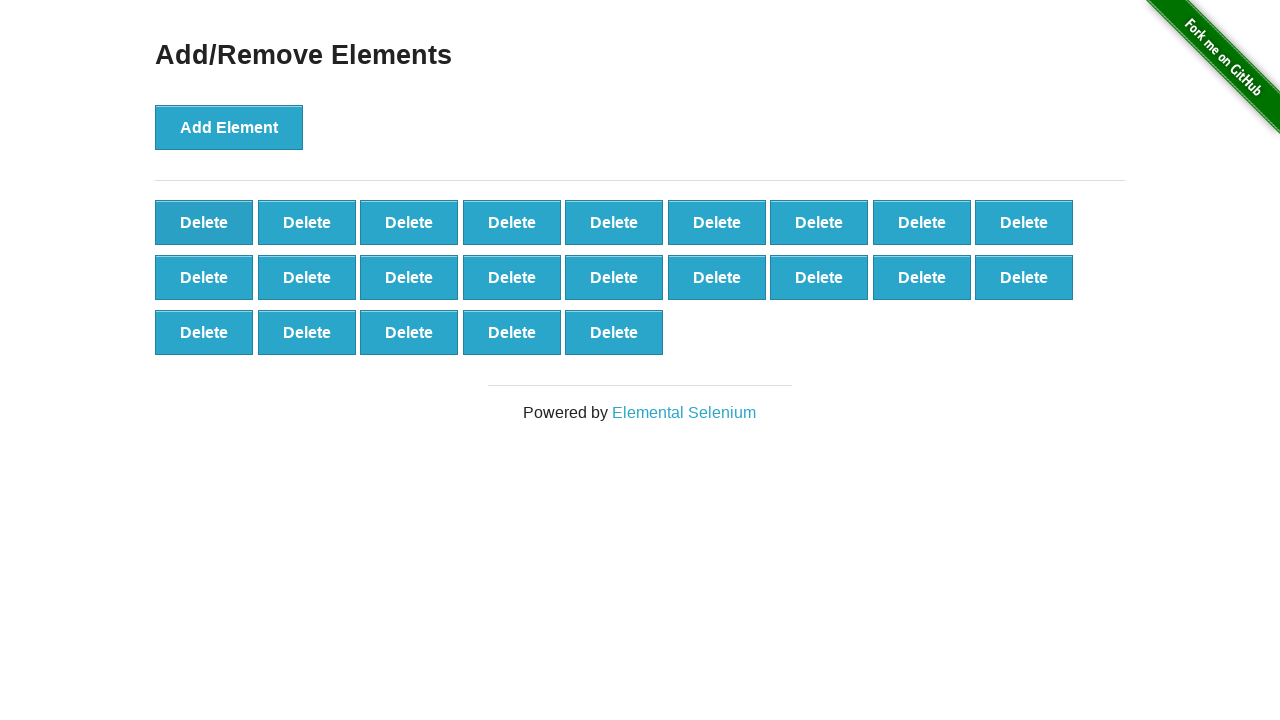

Clicked delete button (iteration 48/50) at (204, 222) on [onclick='deleteElement()'] >> nth=0
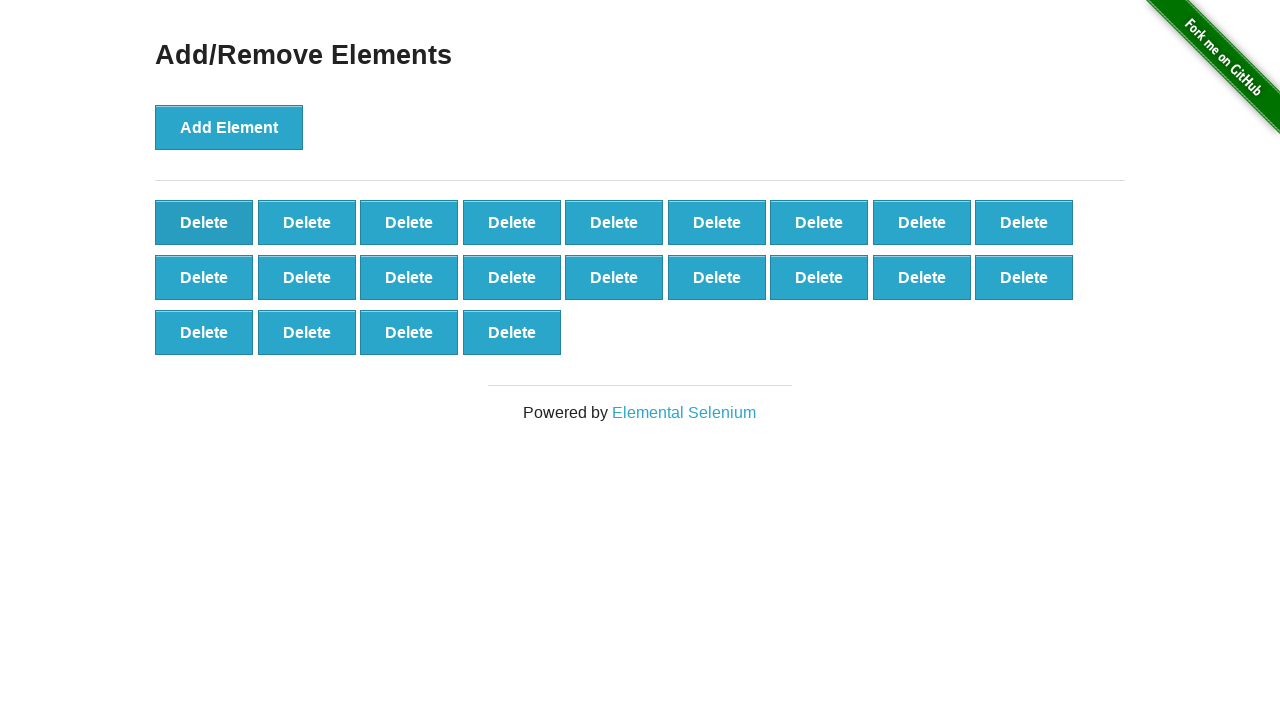

Clicked delete button (iteration 49/50) at (204, 222) on [onclick='deleteElement()'] >> nth=0
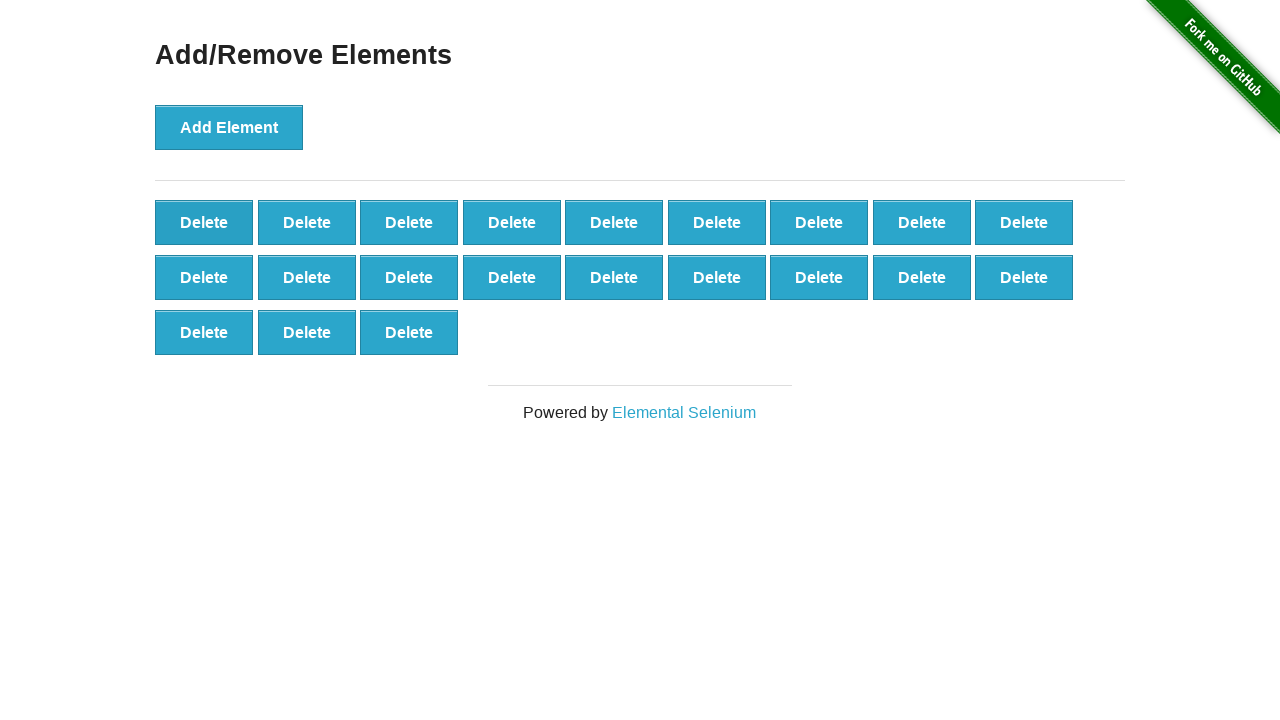

Clicked delete button (iteration 50/50) at (204, 222) on [onclick='deleteElement()'] >> nth=0
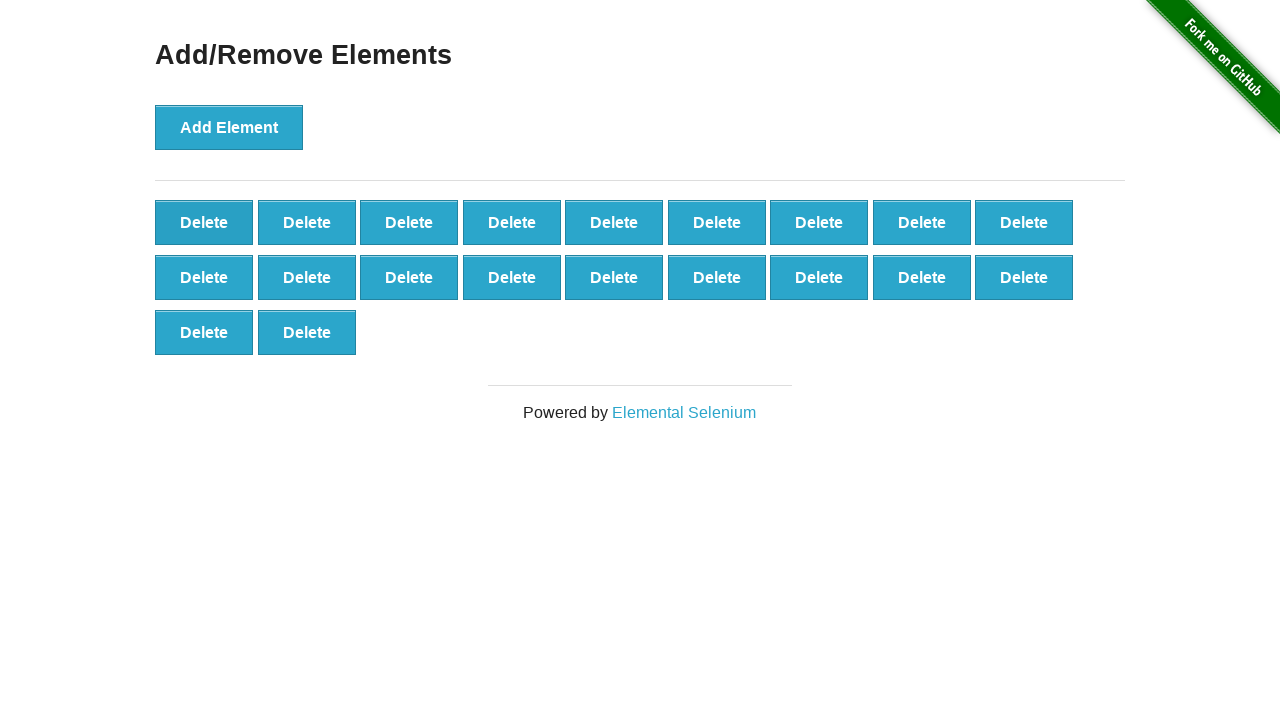

Counted 20 delete buttons remaining
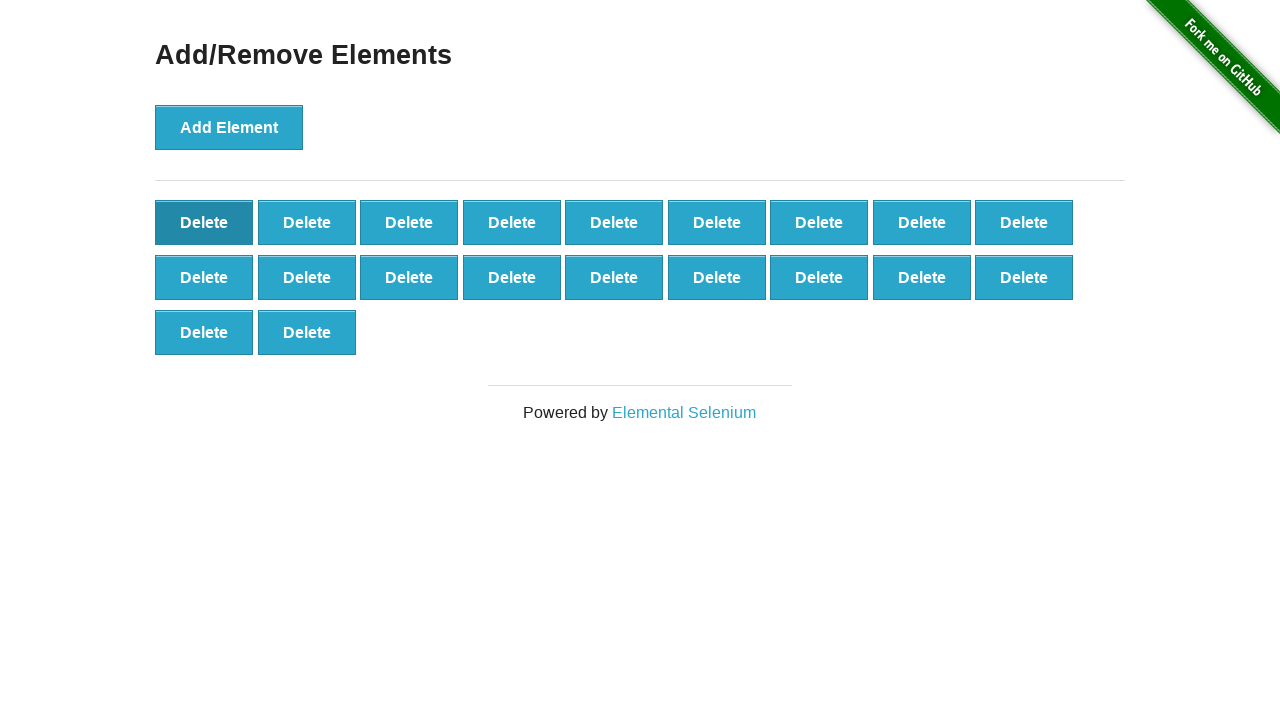

Verified correct number of remaining buttons: 20 (expected 20)
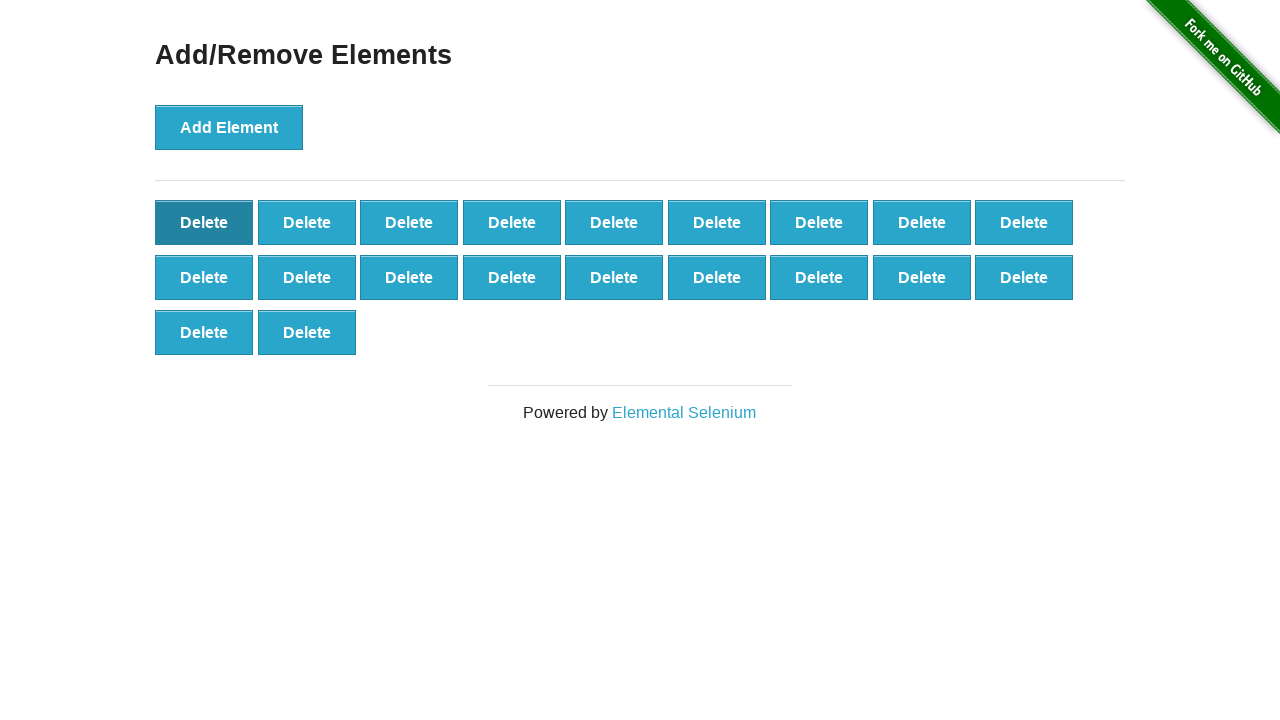

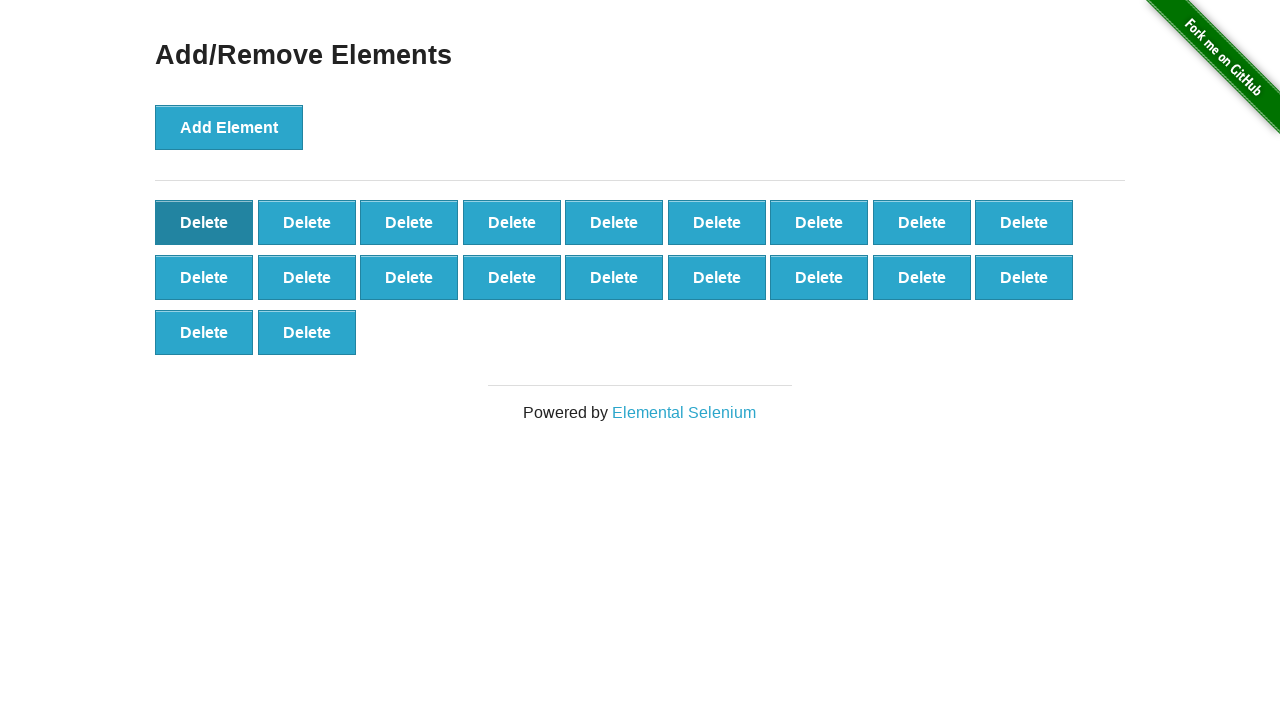